Tests filling a large form with 100 input fields by iterating through all input elements and entering text, then submitting the form by clicking the submit button.

Starting URL: http://suninjuly.github.io/huge_form.html

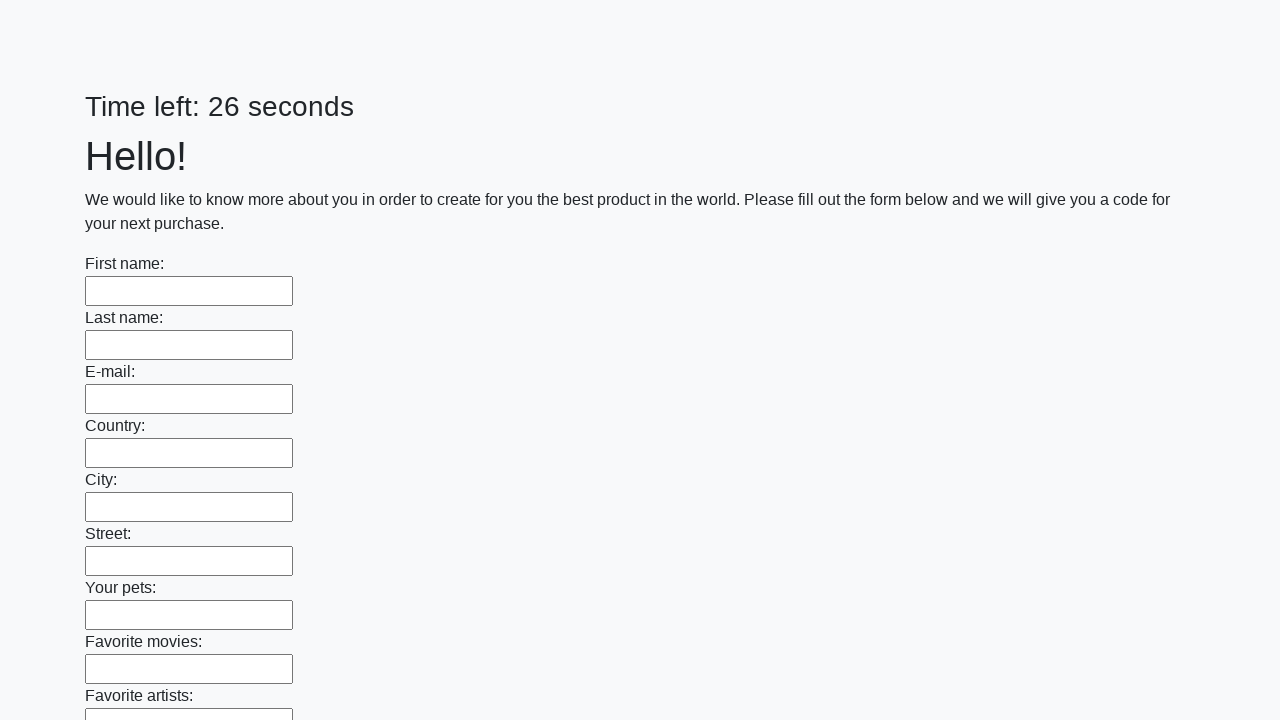

Navigated to huge form page
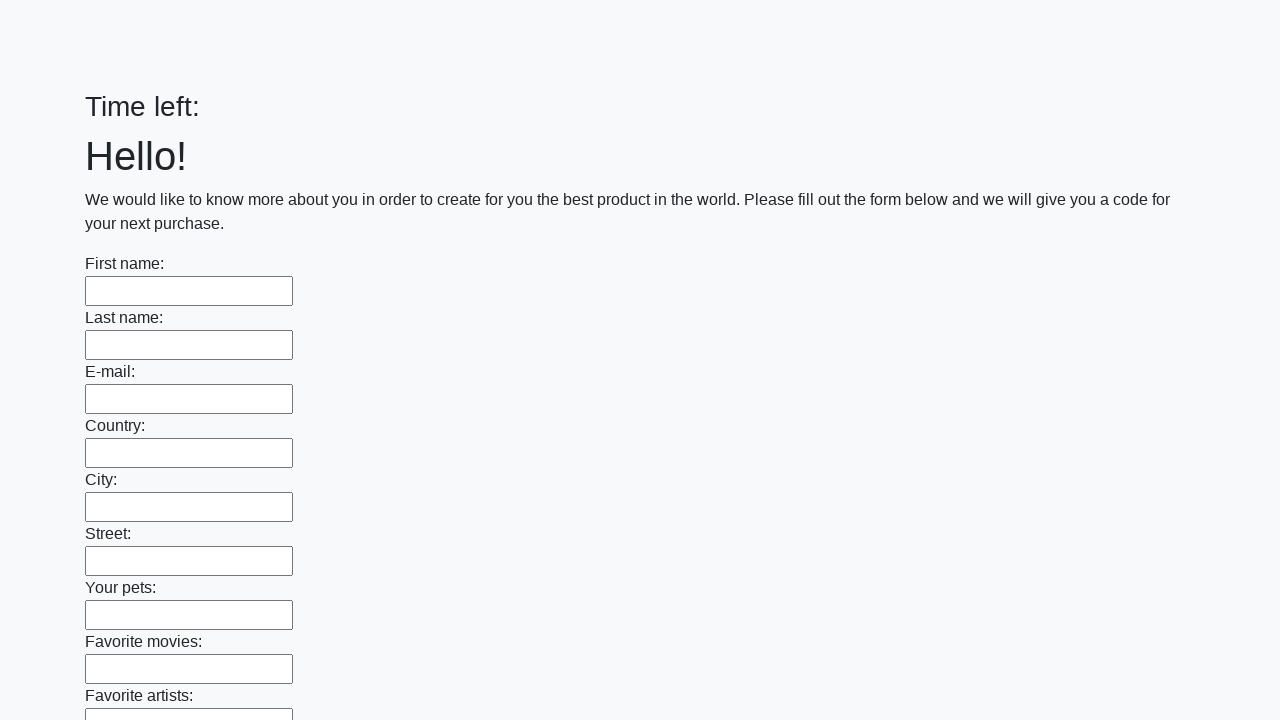

Located all 100 input fields on the form
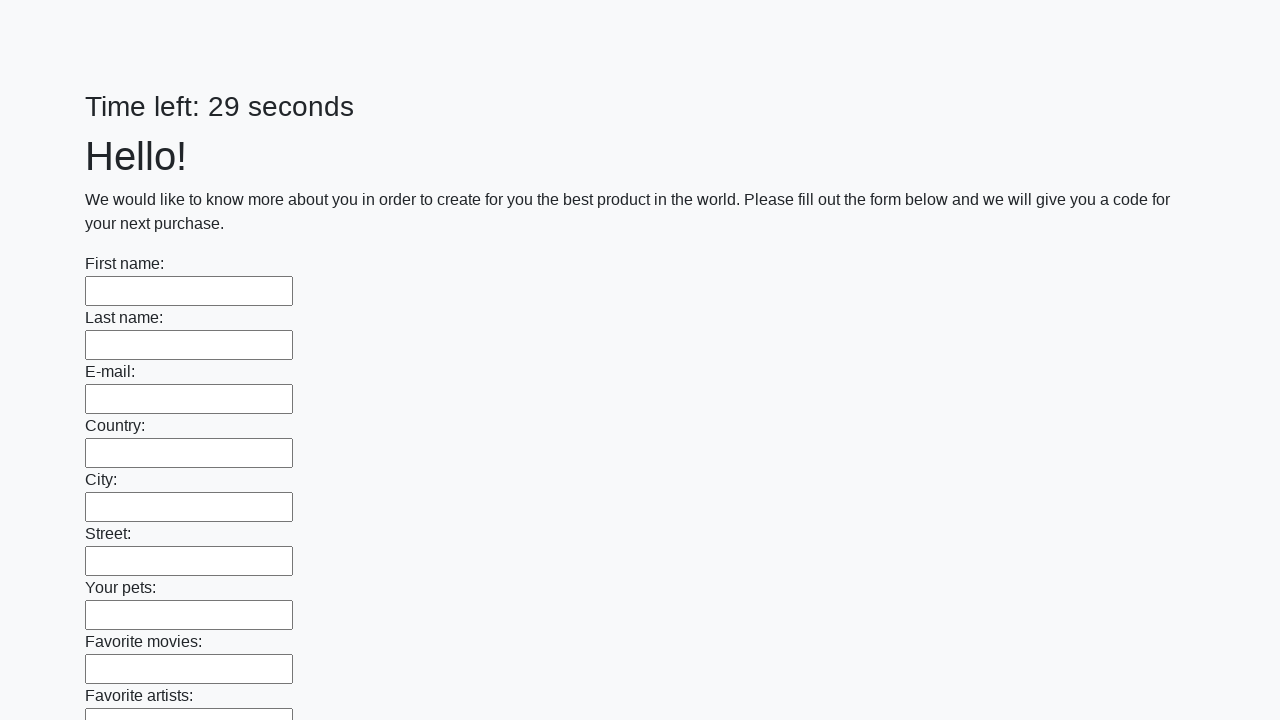

Filled an input field with 'My answer' on input >> nth=0
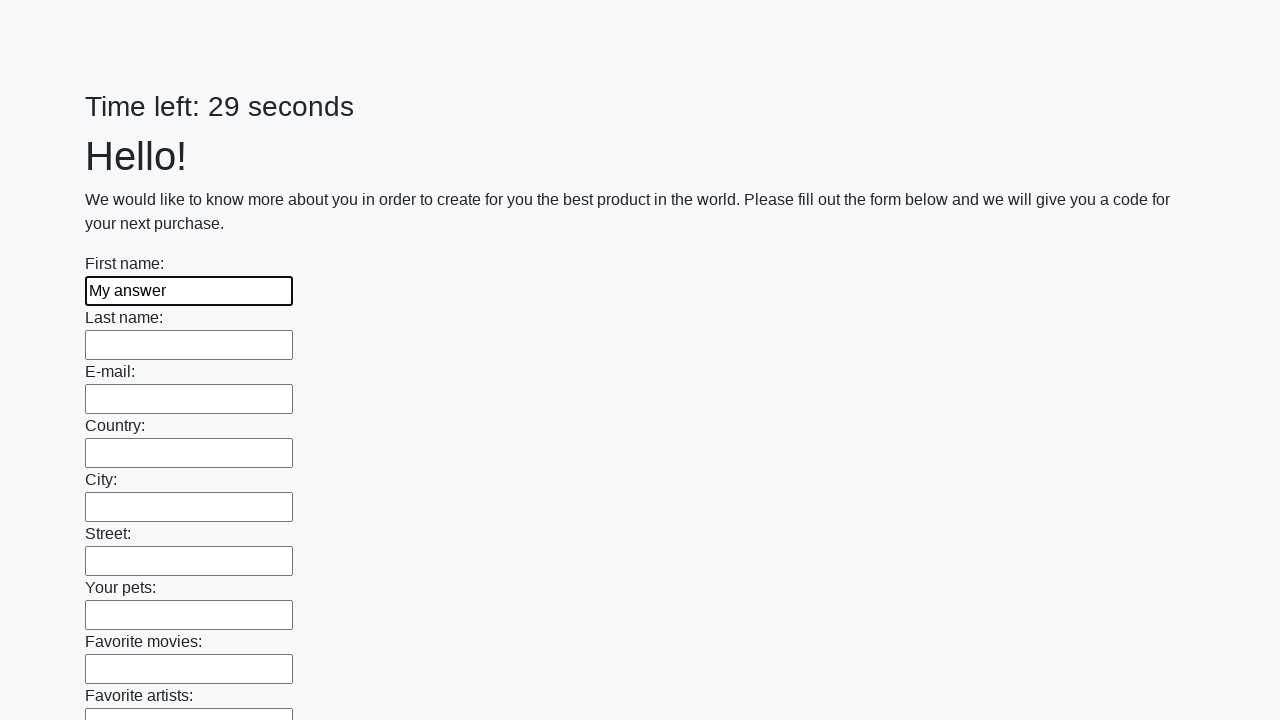

Filled an input field with 'My answer' on input >> nth=1
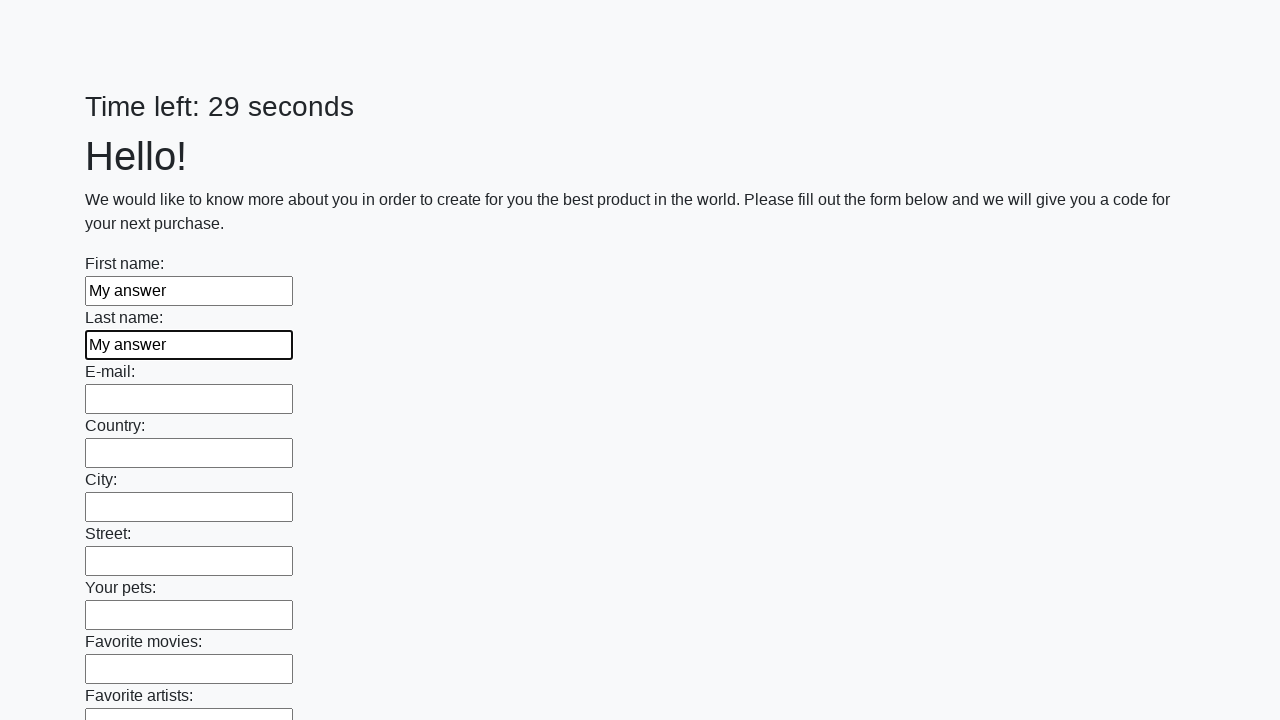

Filled an input field with 'My answer' on input >> nth=2
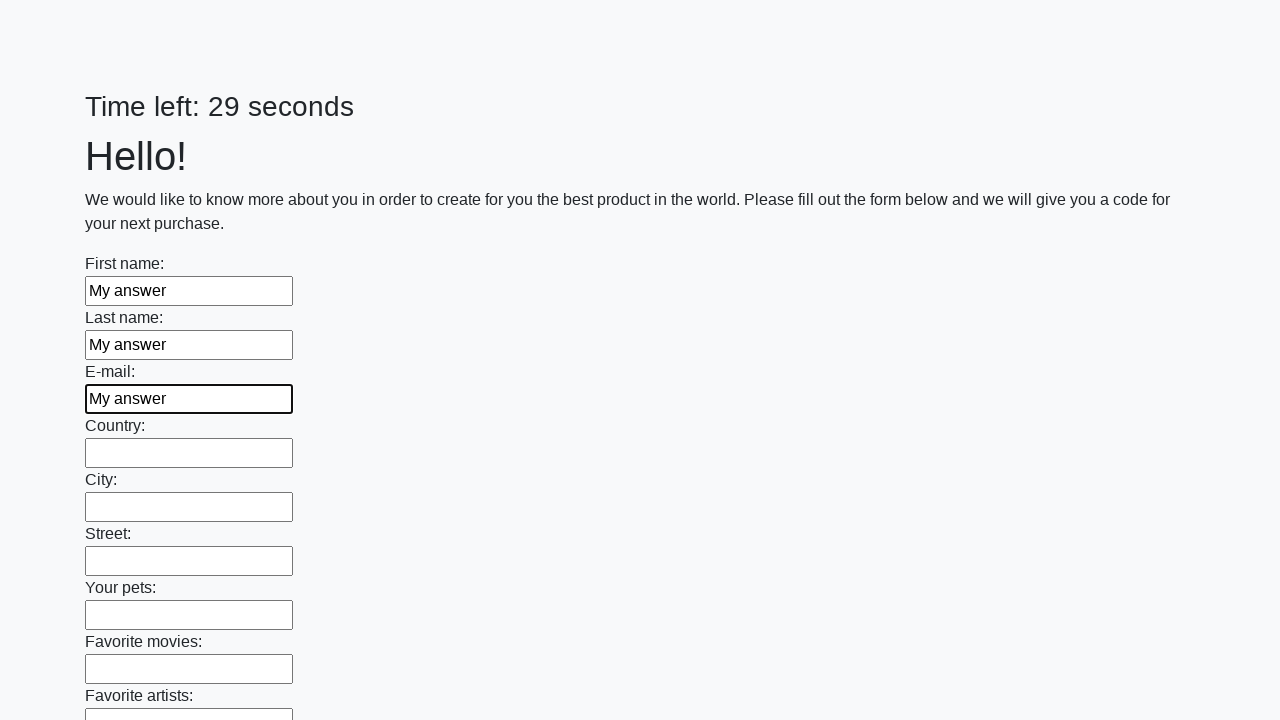

Filled an input field with 'My answer' on input >> nth=3
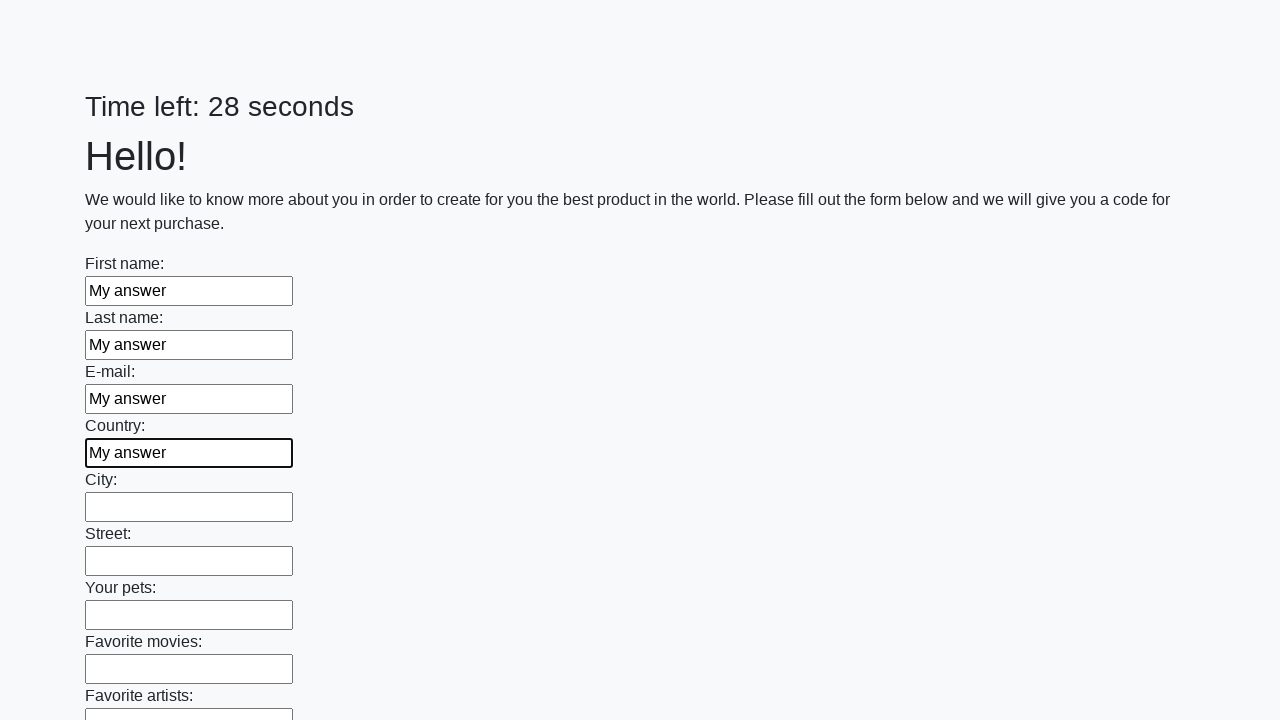

Filled an input field with 'My answer' on input >> nth=4
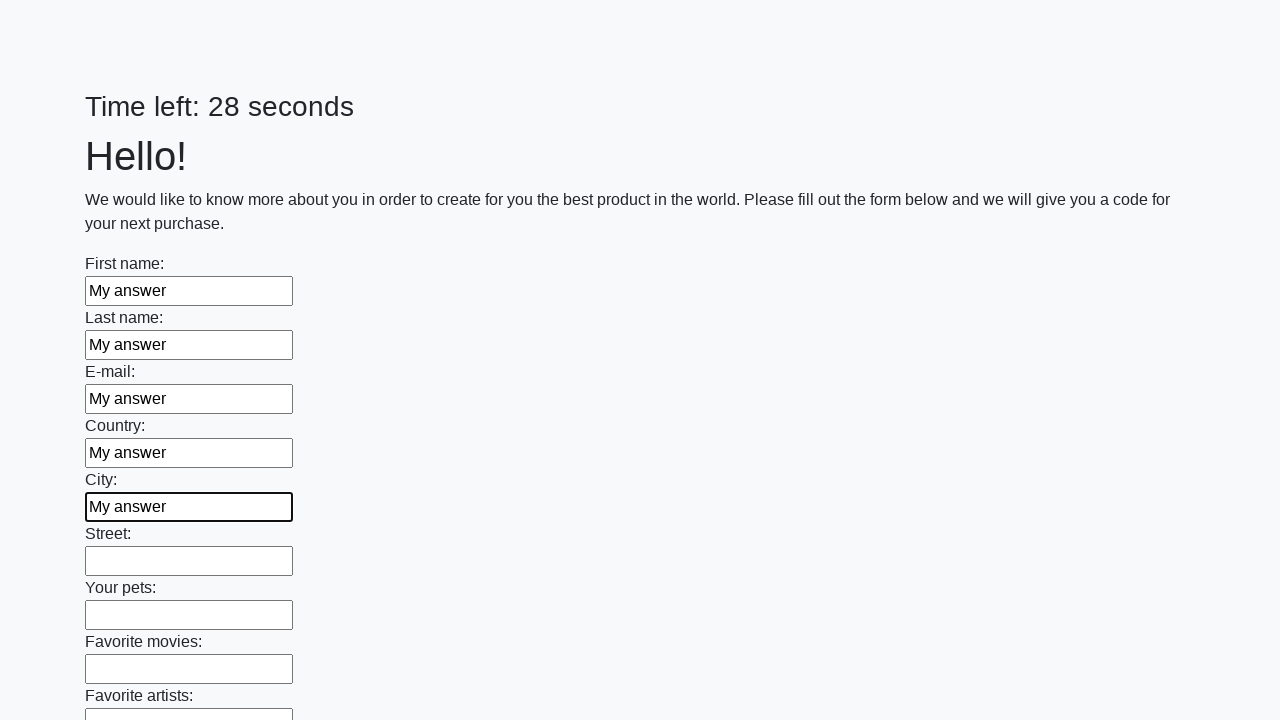

Filled an input field with 'My answer' on input >> nth=5
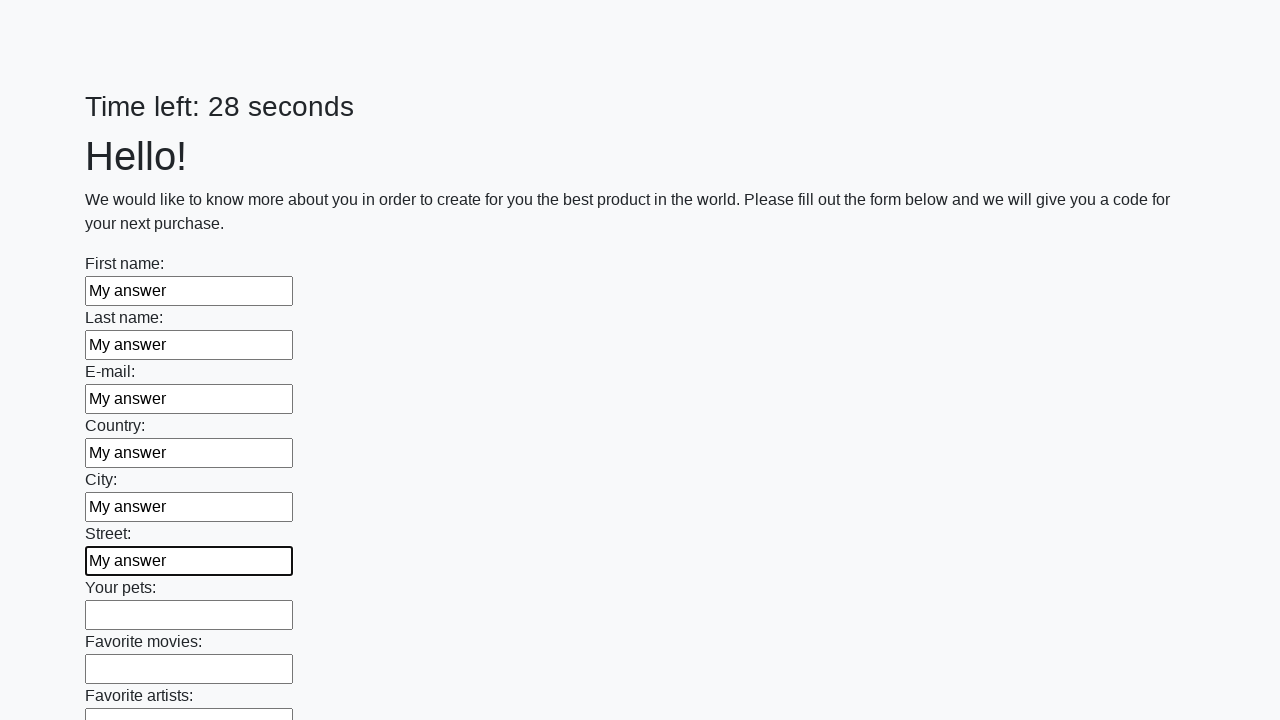

Filled an input field with 'My answer' on input >> nth=6
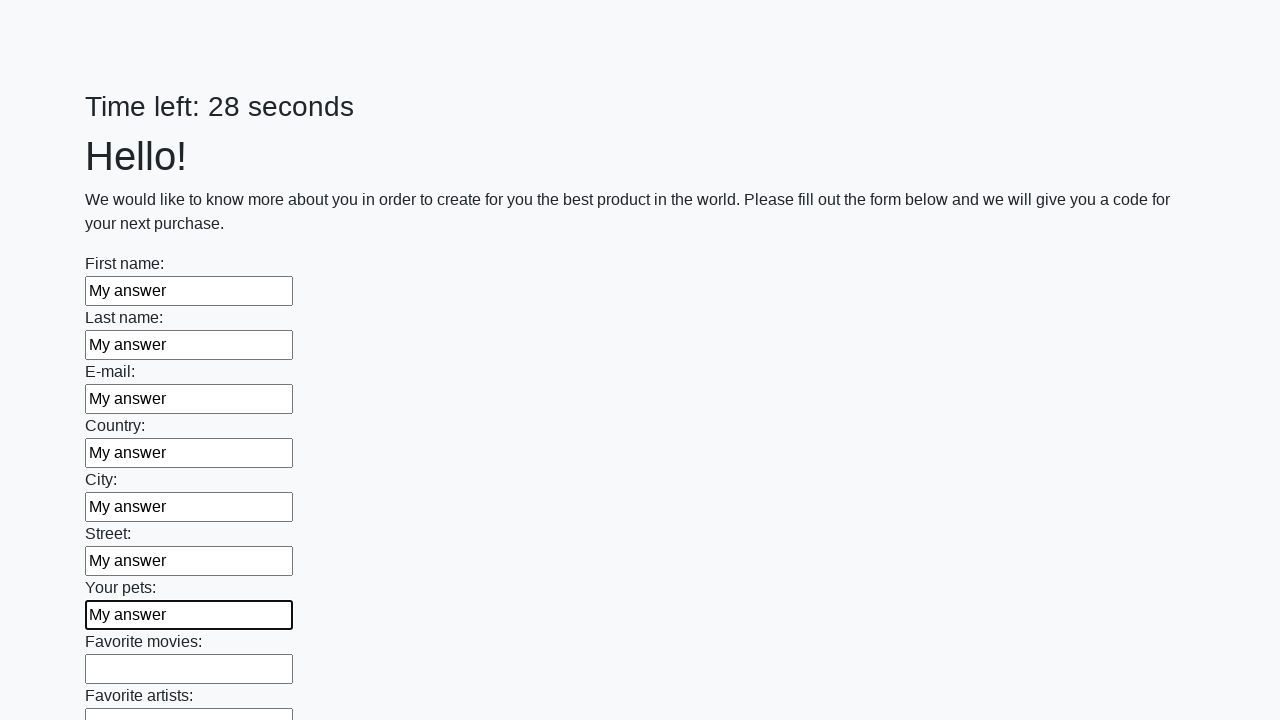

Filled an input field with 'My answer' on input >> nth=7
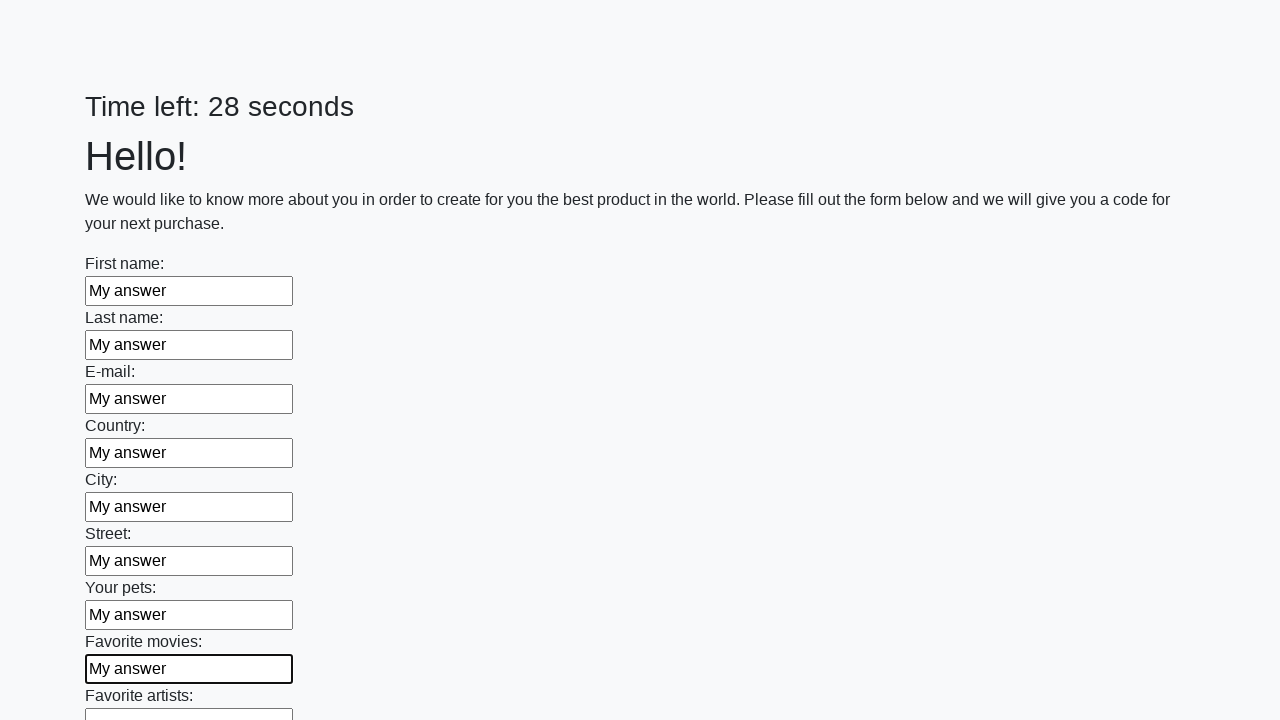

Filled an input field with 'My answer' on input >> nth=8
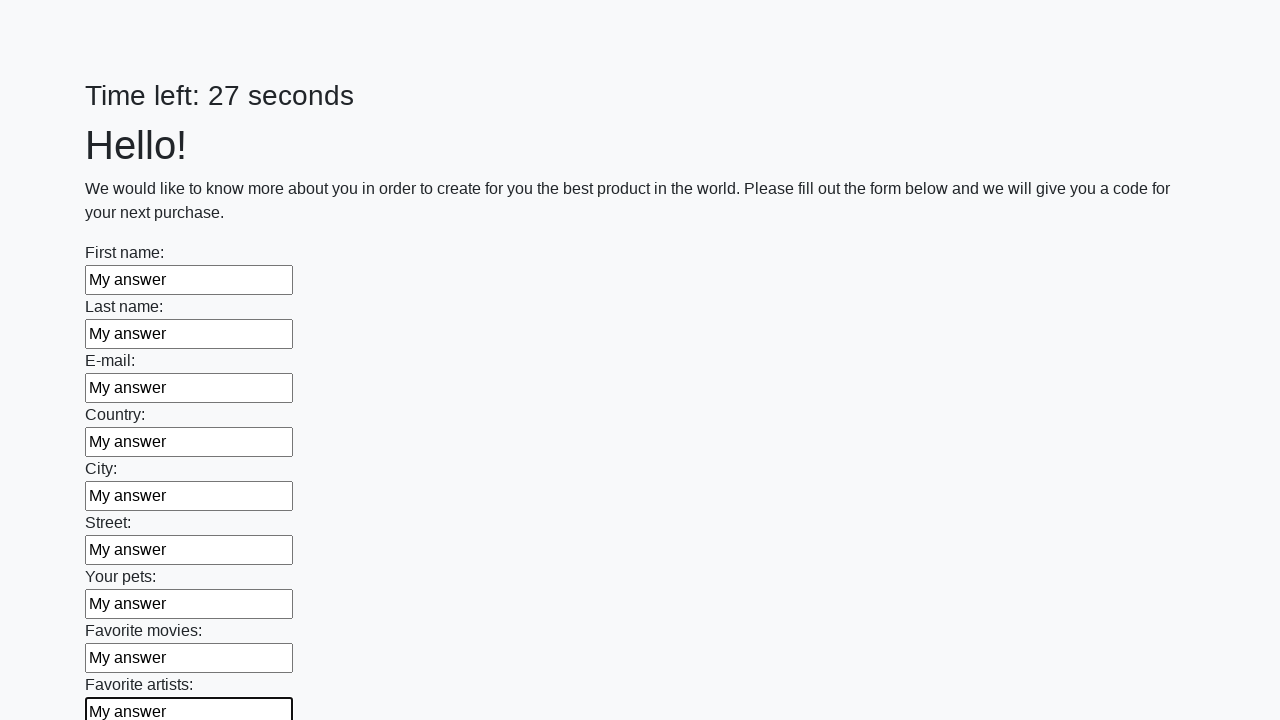

Filled an input field with 'My answer' on input >> nth=9
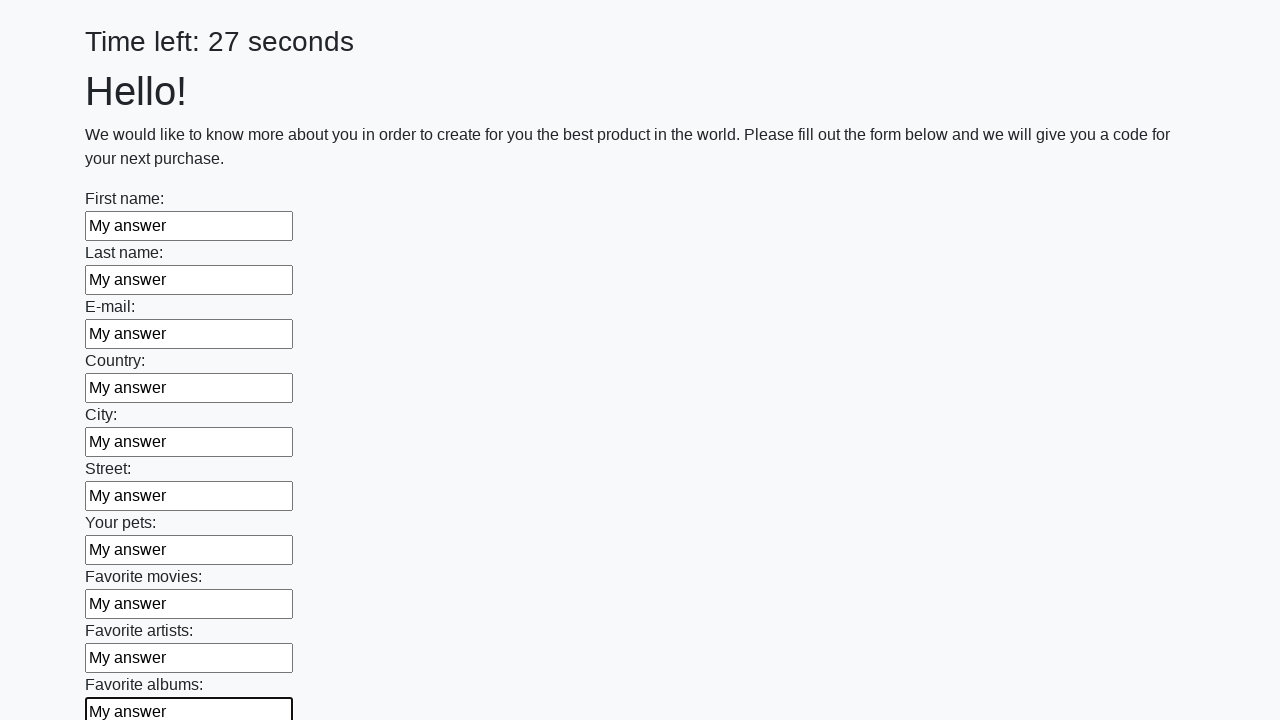

Filled an input field with 'My answer' on input >> nth=10
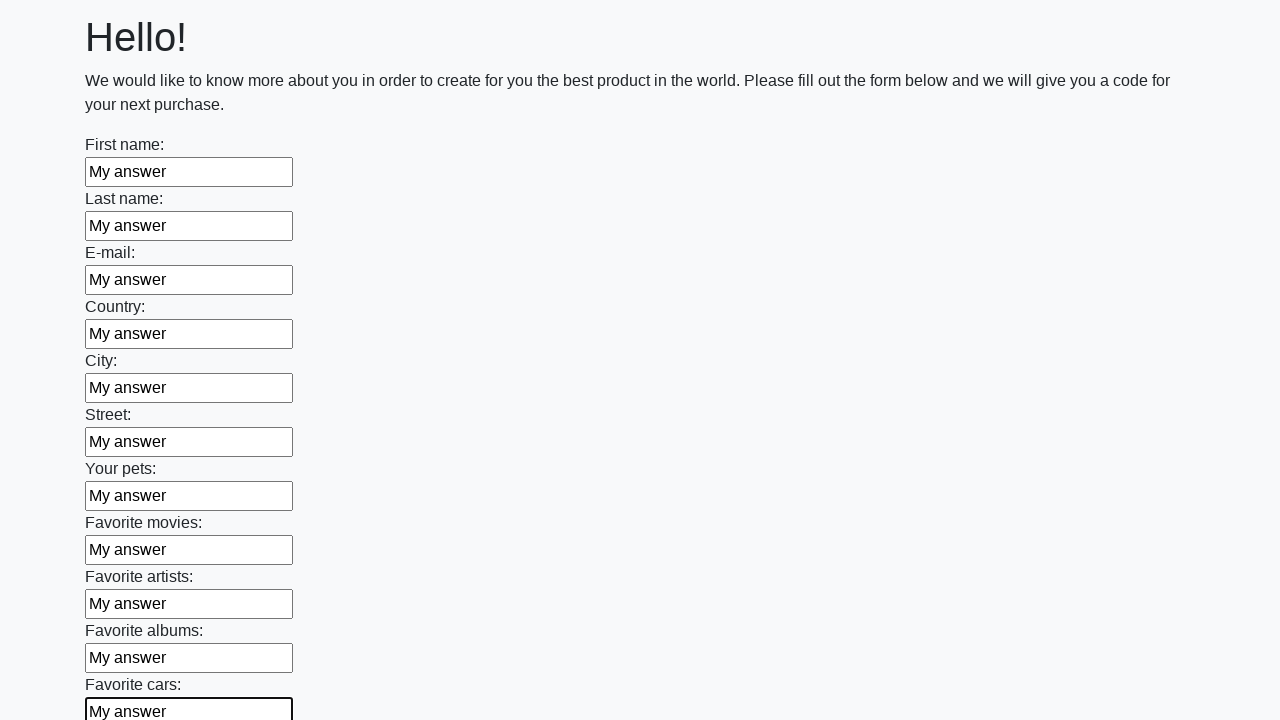

Filled an input field with 'My answer' on input >> nth=11
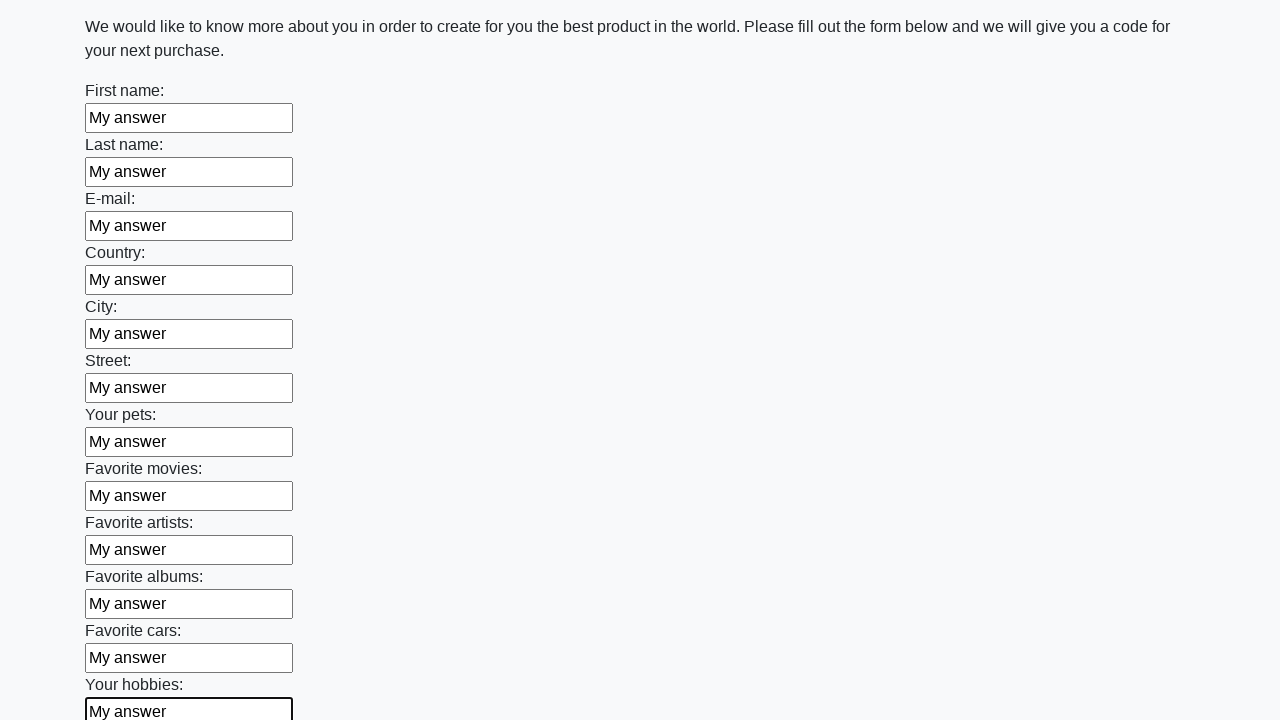

Filled an input field with 'My answer' on input >> nth=12
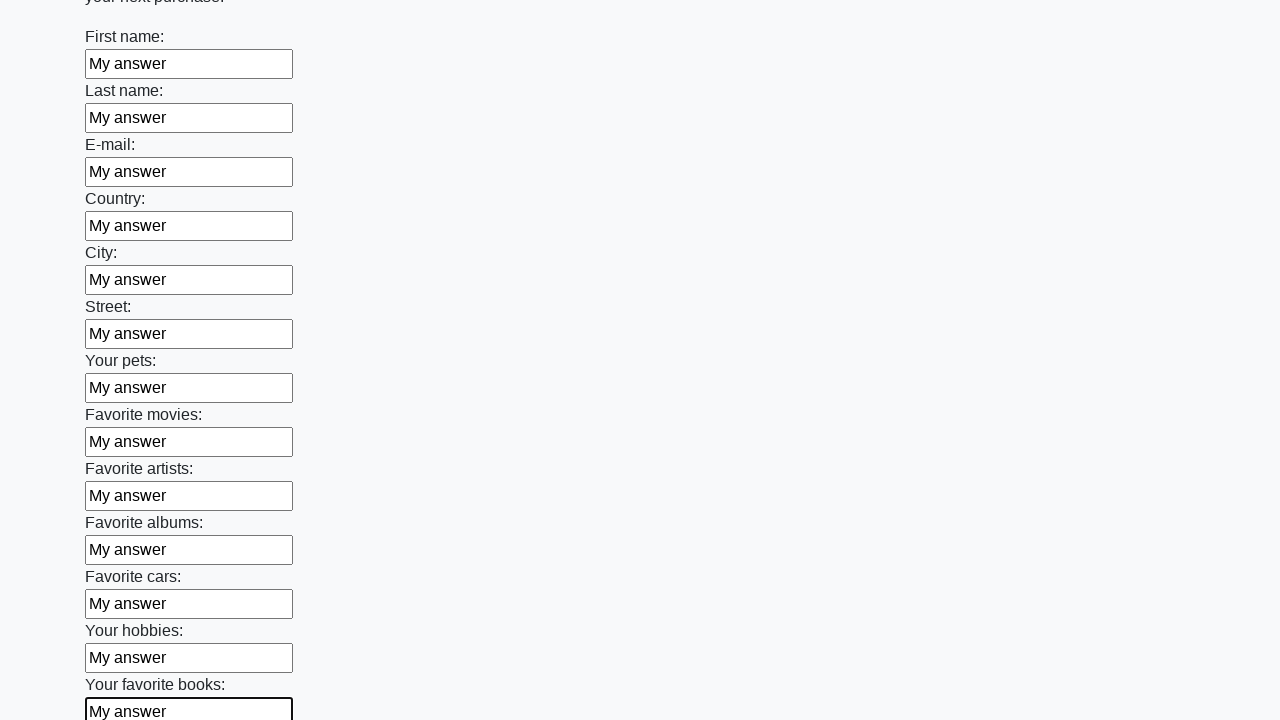

Filled an input field with 'My answer' on input >> nth=13
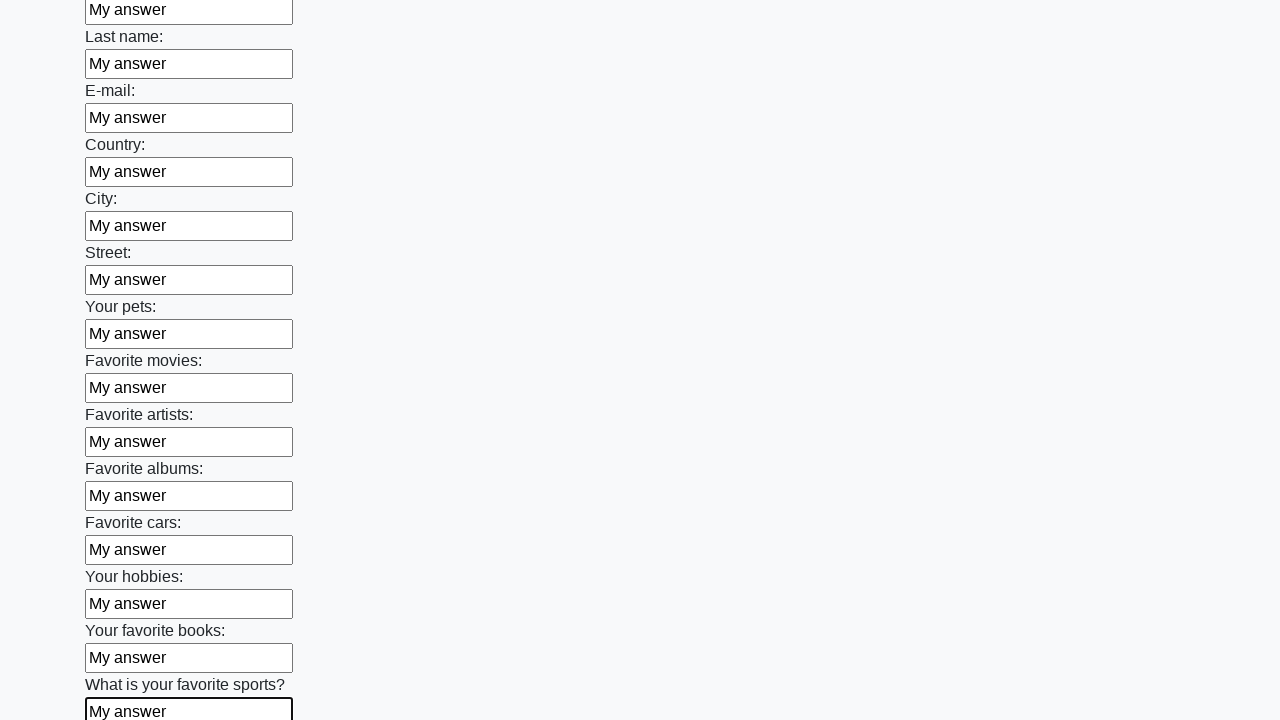

Filled an input field with 'My answer' on input >> nth=14
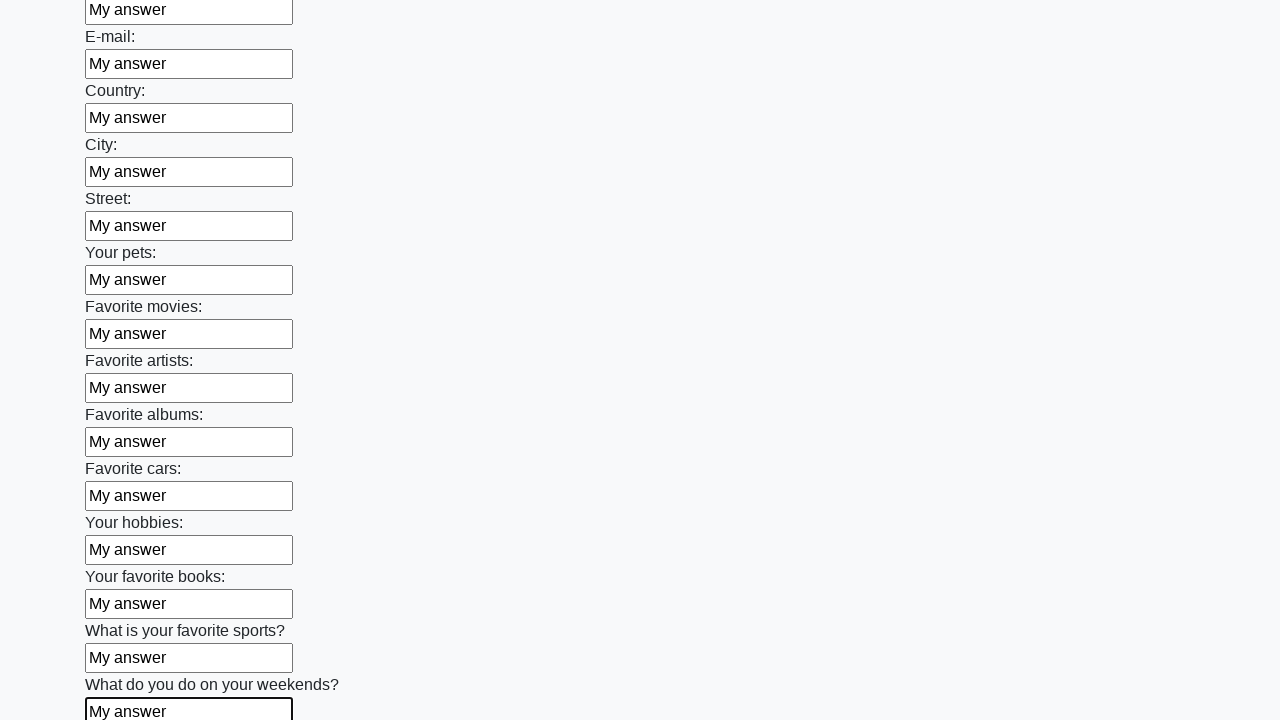

Filled an input field with 'My answer' on input >> nth=15
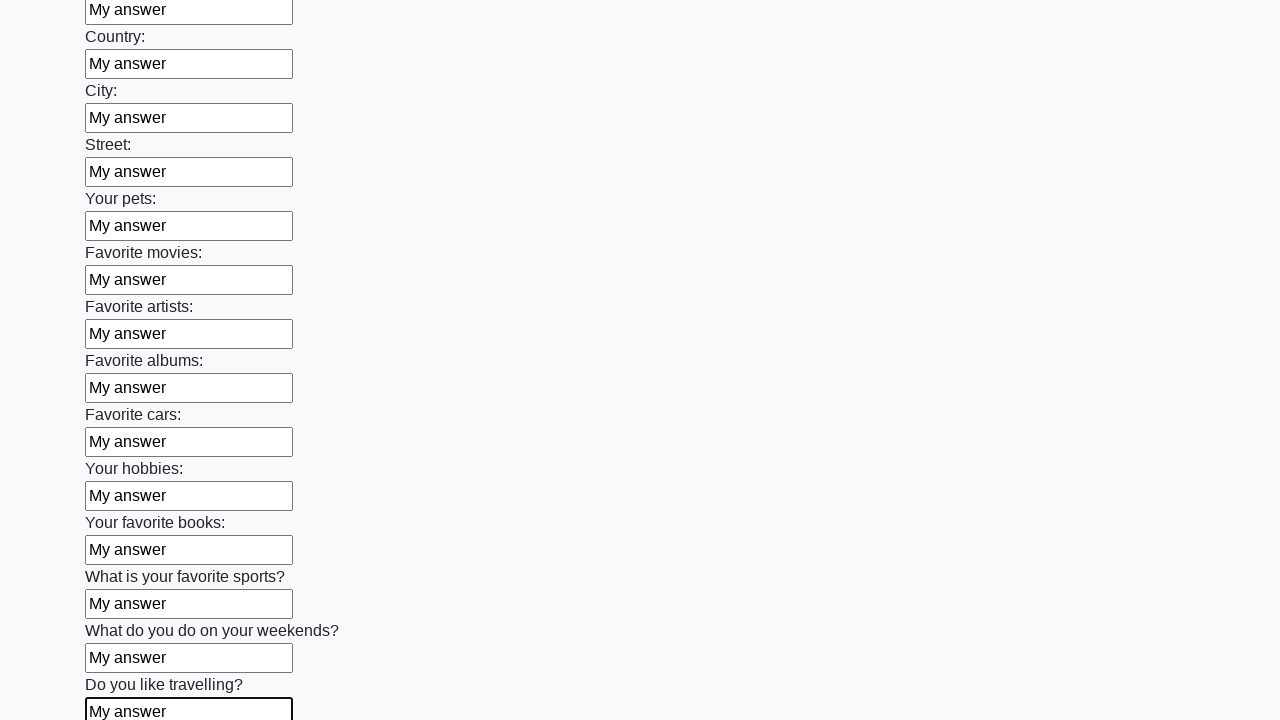

Filled an input field with 'My answer' on input >> nth=16
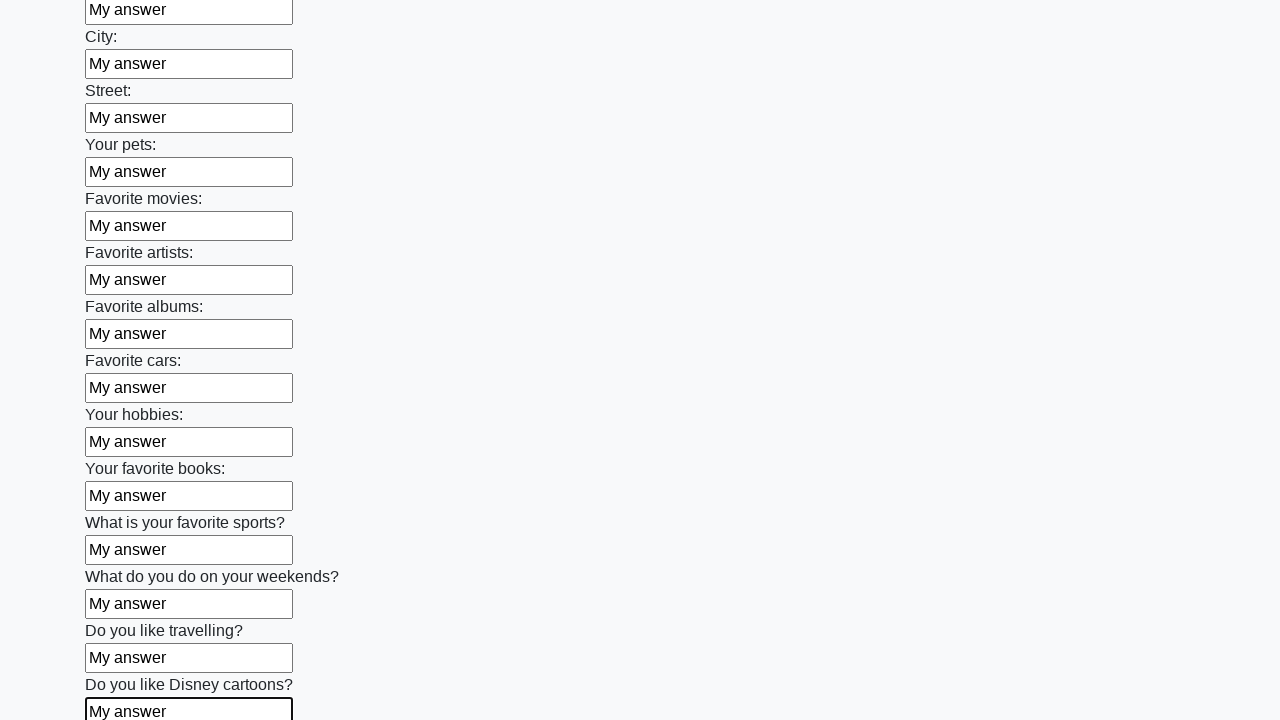

Filled an input field with 'My answer' on input >> nth=17
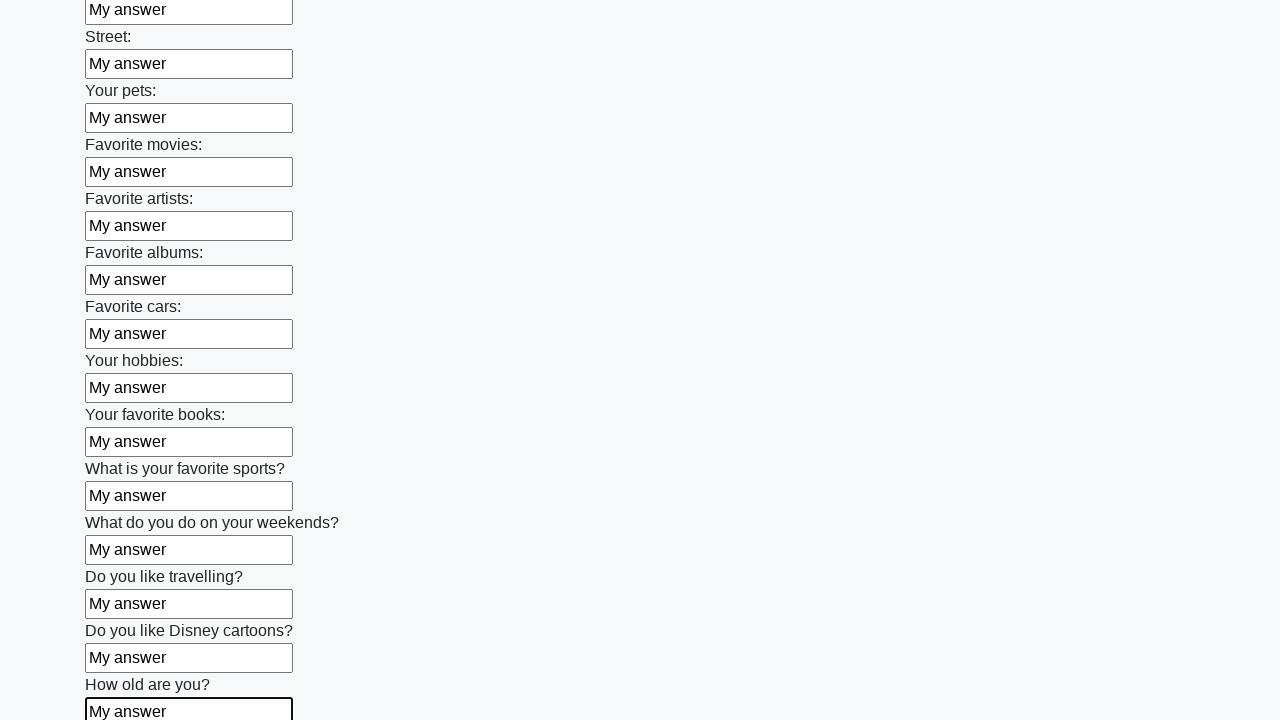

Filled an input field with 'My answer' on input >> nth=18
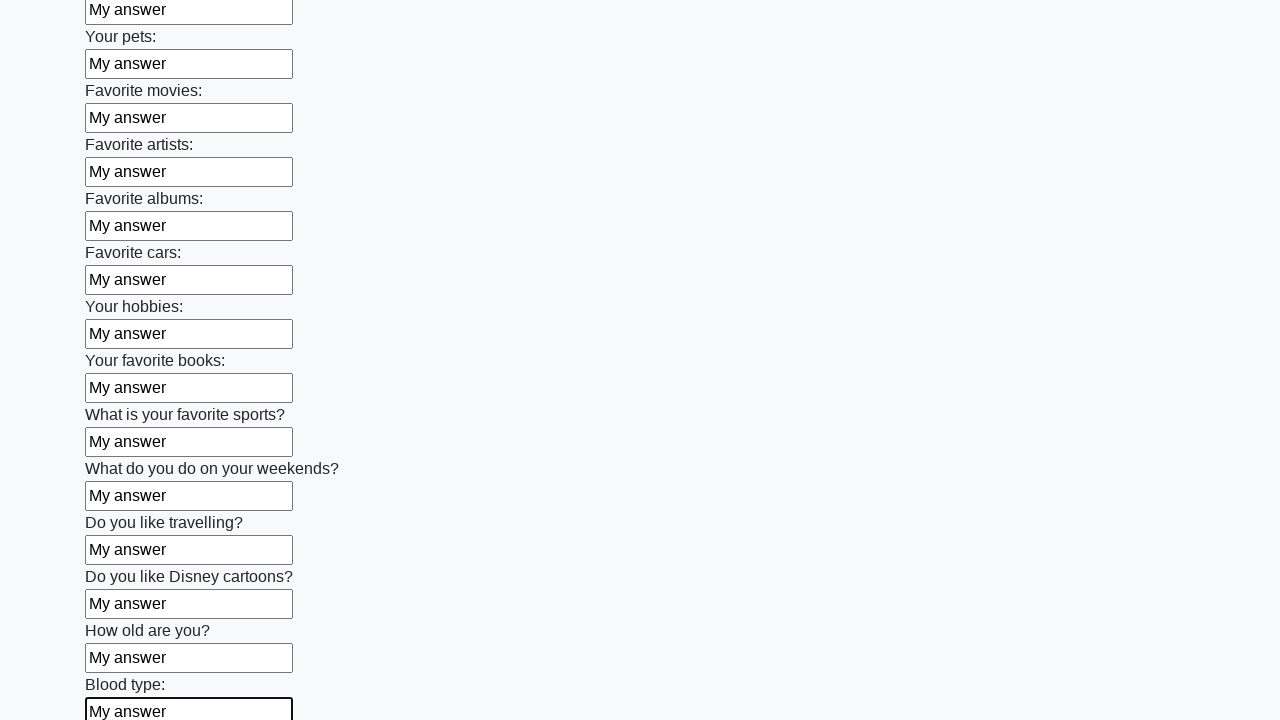

Filled an input field with 'My answer' on input >> nth=19
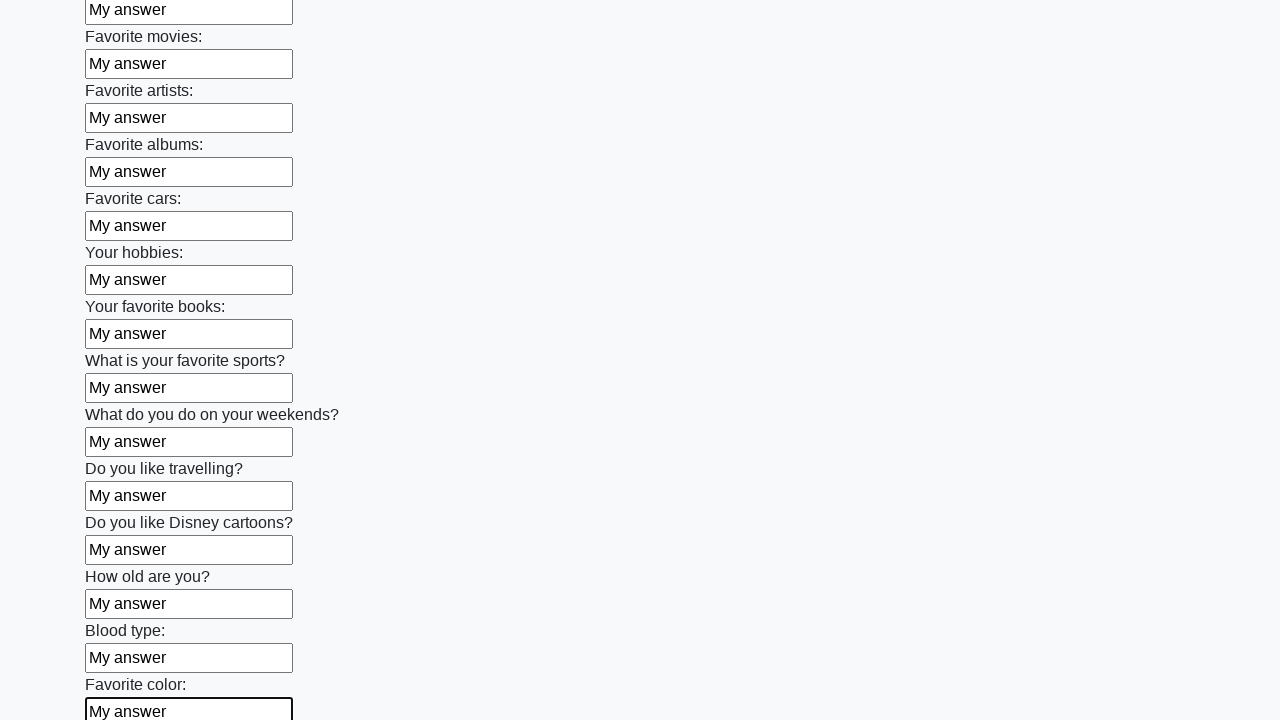

Filled an input field with 'My answer' on input >> nth=20
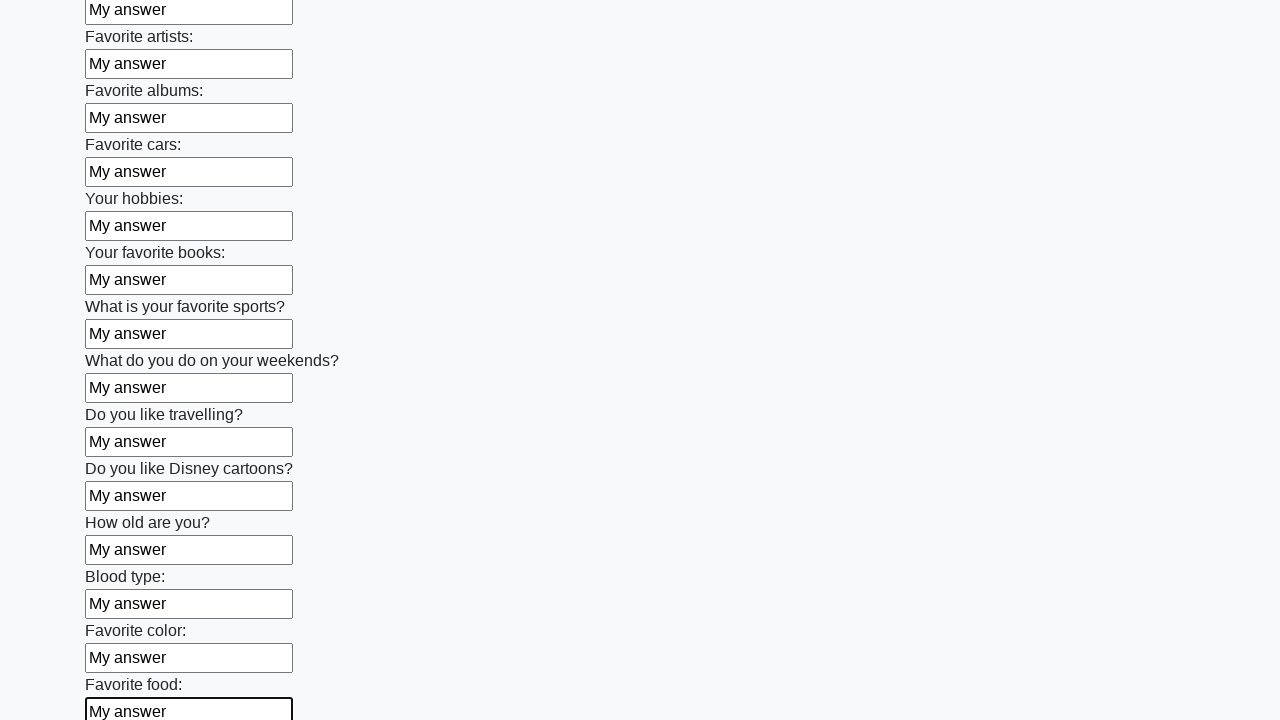

Filled an input field with 'My answer' on input >> nth=21
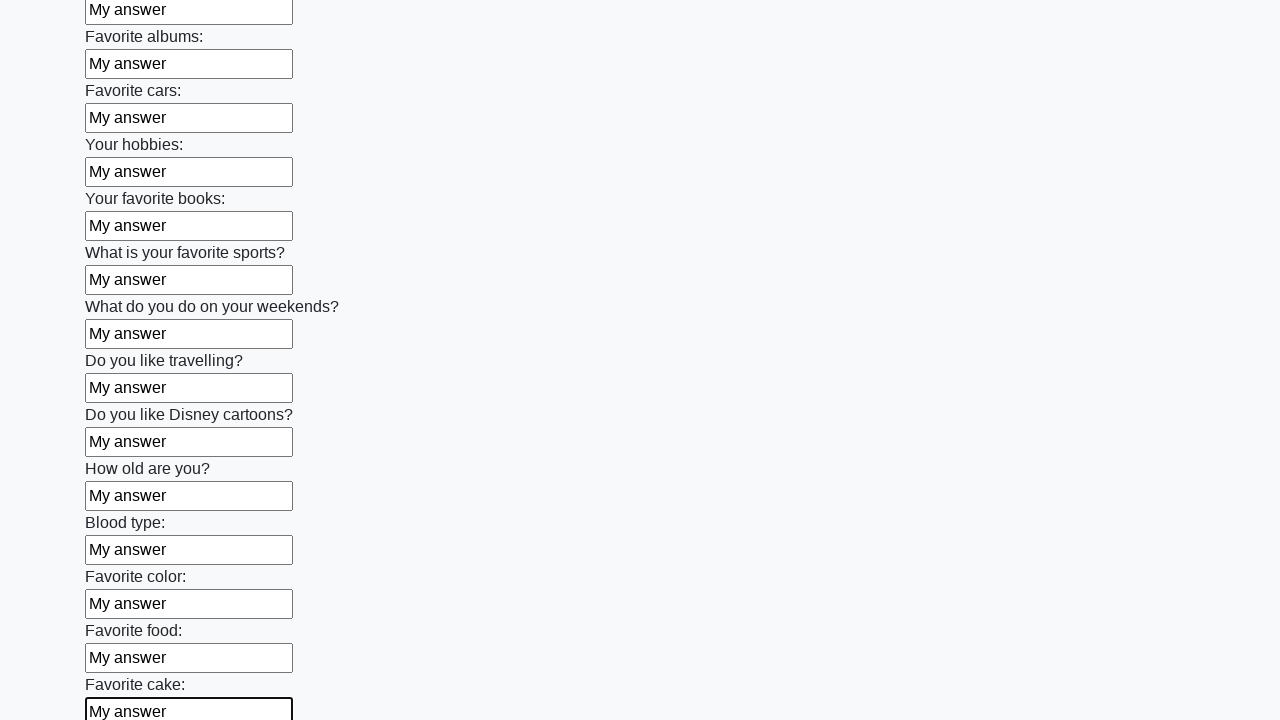

Filled an input field with 'My answer' on input >> nth=22
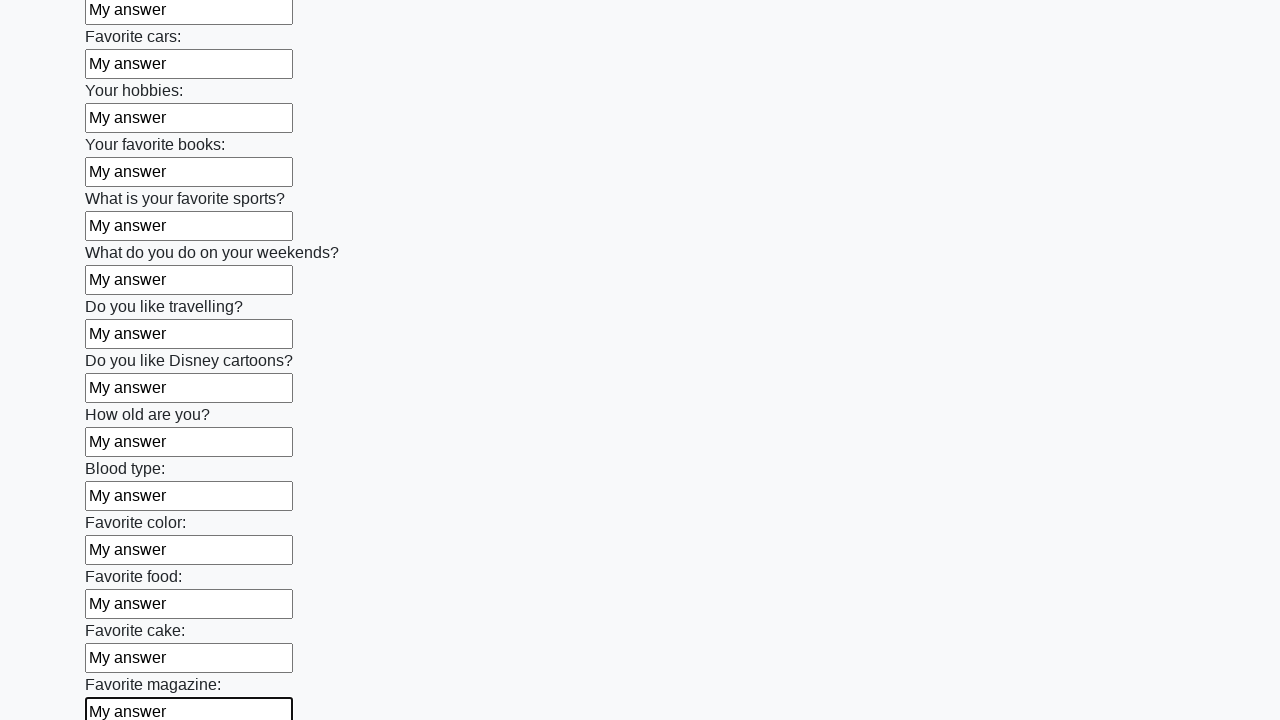

Filled an input field with 'My answer' on input >> nth=23
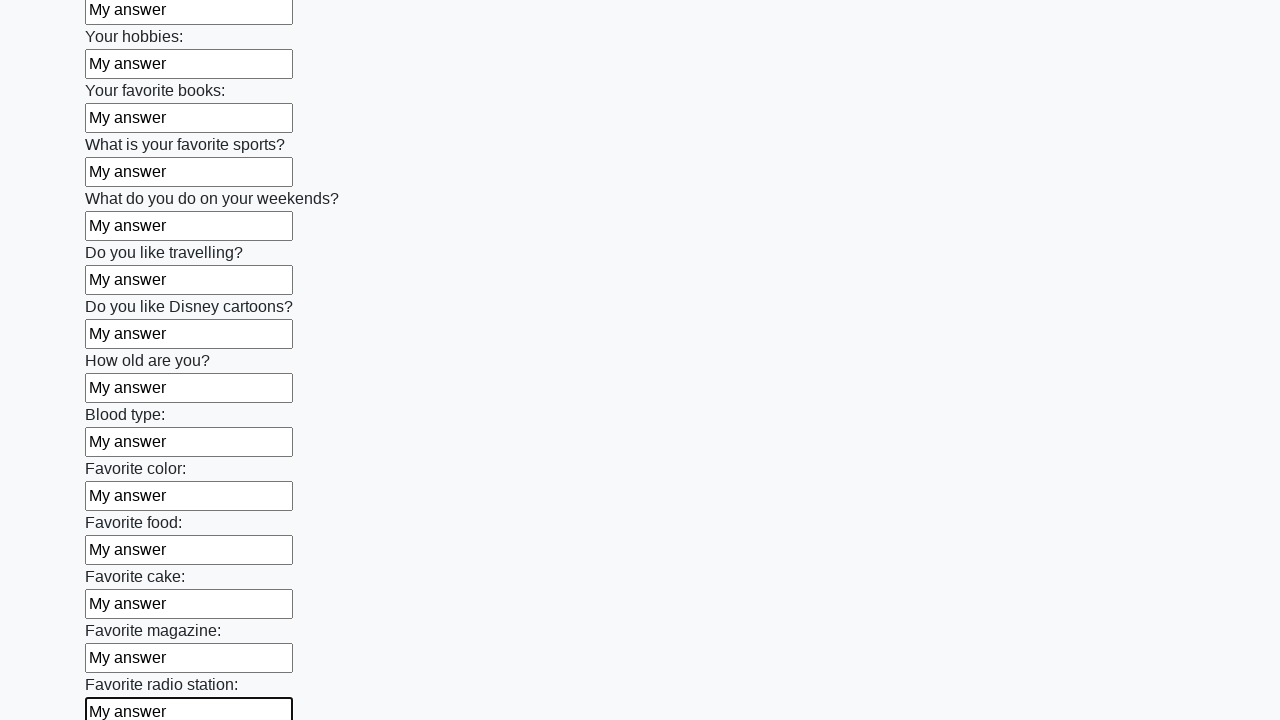

Filled an input field with 'My answer' on input >> nth=24
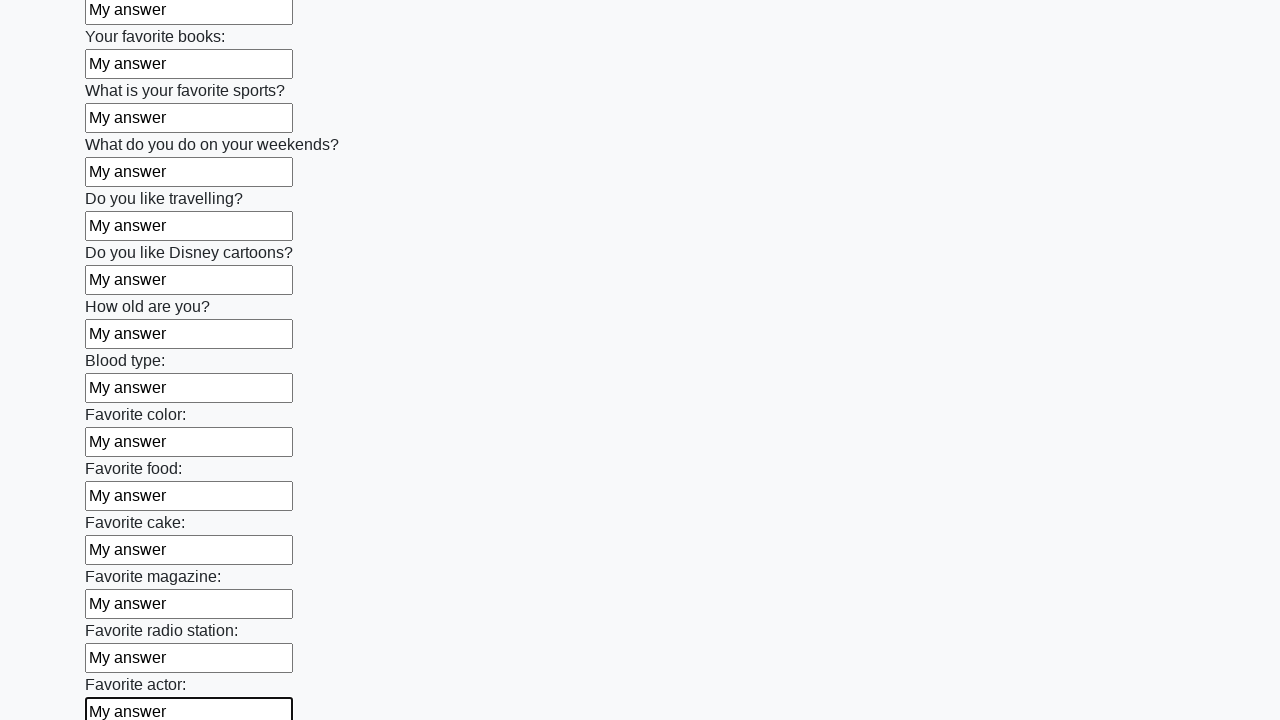

Filled an input field with 'My answer' on input >> nth=25
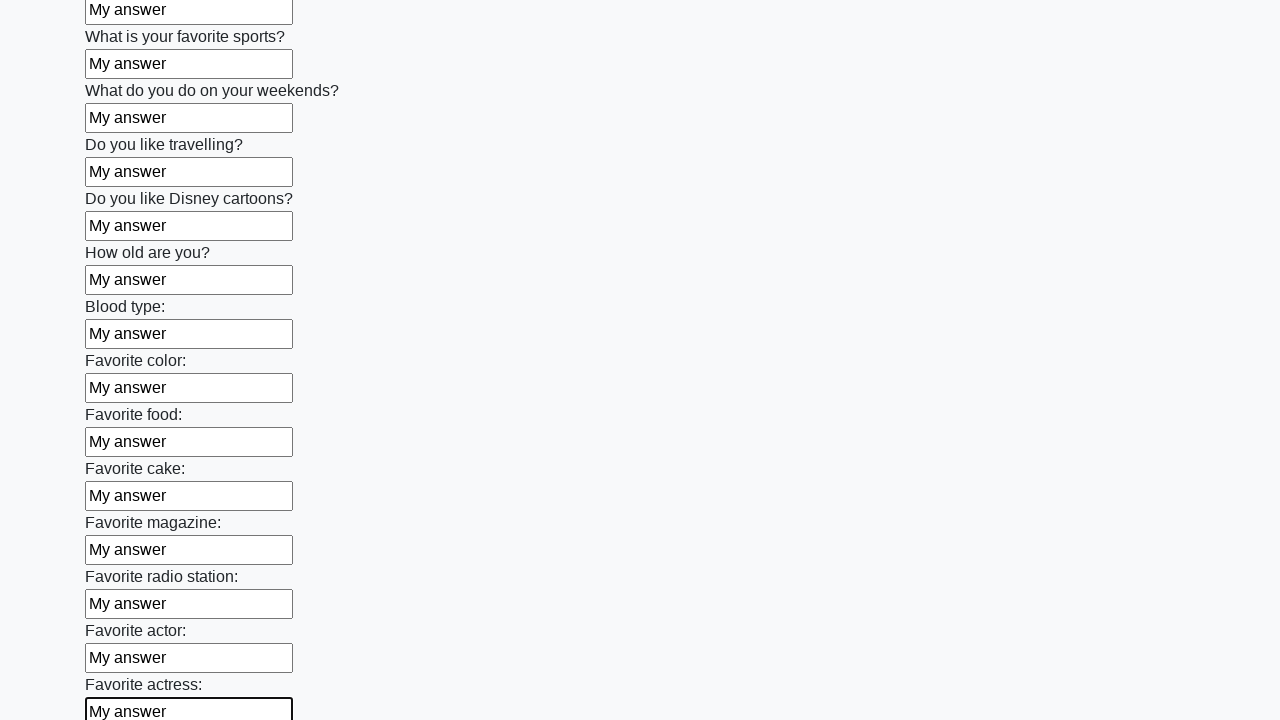

Filled an input field with 'My answer' on input >> nth=26
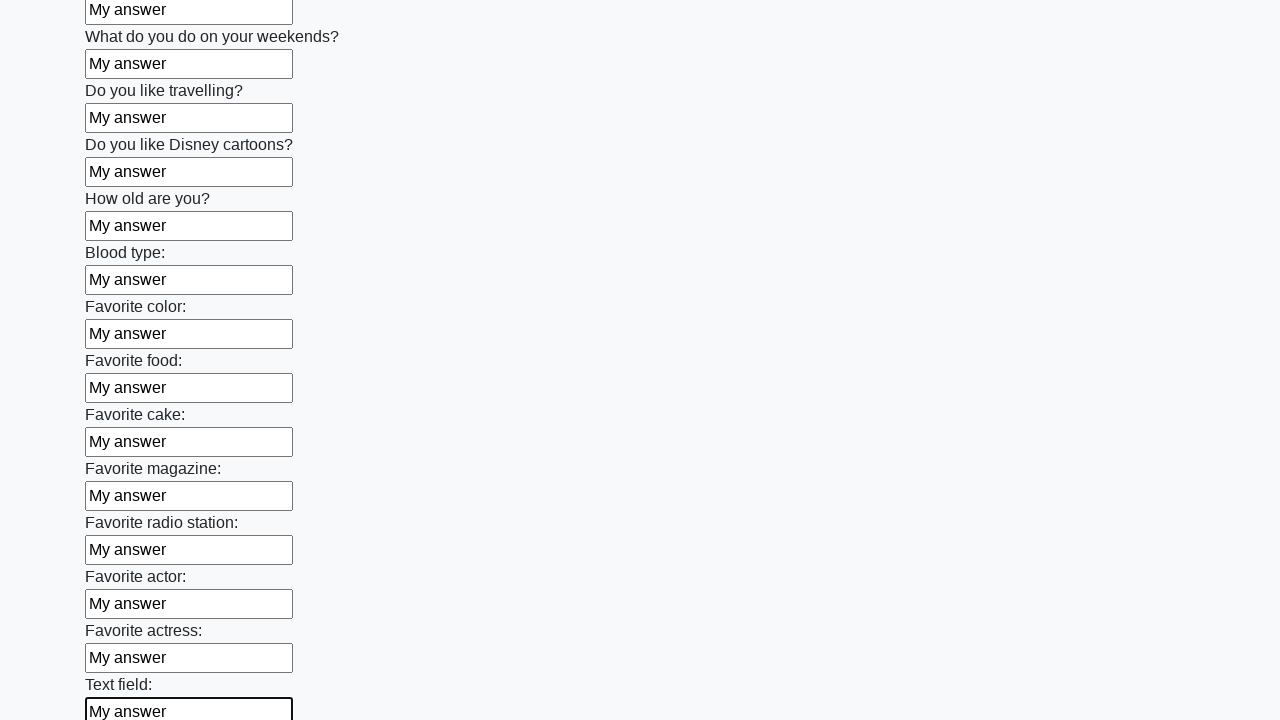

Filled an input field with 'My answer' on input >> nth=27
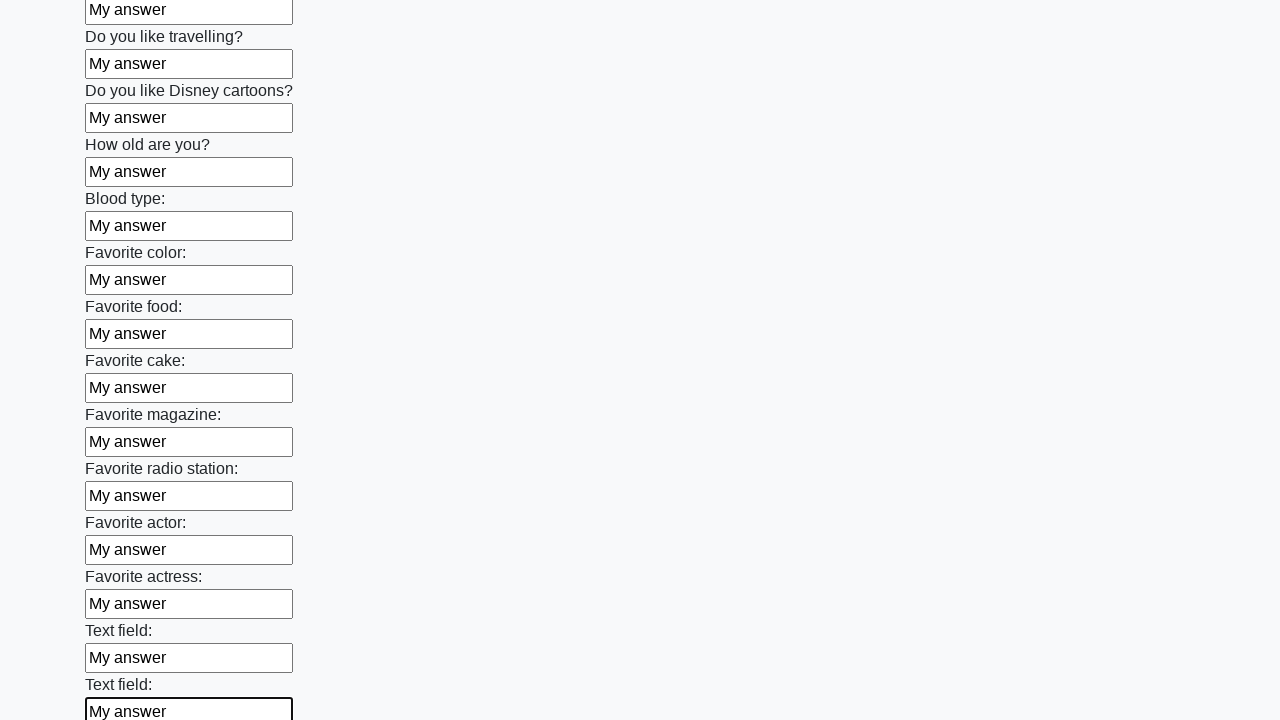

Filled an input field with 'My answer' on input >> nth=28
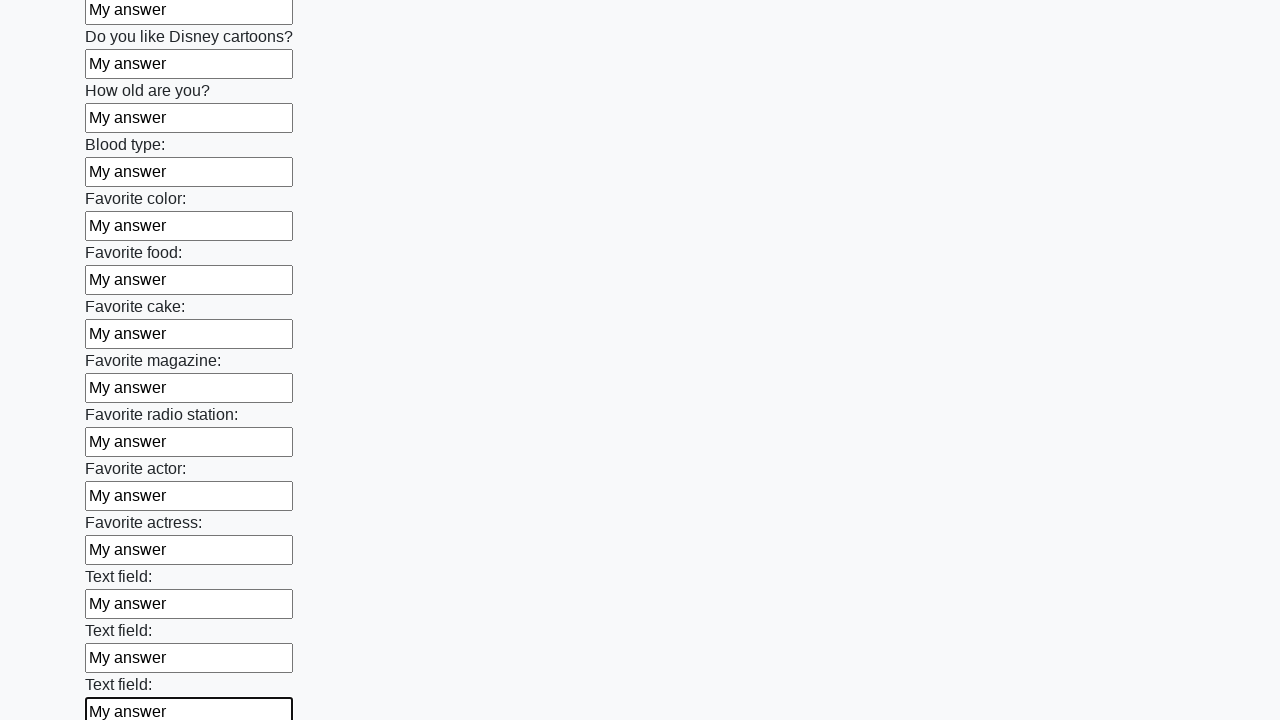

Filled an input field with 'My answer' on input >> nth=29
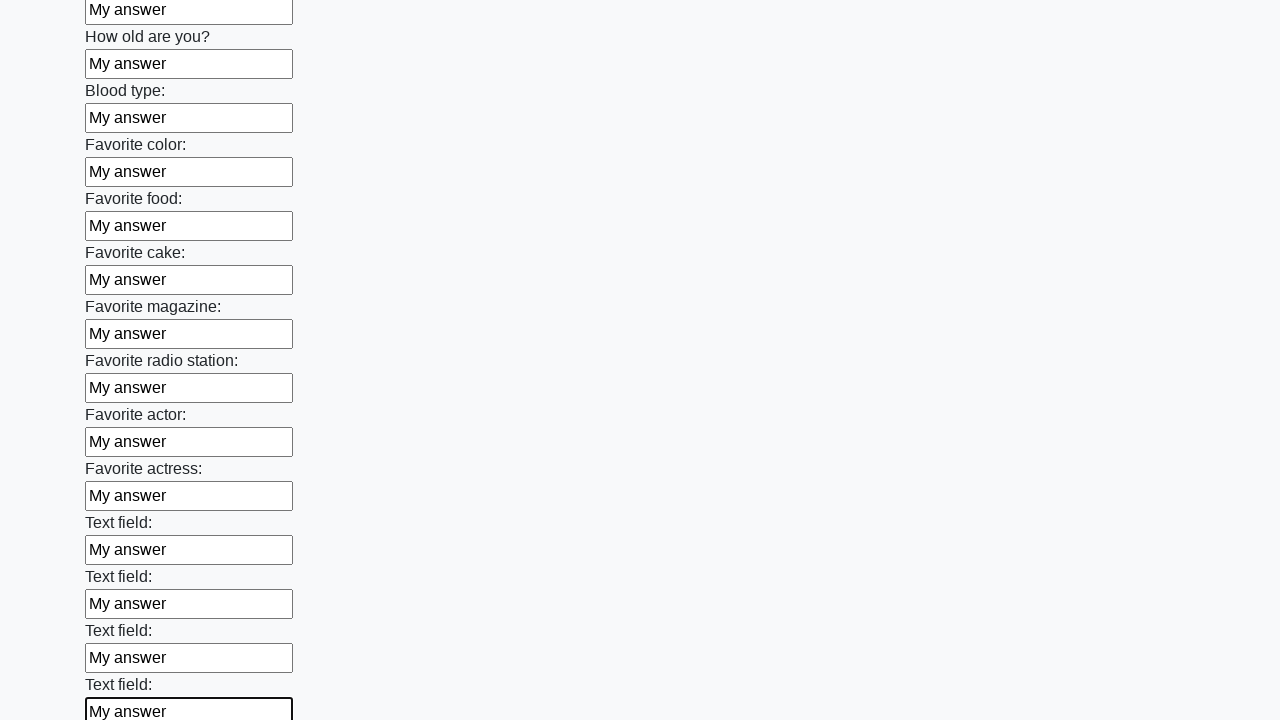

Filled an input field with 'My answer' on input >> nth=30
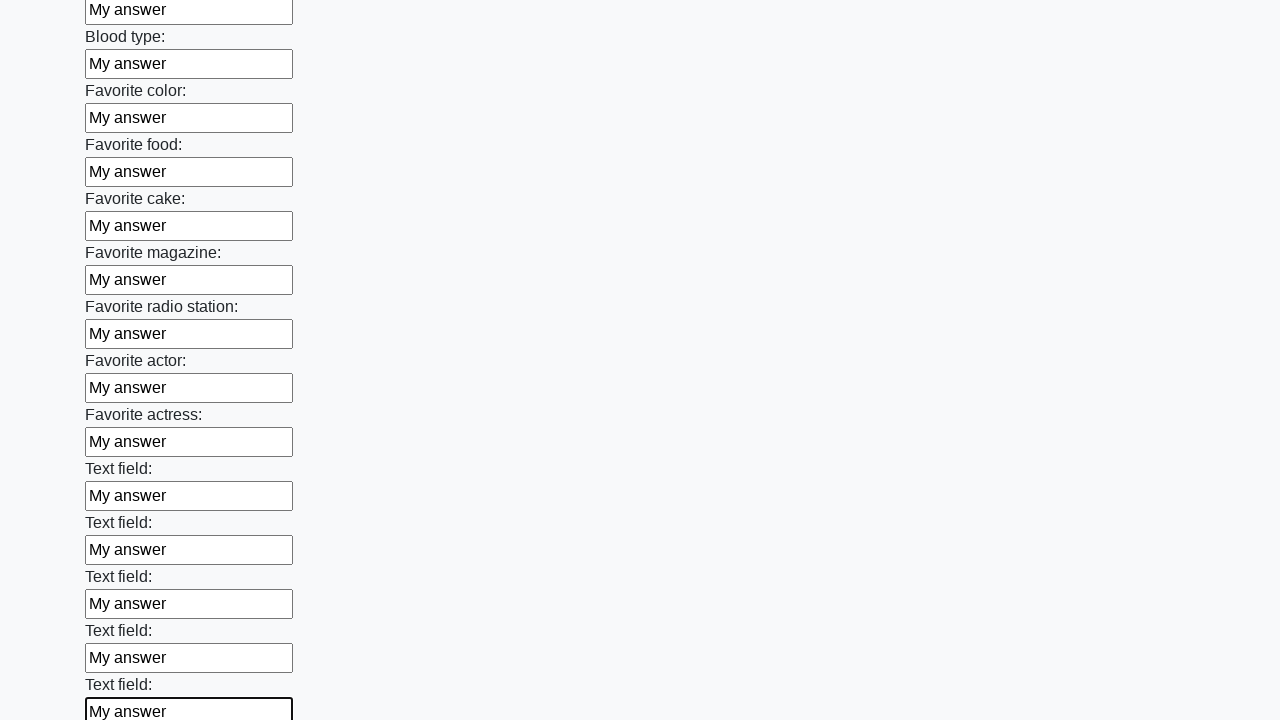

Filled an input field with 'My answer' on input >> nth=31
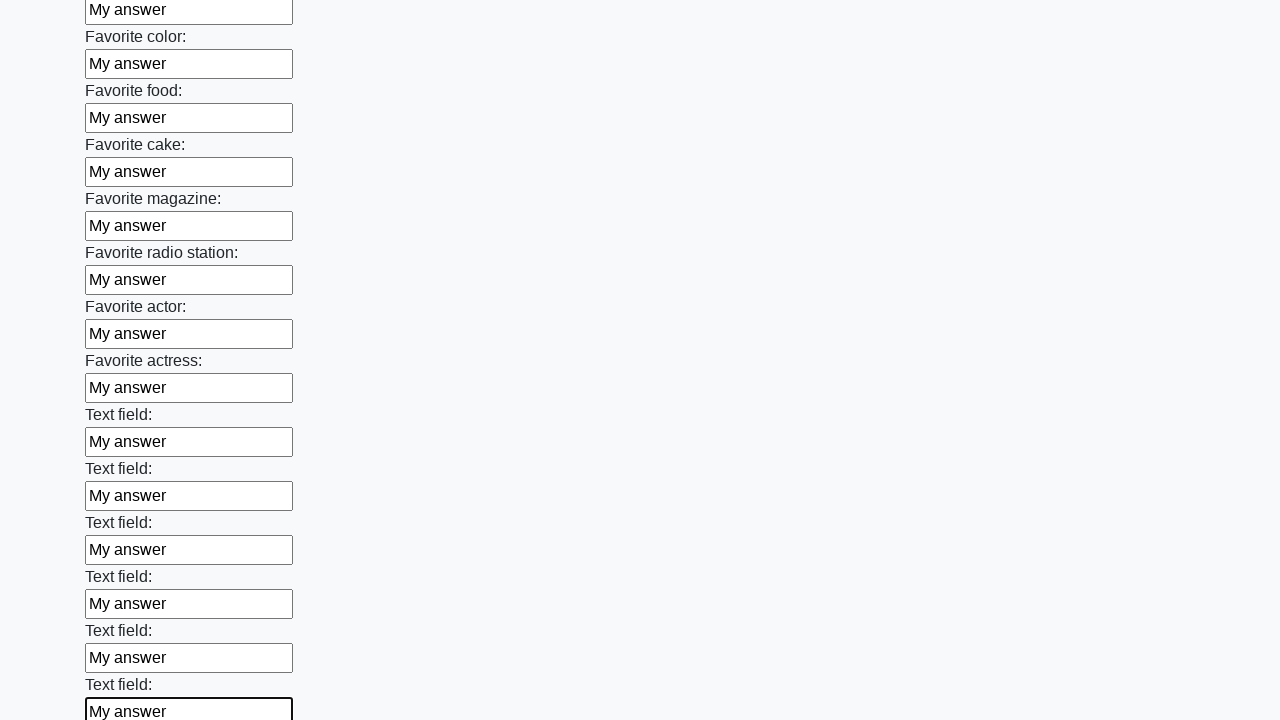

Filled an input field with 'My answer' on input >> nth=32
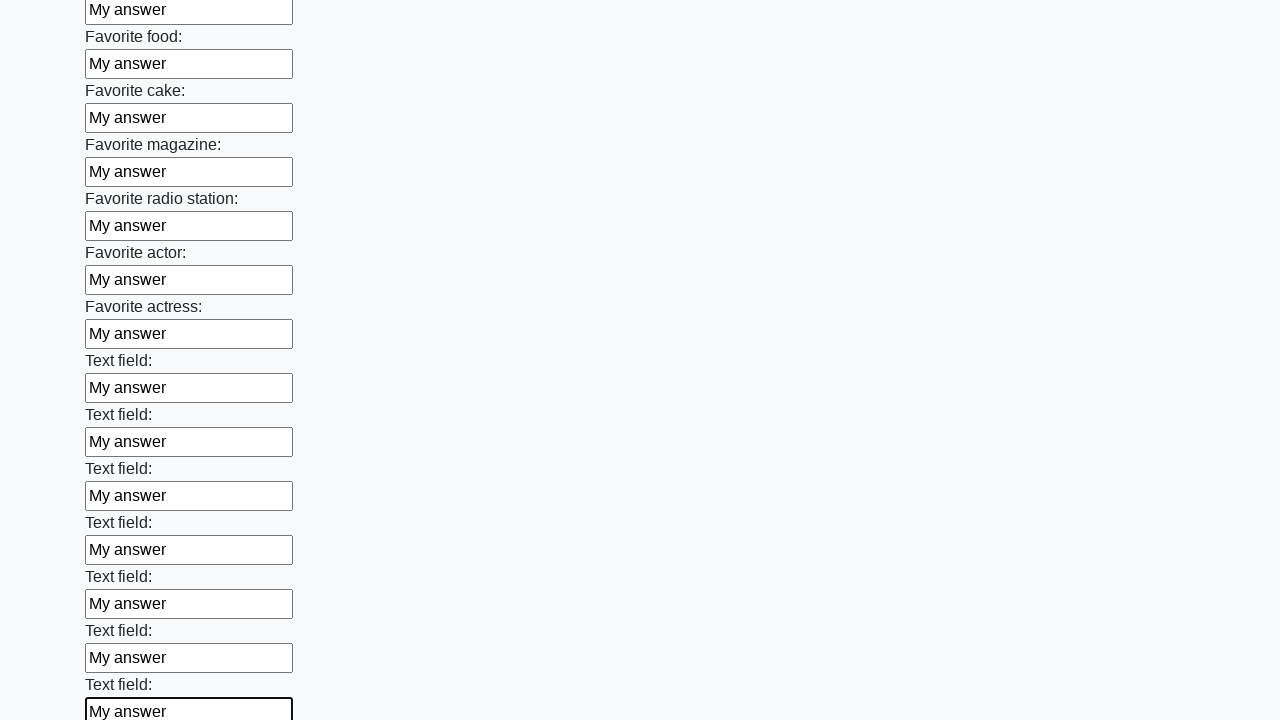

Filled an input field with 'My answer' on input >> nth=33
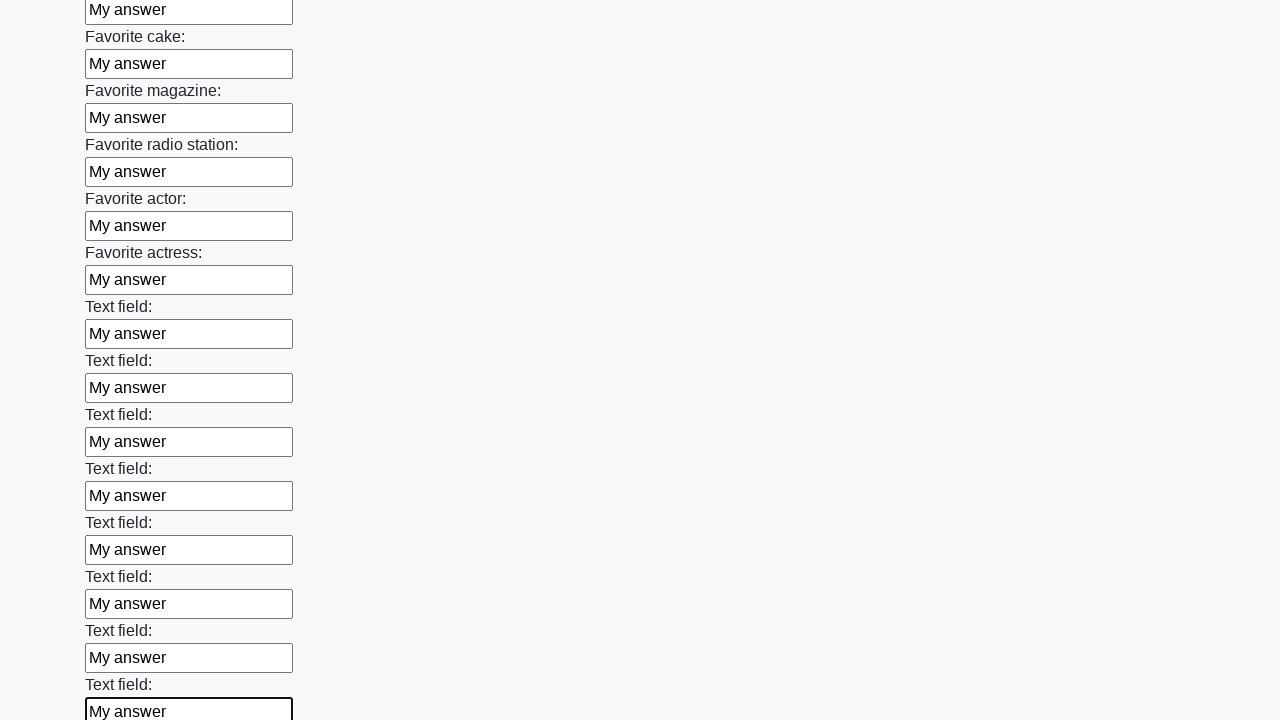

Filled an input field with 'My answer' on input >> nth=34
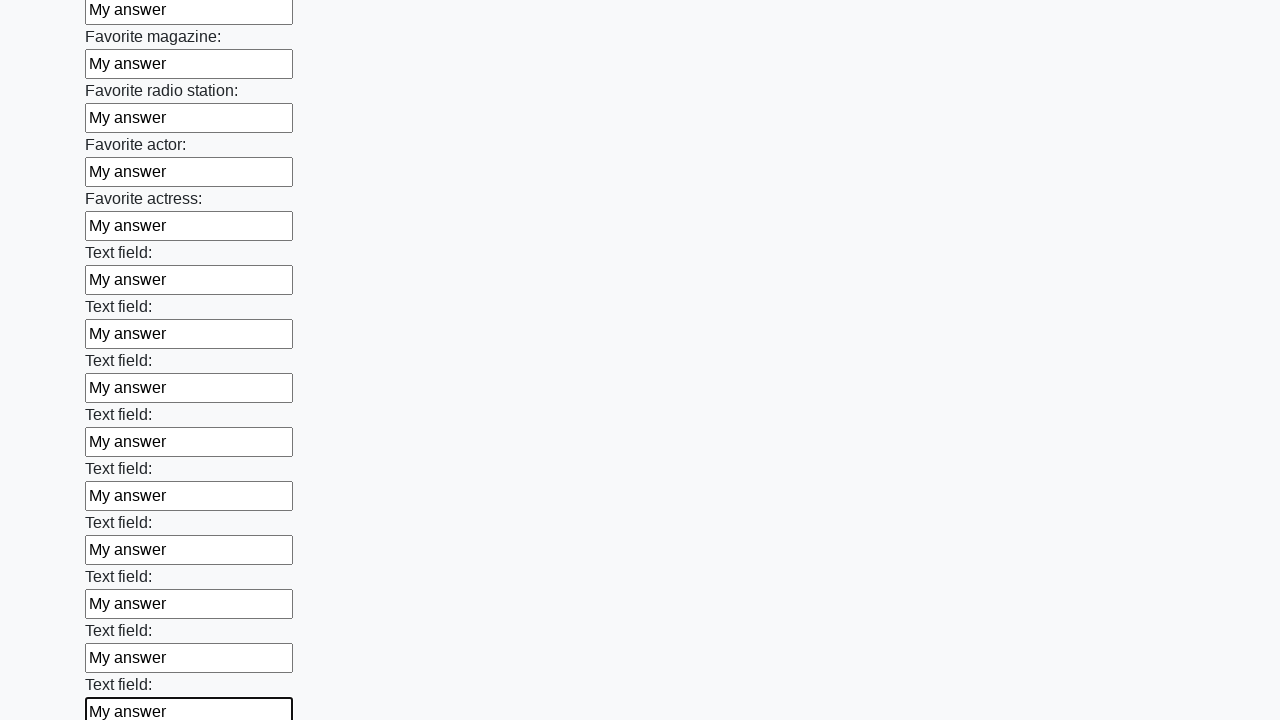

Filled an input field with 'My answer' on input >> nth=35
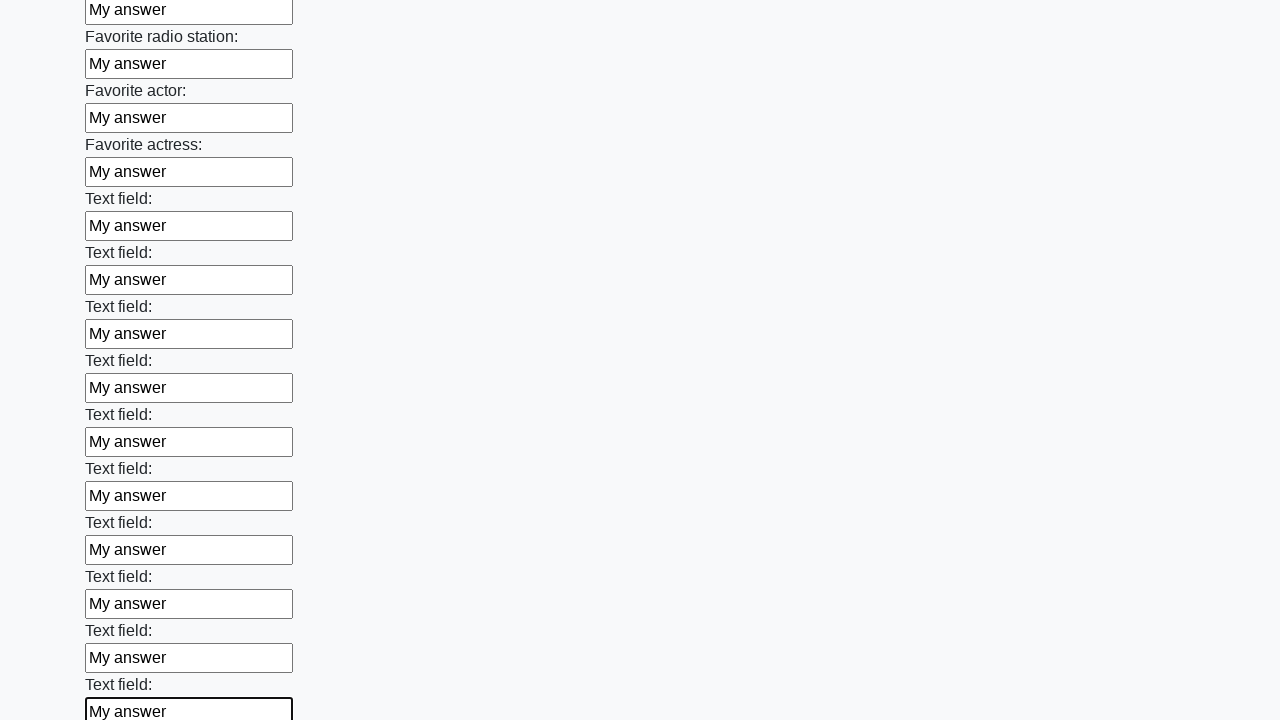

Filled an input field with 'My answer' on input >> nth=36
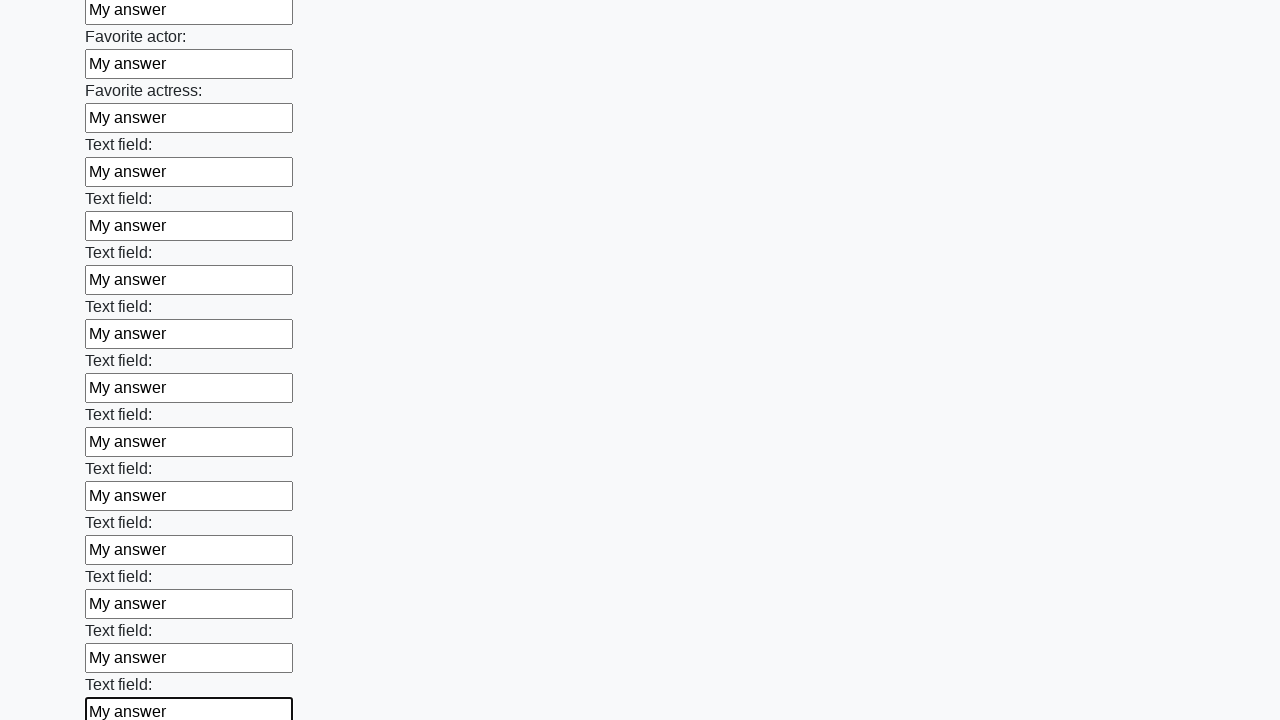

Filled an input field with 'My answer' on input >> nth=37
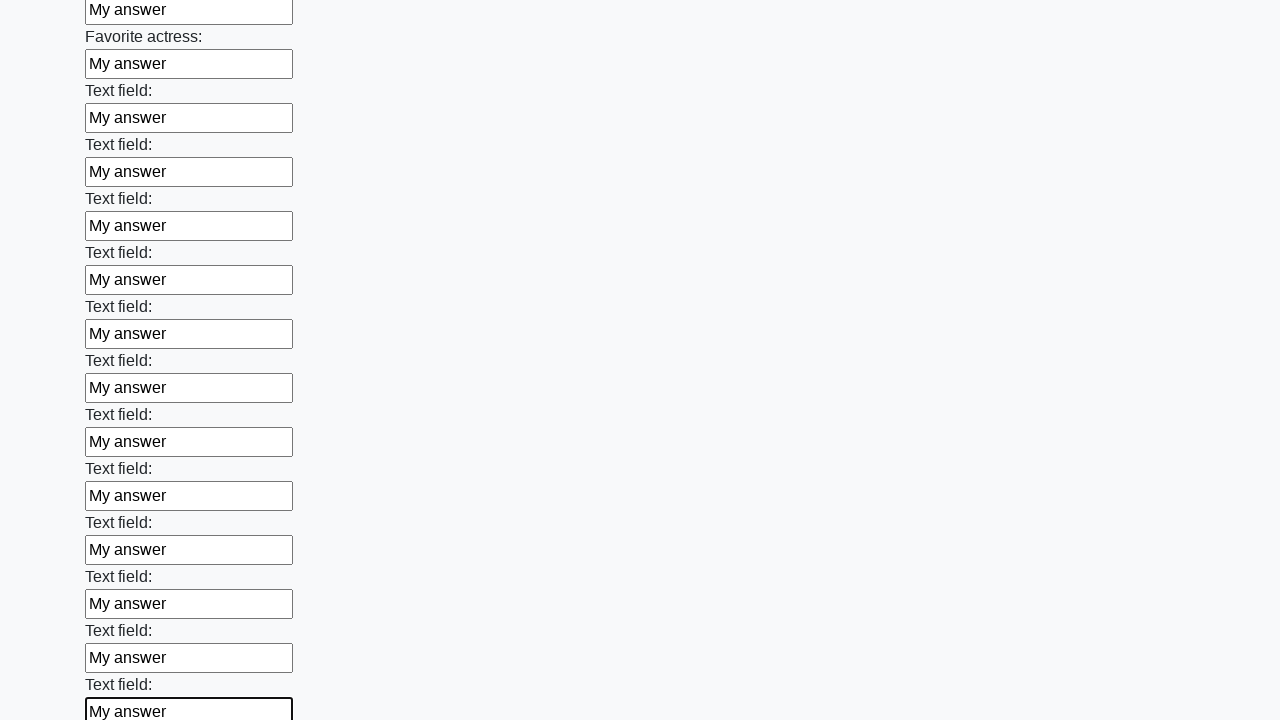

Filled an input field with 'My answer' on input >> nth=38
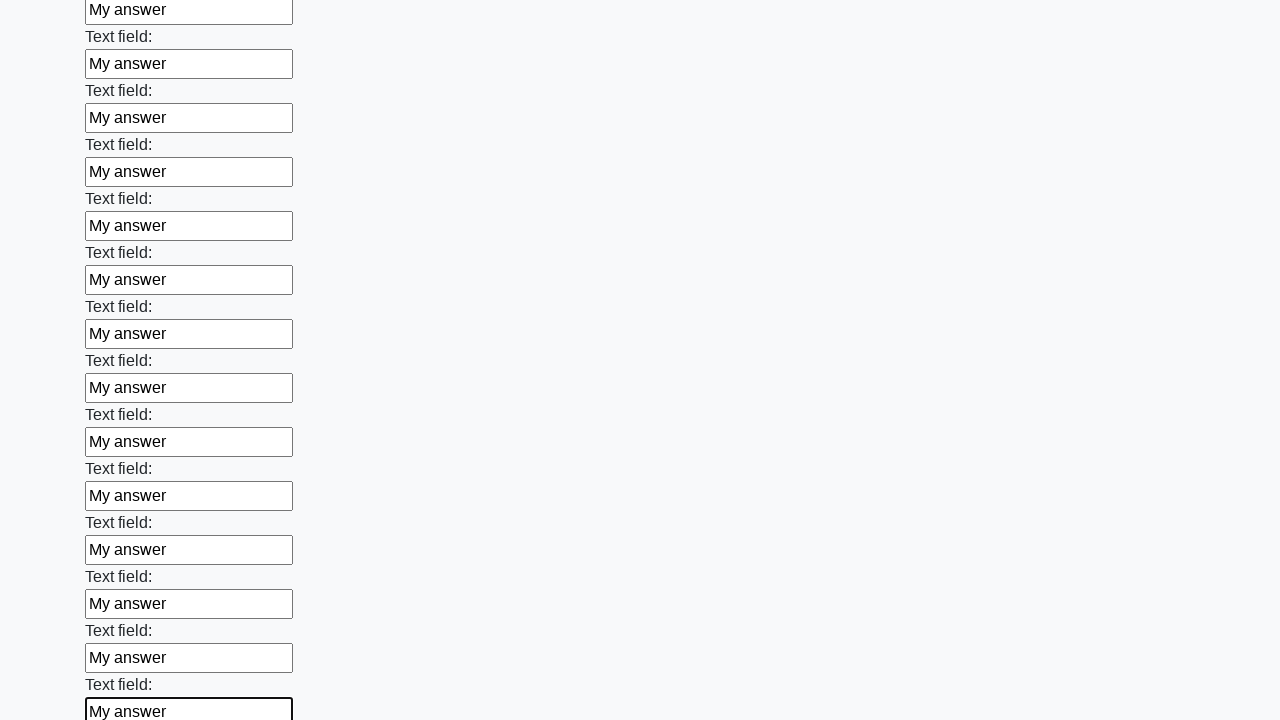

Filled an input field with 'My answer' on input >> nth=39
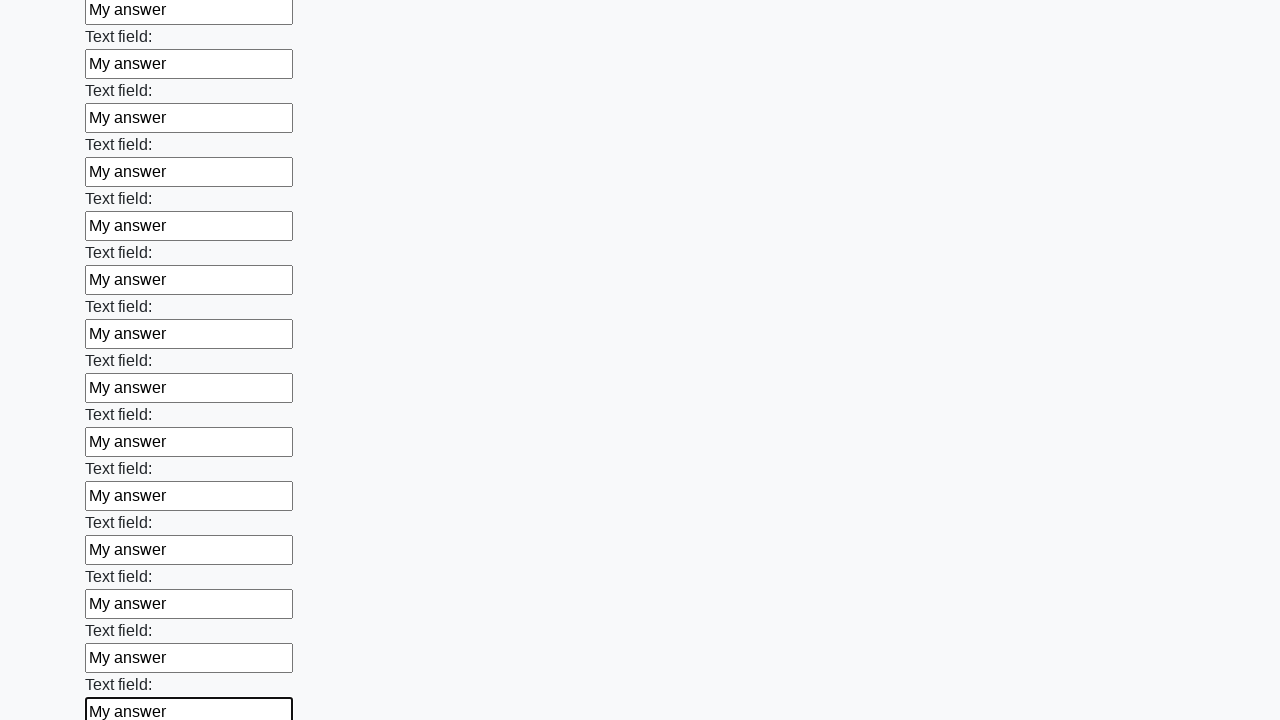

Filled an input field with 'My answer' on input >> nth=40
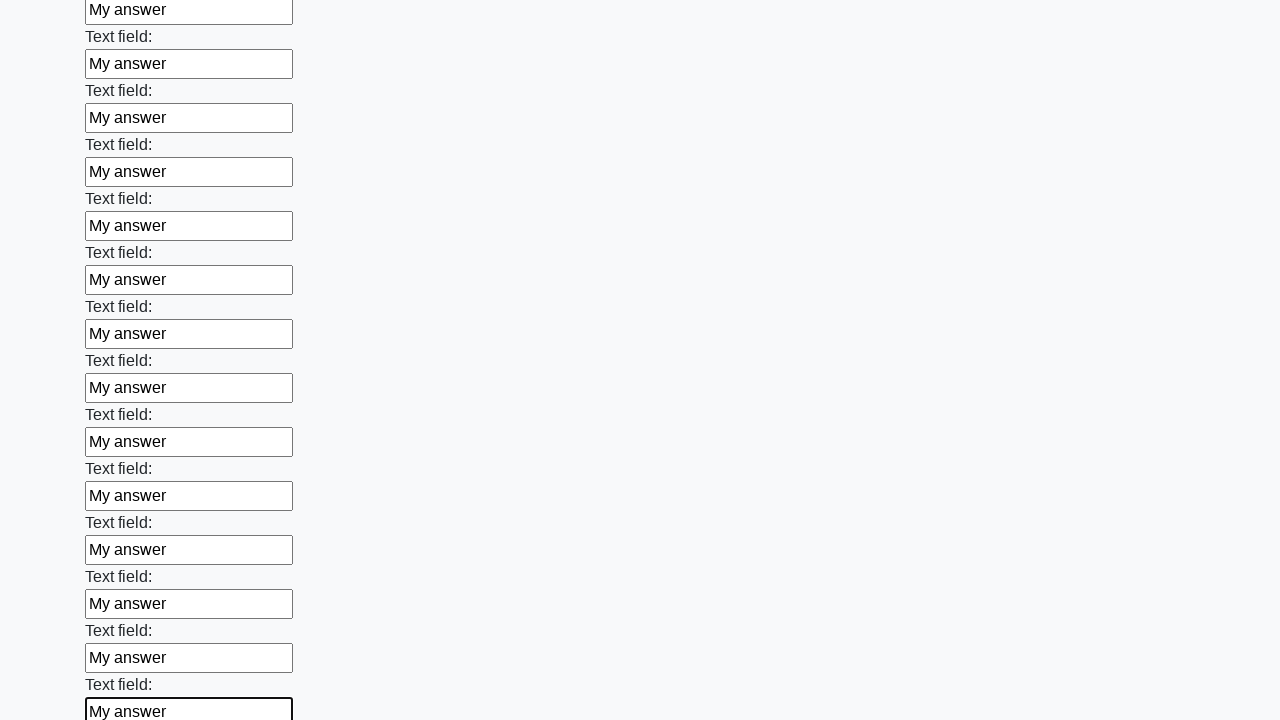

Filled an input field with 'My answer' on input >> nth=41
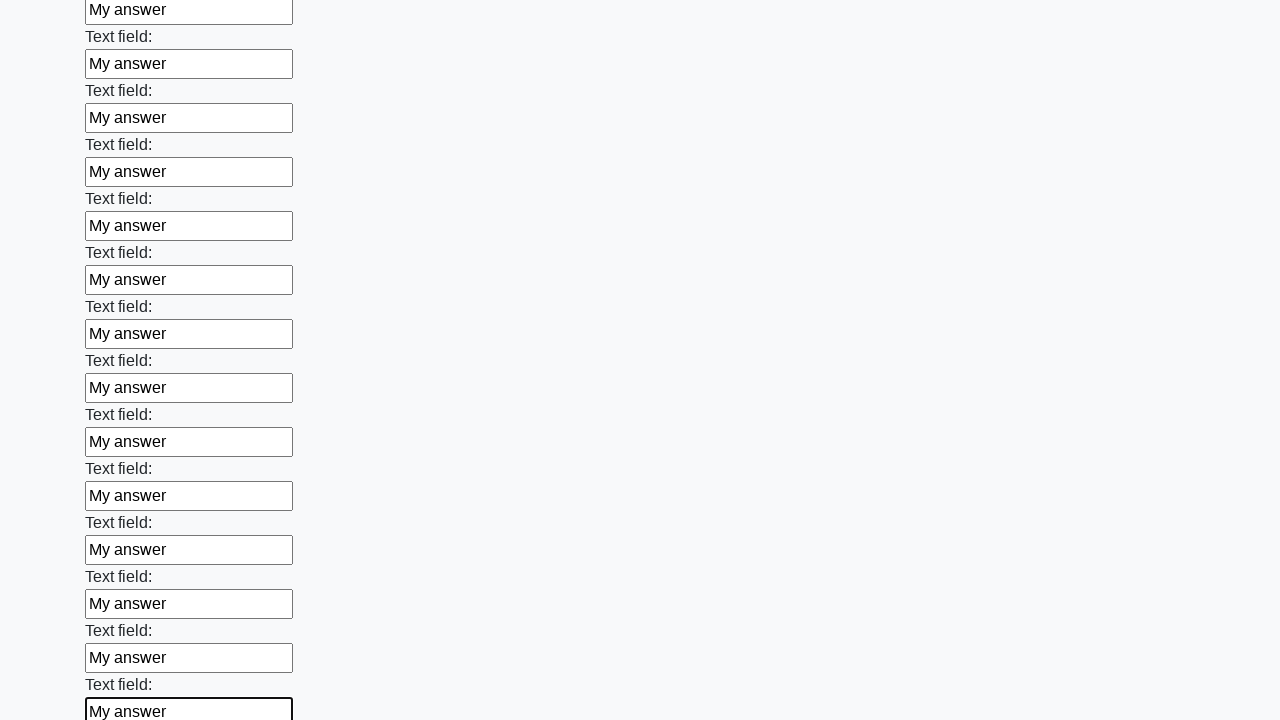

Filled an input field with 'My answer' on input >> nth=42
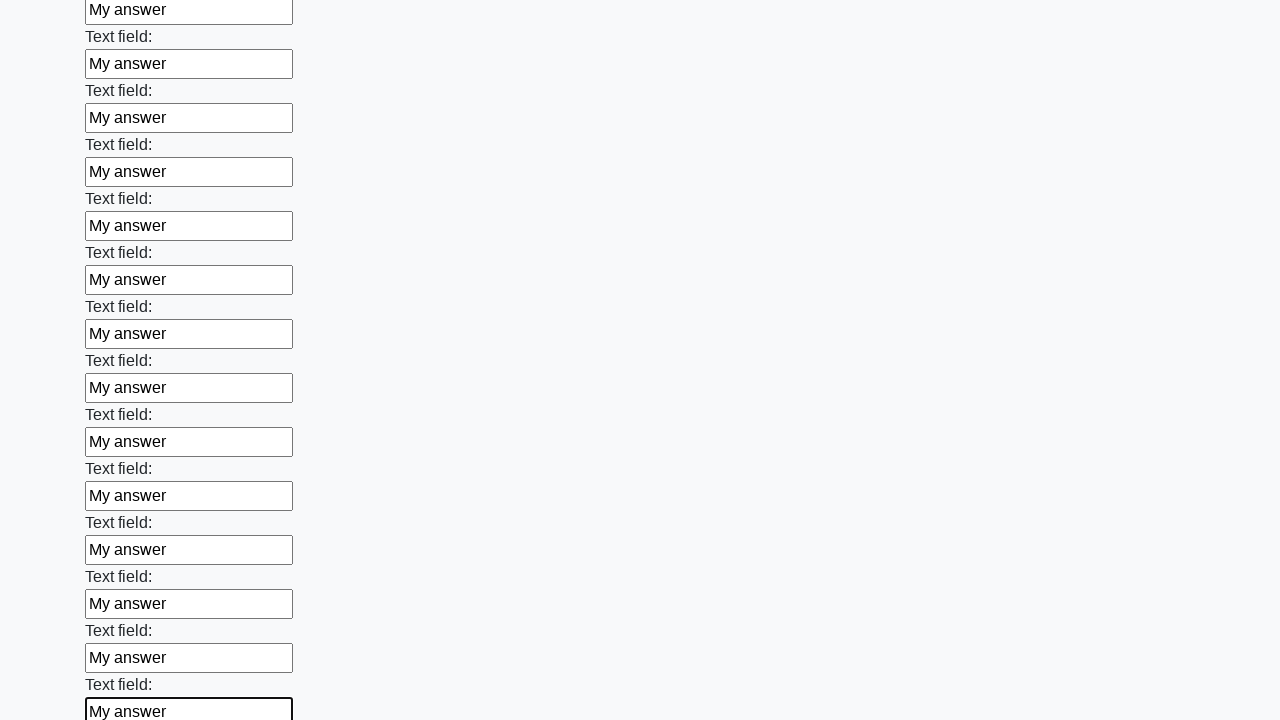

Filled an input field with 'My answer' on input >> nth=43
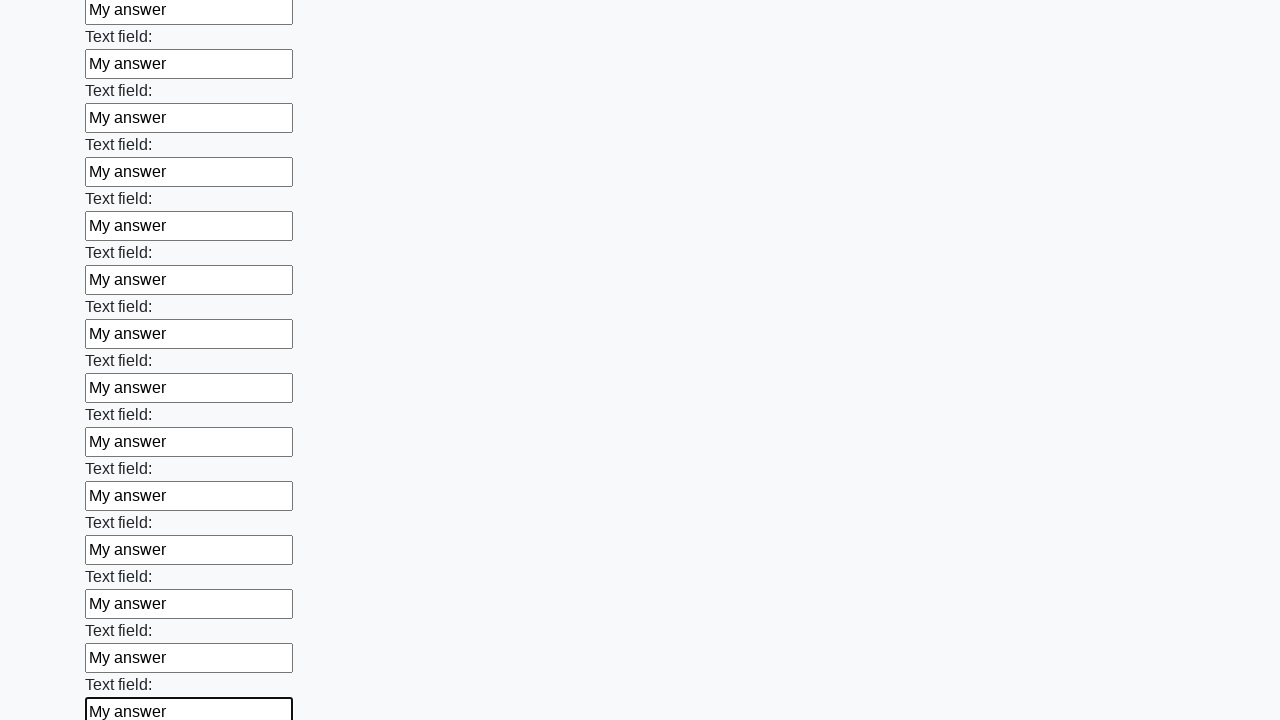

Filled an input field with 'My answer' on input >> nth=44
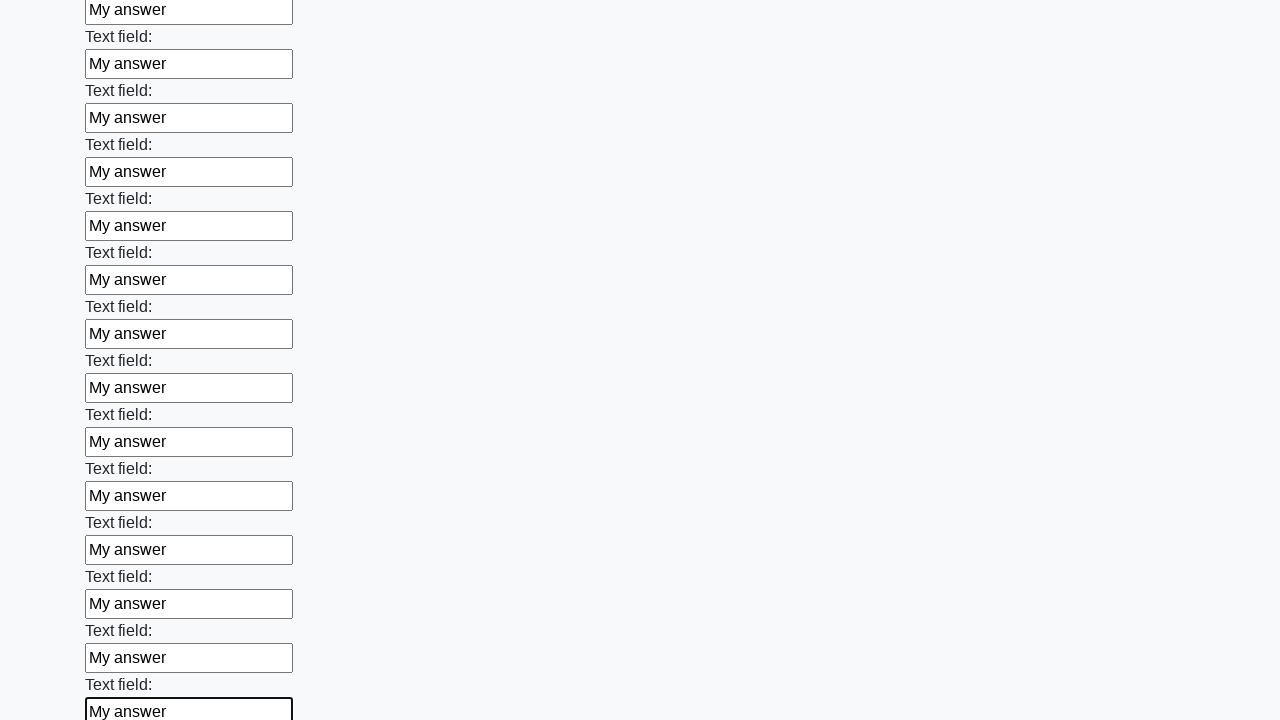

Filled an input field with 'My answer' on input >> nth=45
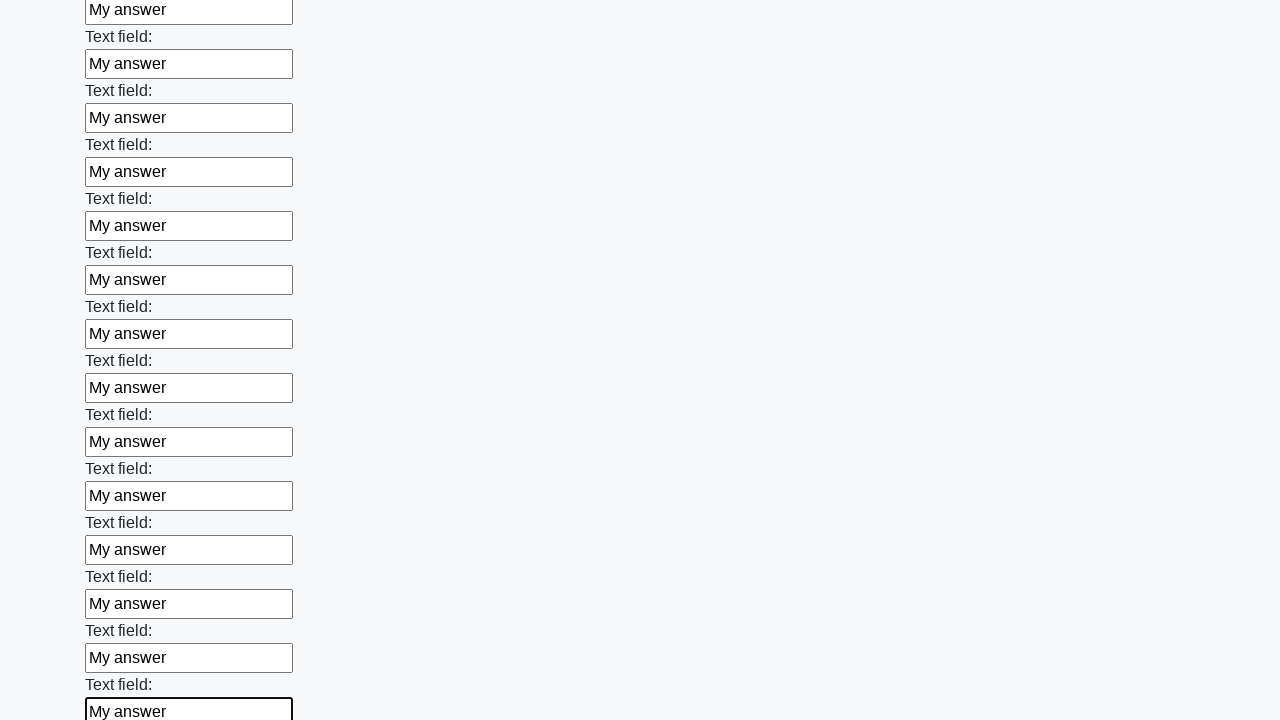

Filled an input field with 'My answer' on input >> nth=46
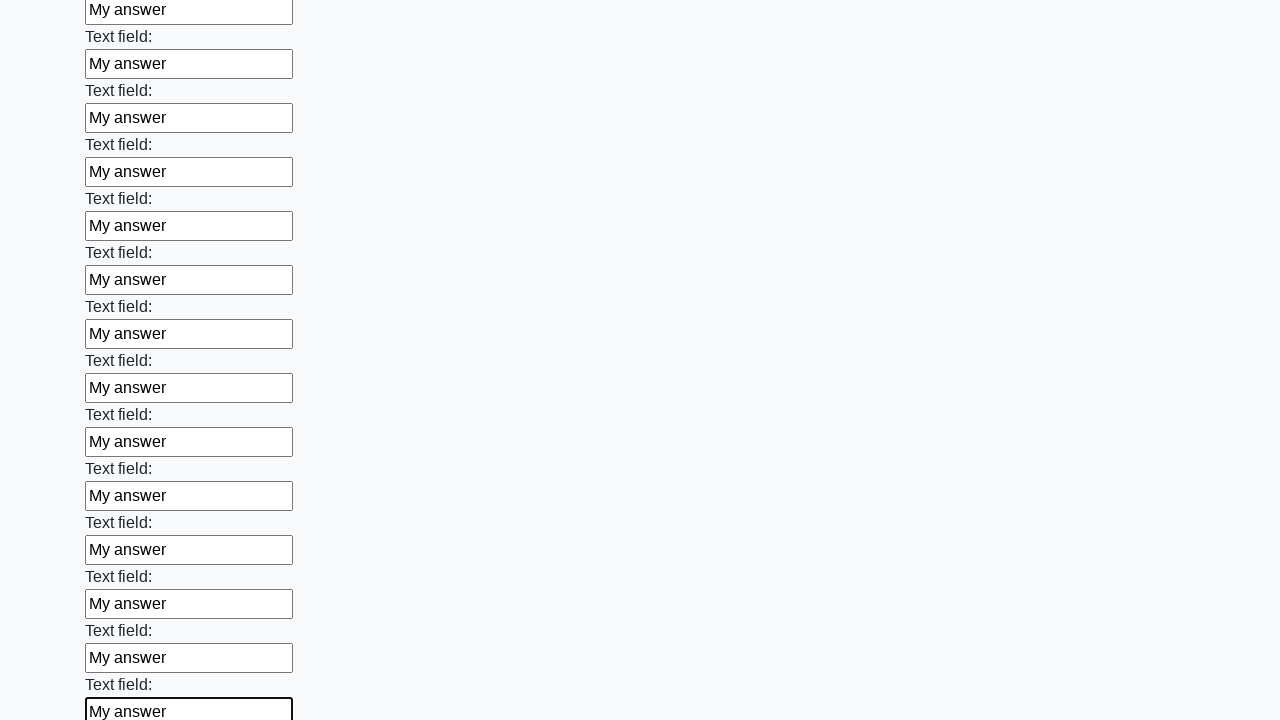

Filled an input field with 'My answer' on input >> nth=47
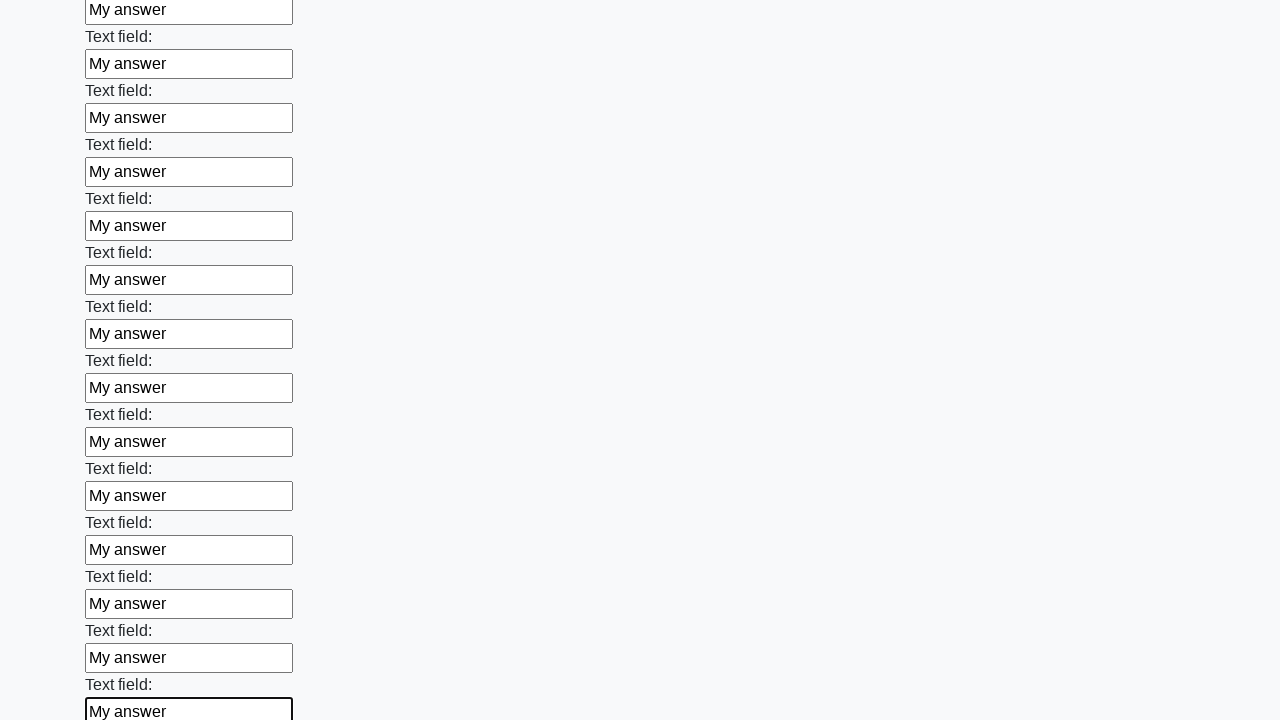

Filled an input field with 'My answer' on input >> nth=48
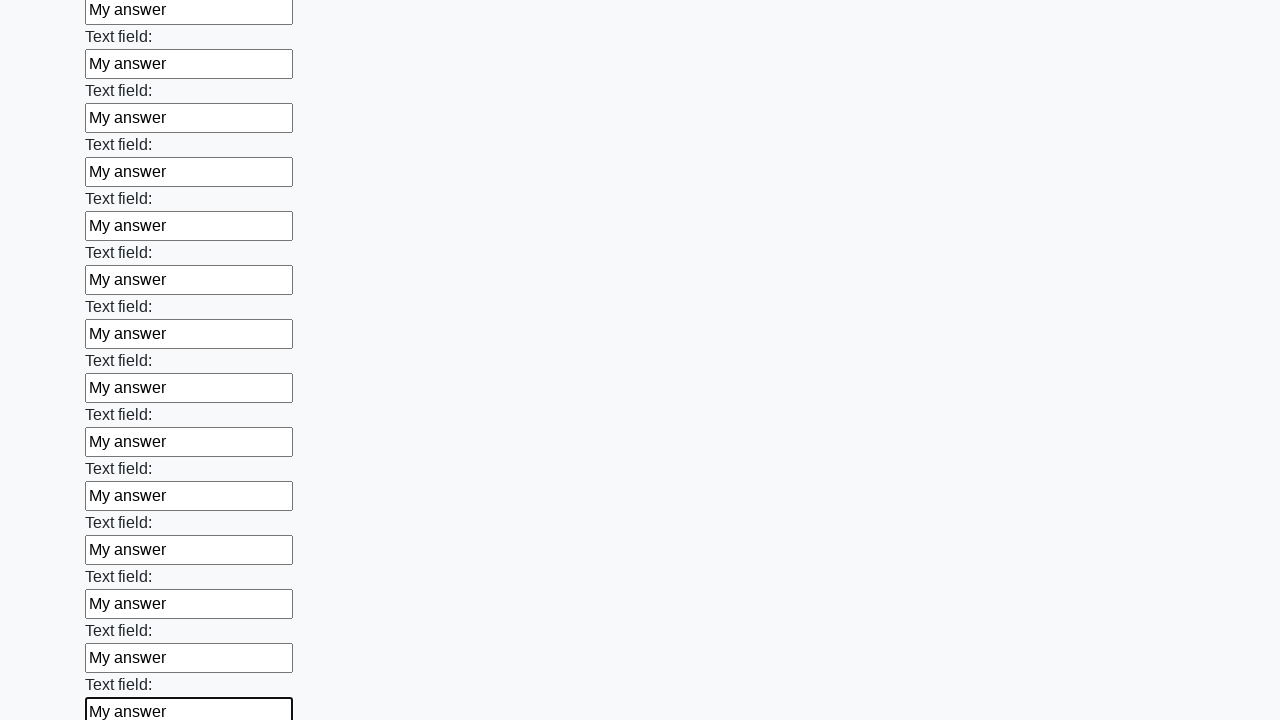

Filled an input field with 'My answer' on input >> nth=49
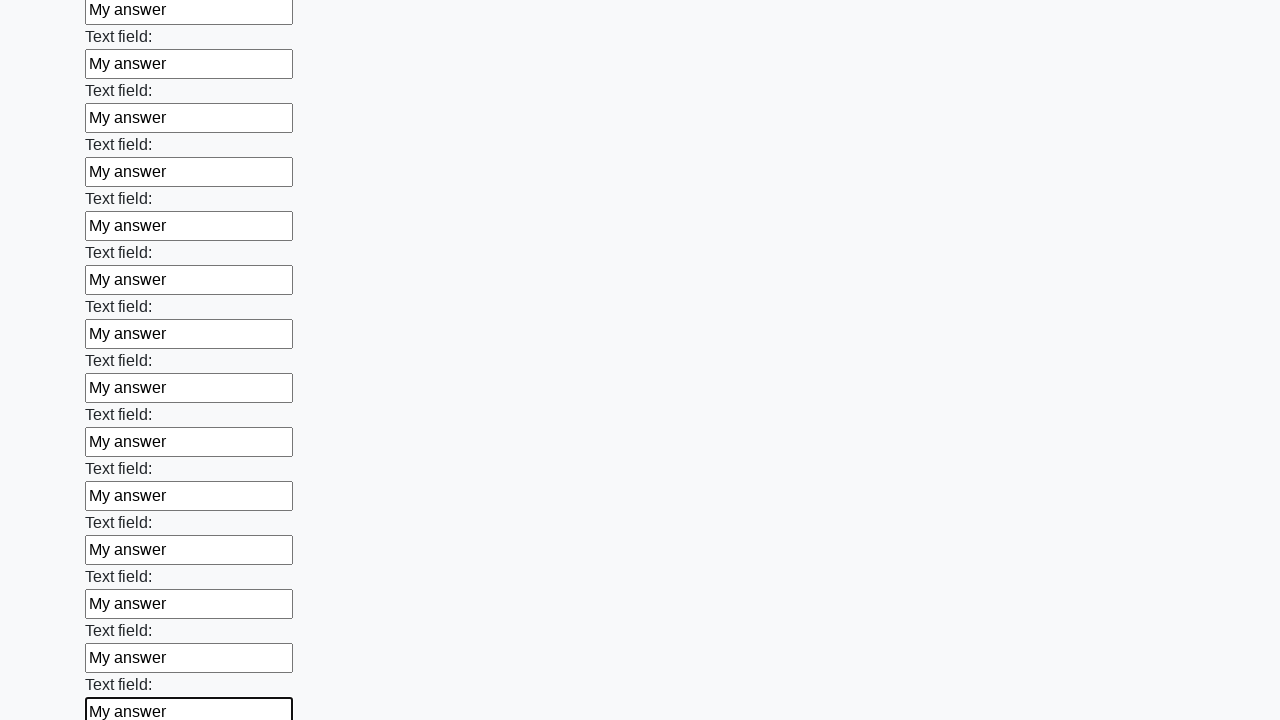

Filled an input field with 'My answer' on input >> nth=50
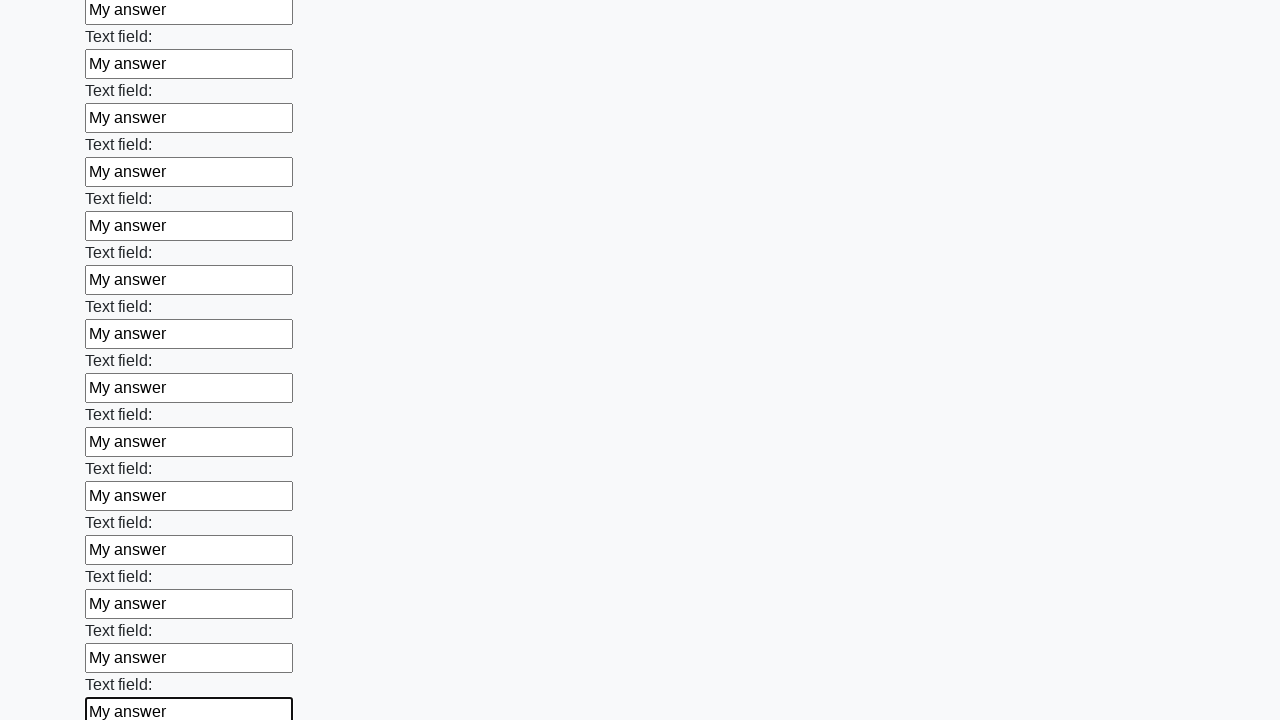

Filled an input field with 'My answer' on input >> nth=51
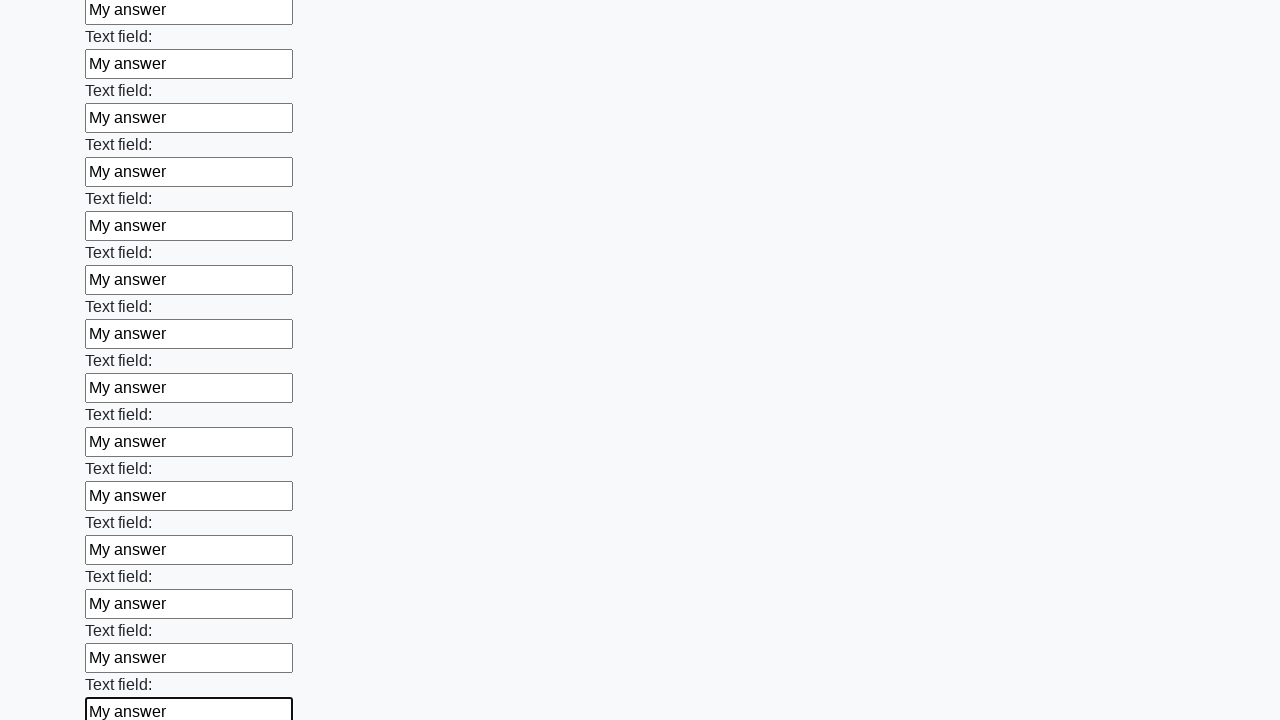

Filled an input field with 'My answer' on input >> nth=52
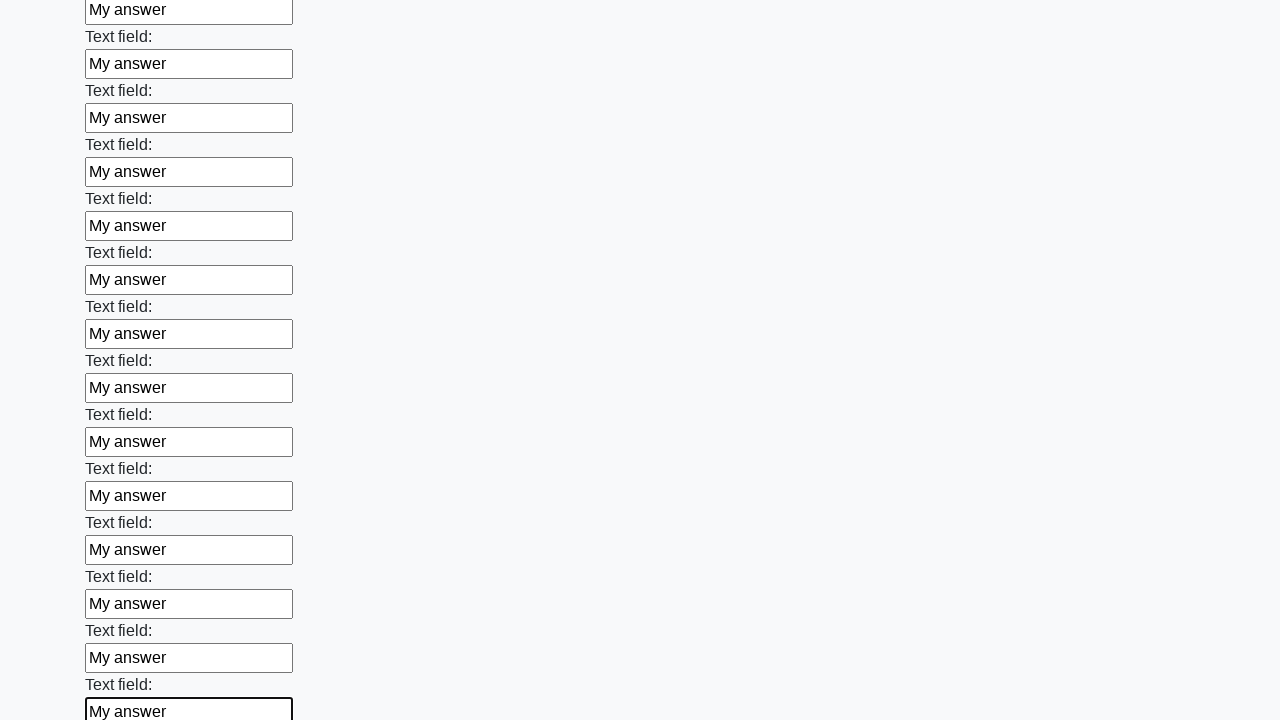

Filled an input field with 'My answer' on input >> nth=53
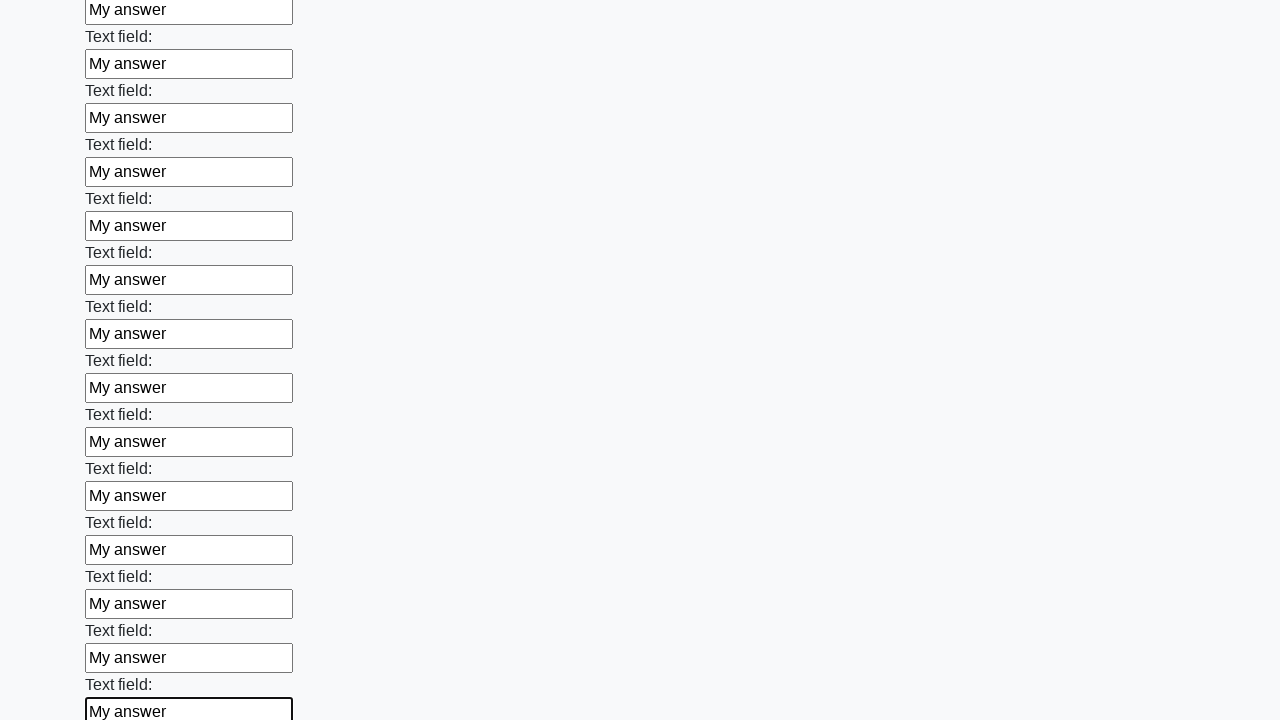

Filled an input field with 'My answer' on input >> nth=54
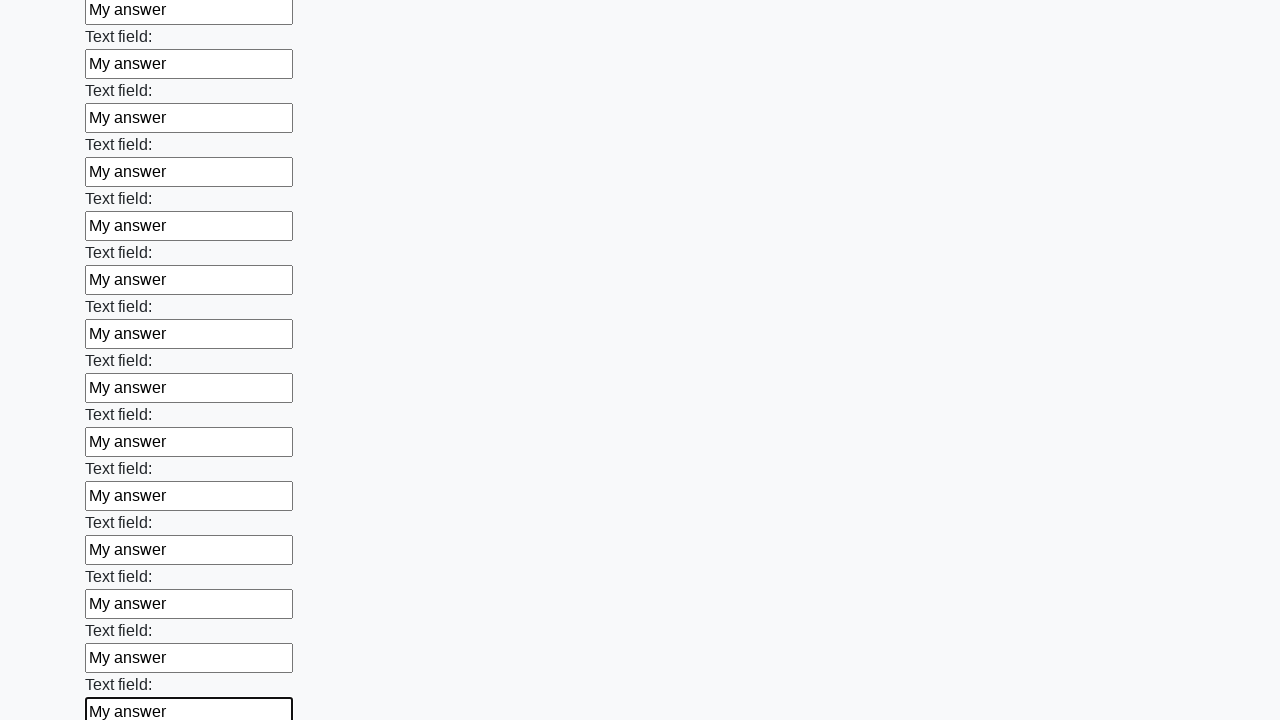

Filled an input field with 'My answer' on input >> nth=55
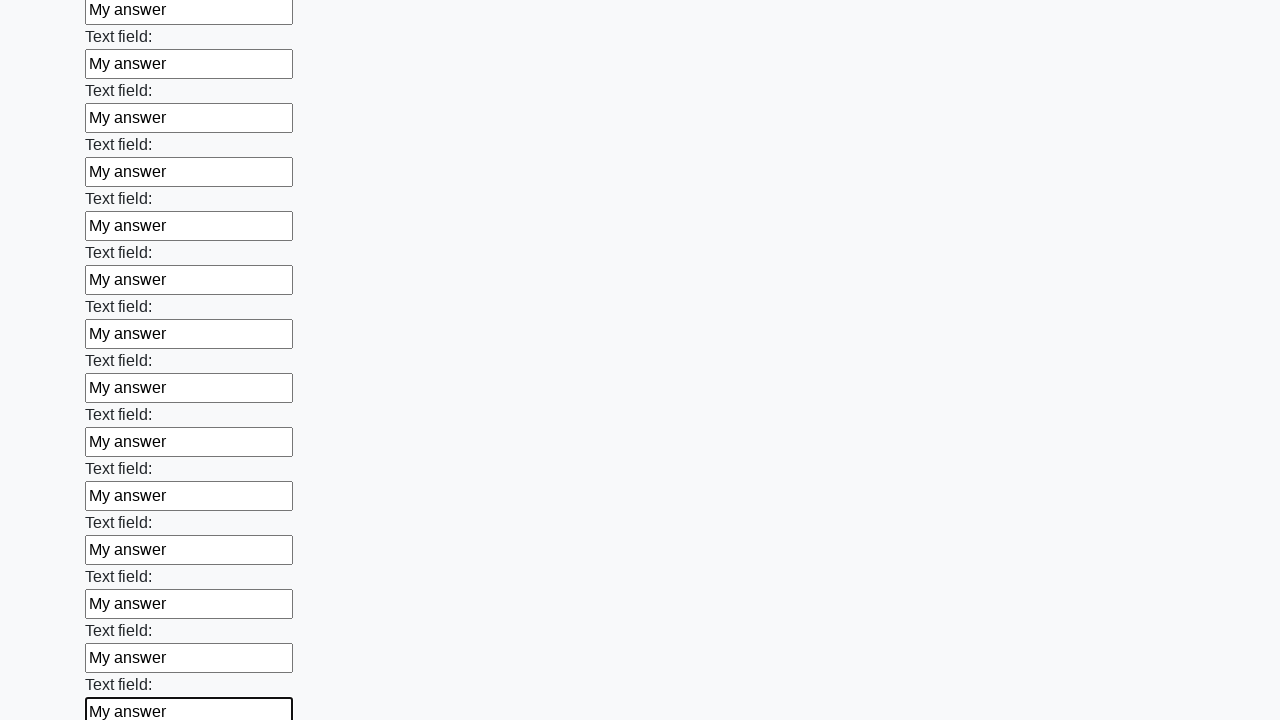

Filled an input field with 'My answer' on input >> nth=56
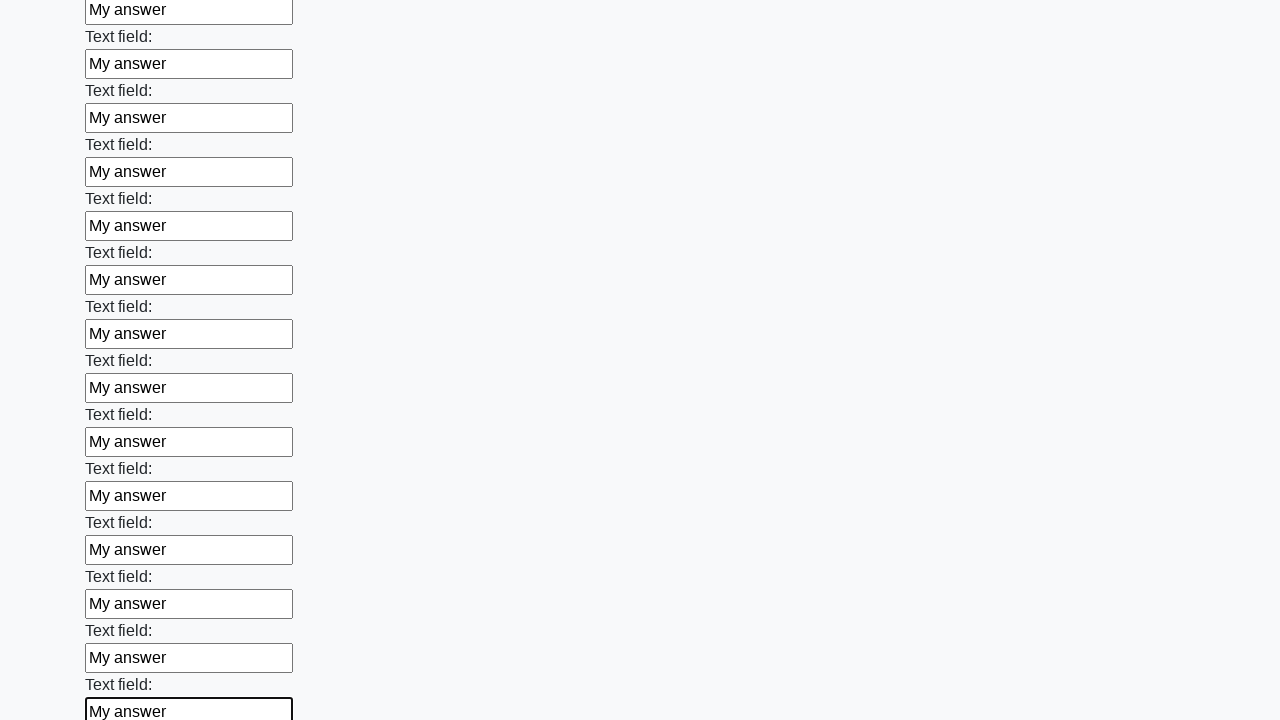

Filled an input field with 'My answer' on input >> nth=57
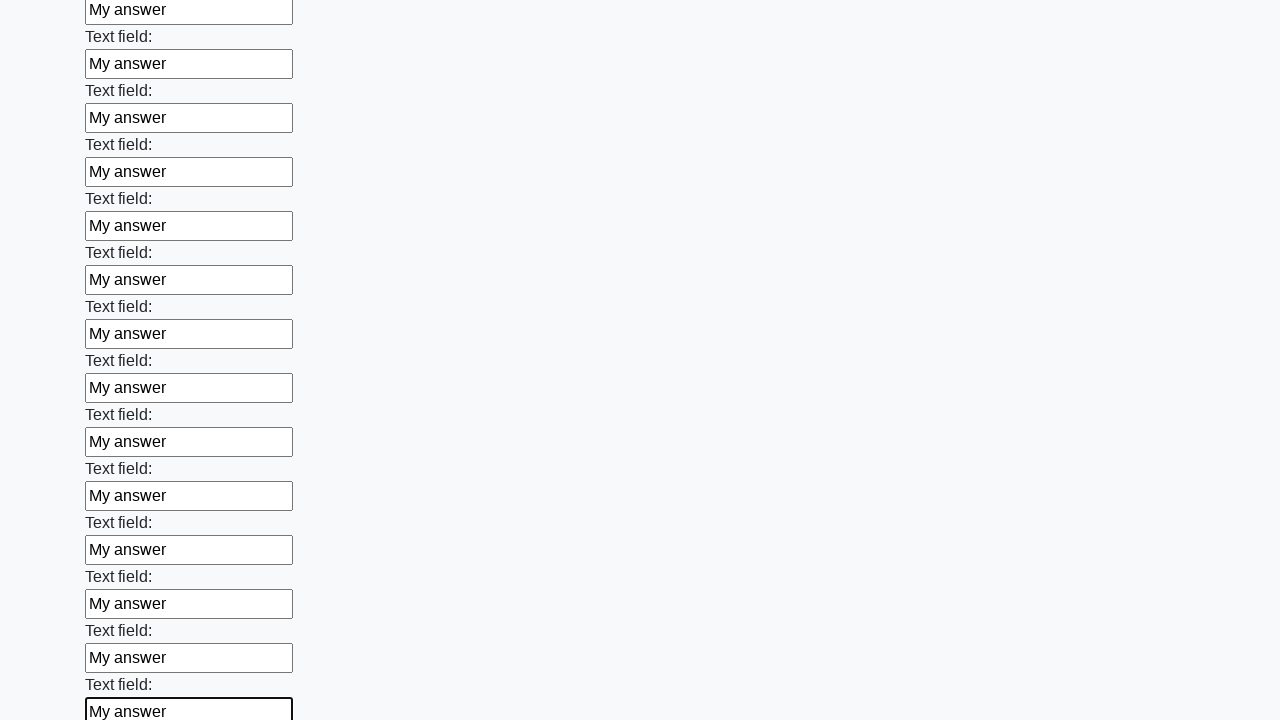

Filled an input field with 'My answer' on input >> nth=58
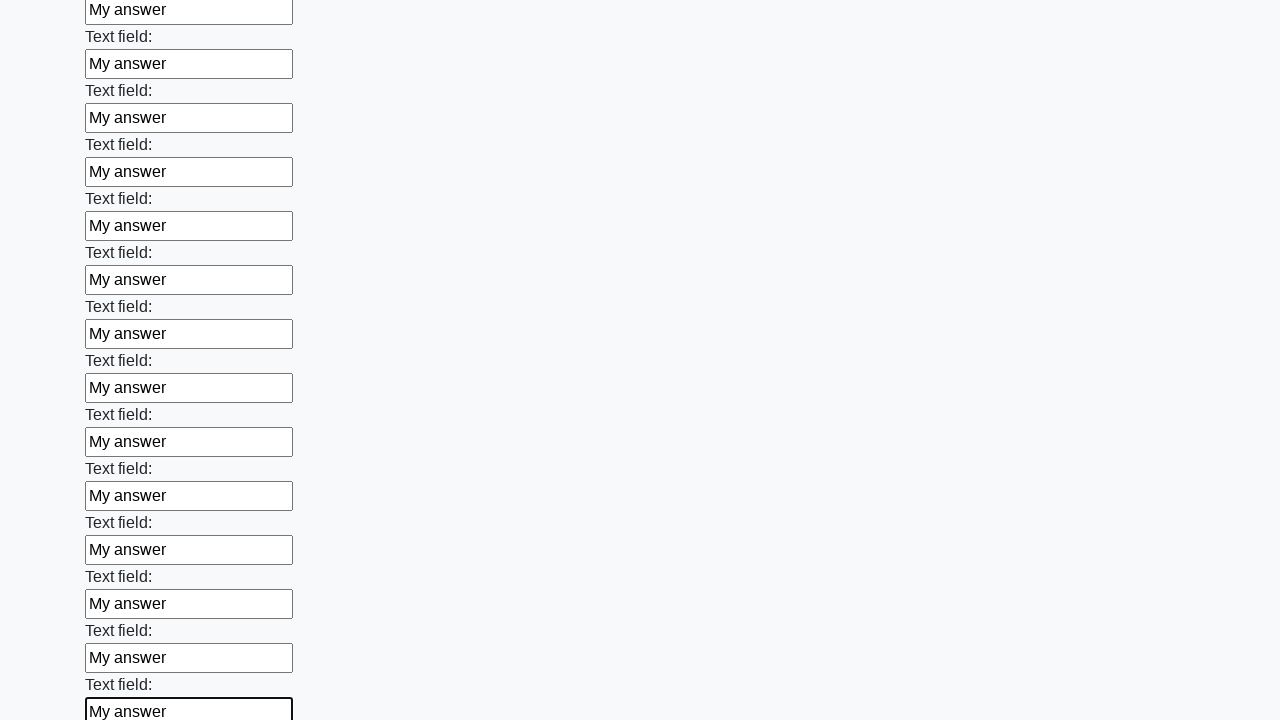

Filled an input field with 'My answer' on input >> nth=59
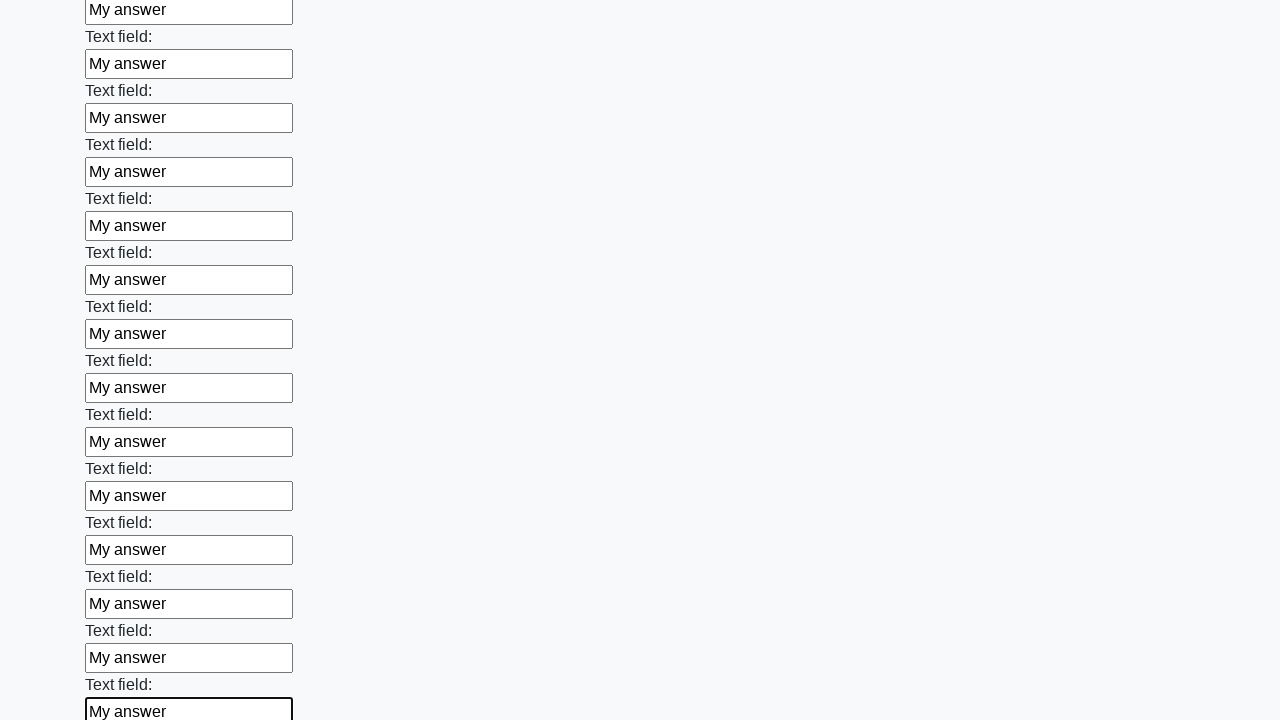

Filled an input field with 'My answer' on input >> nth=60
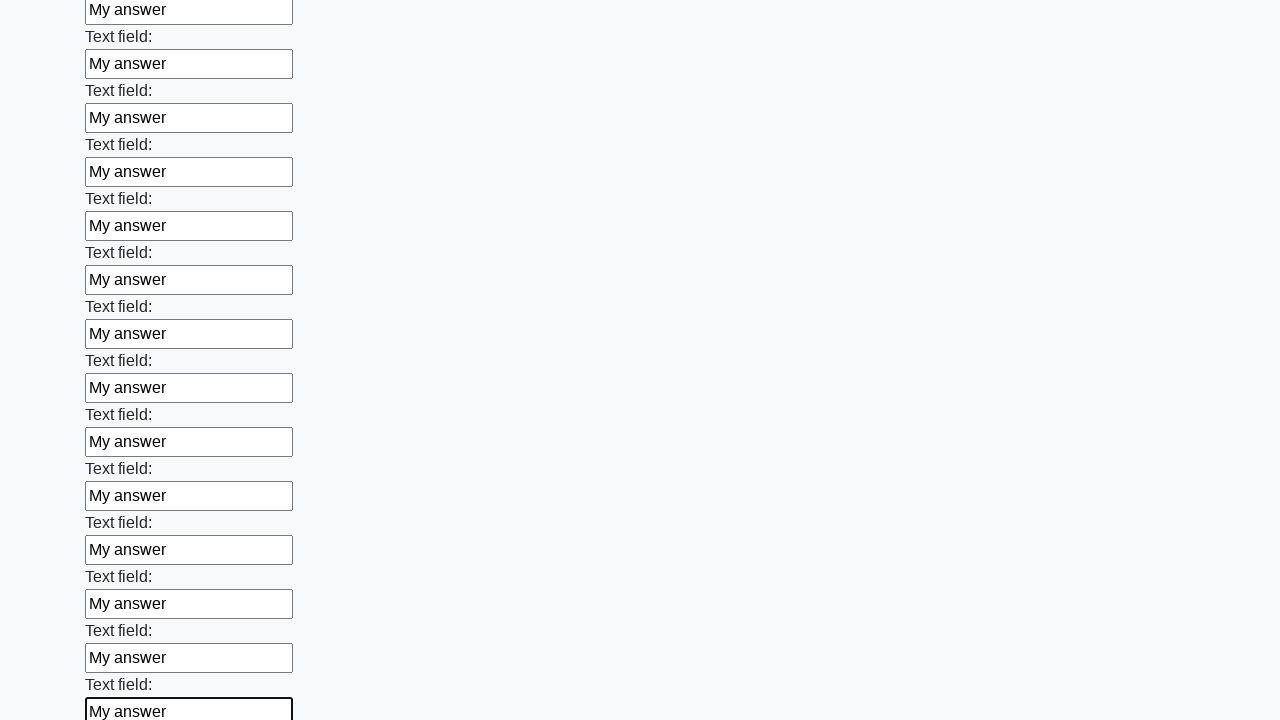

Filled an input field with 'My answer' on input >> nth=61
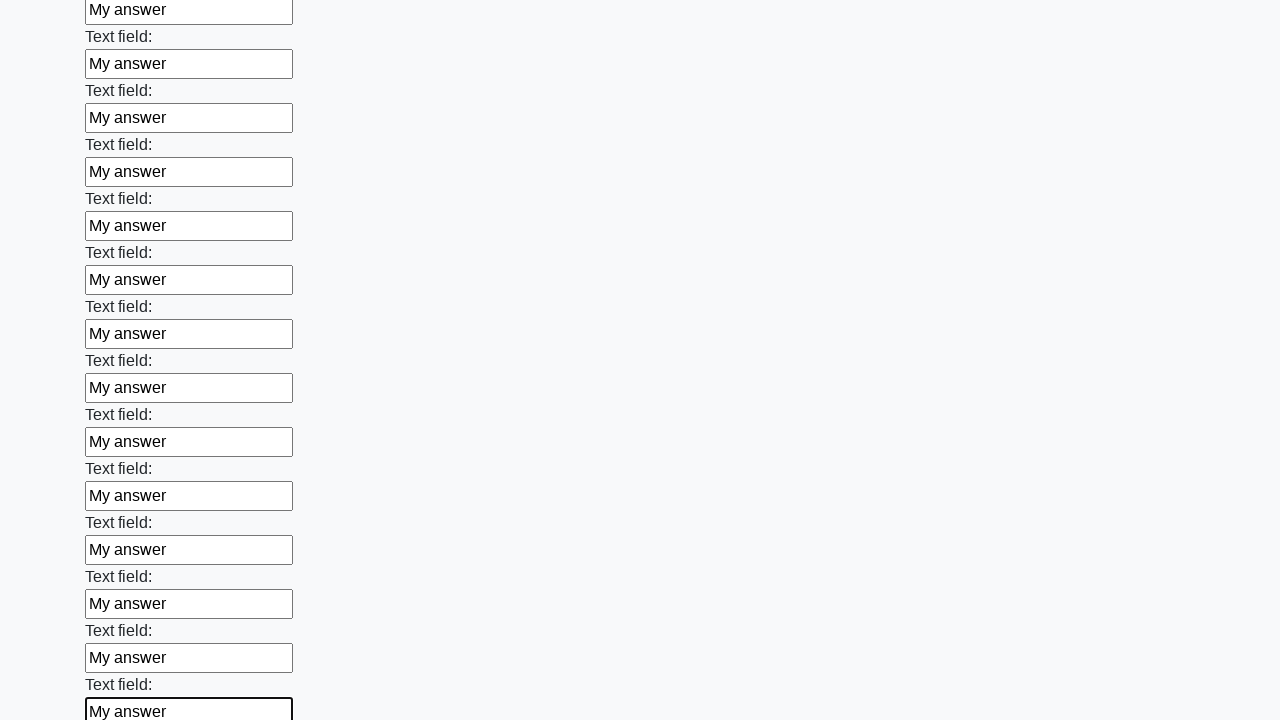

Filled an input field with 'My answer' on input >> nth=62
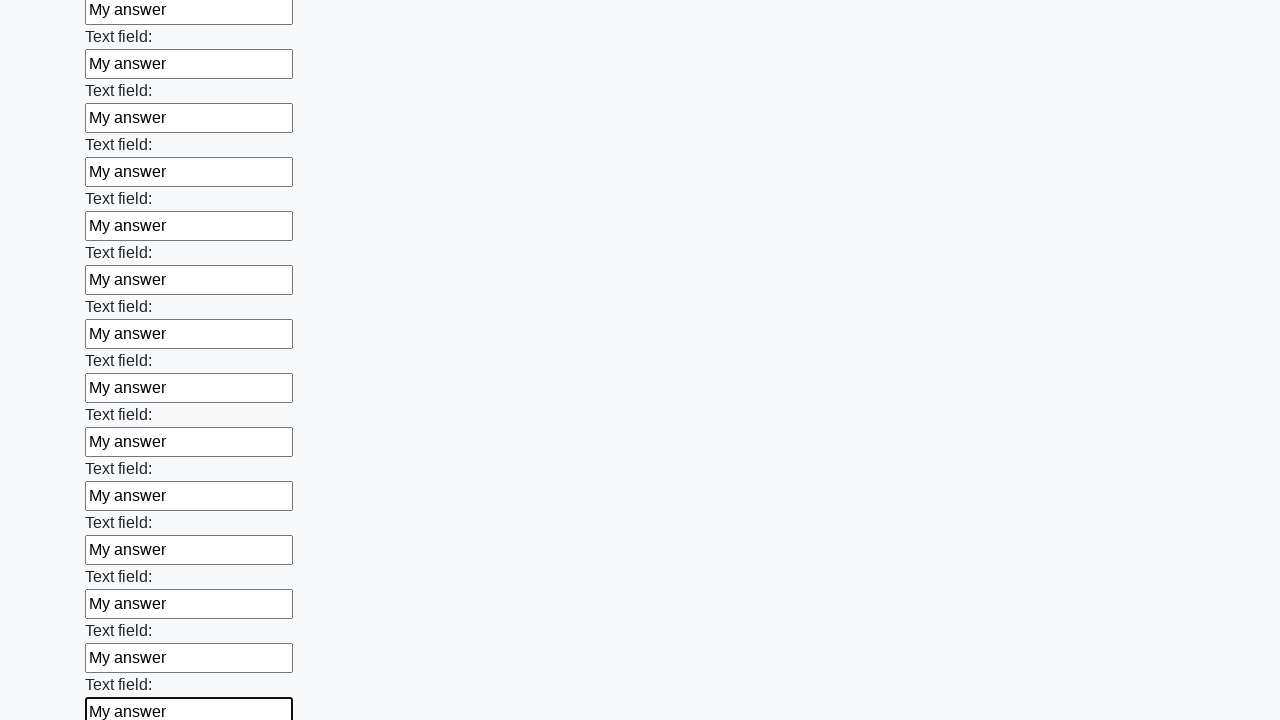

Filled an input field with 'My answer' on input >> nth=63
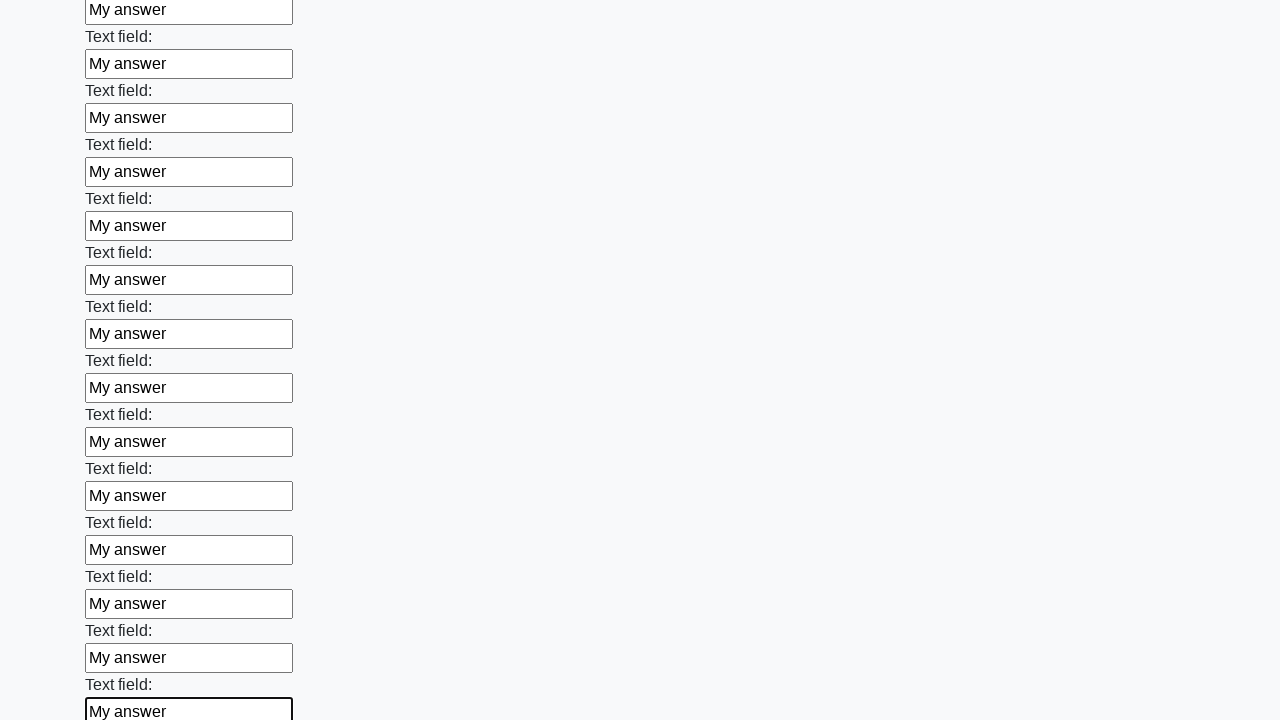

Filled an input field with 'My answer' on input >> nth=64
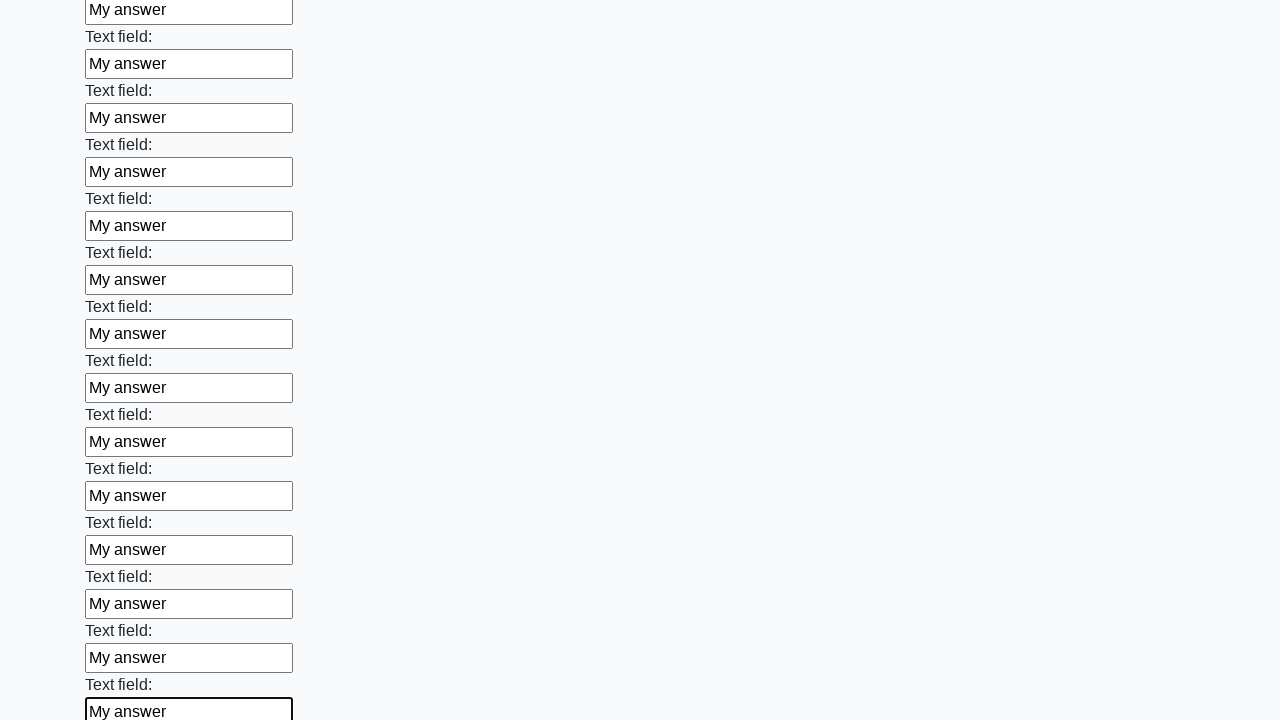

Filled an input field with 'My answer' on input >> nth=65
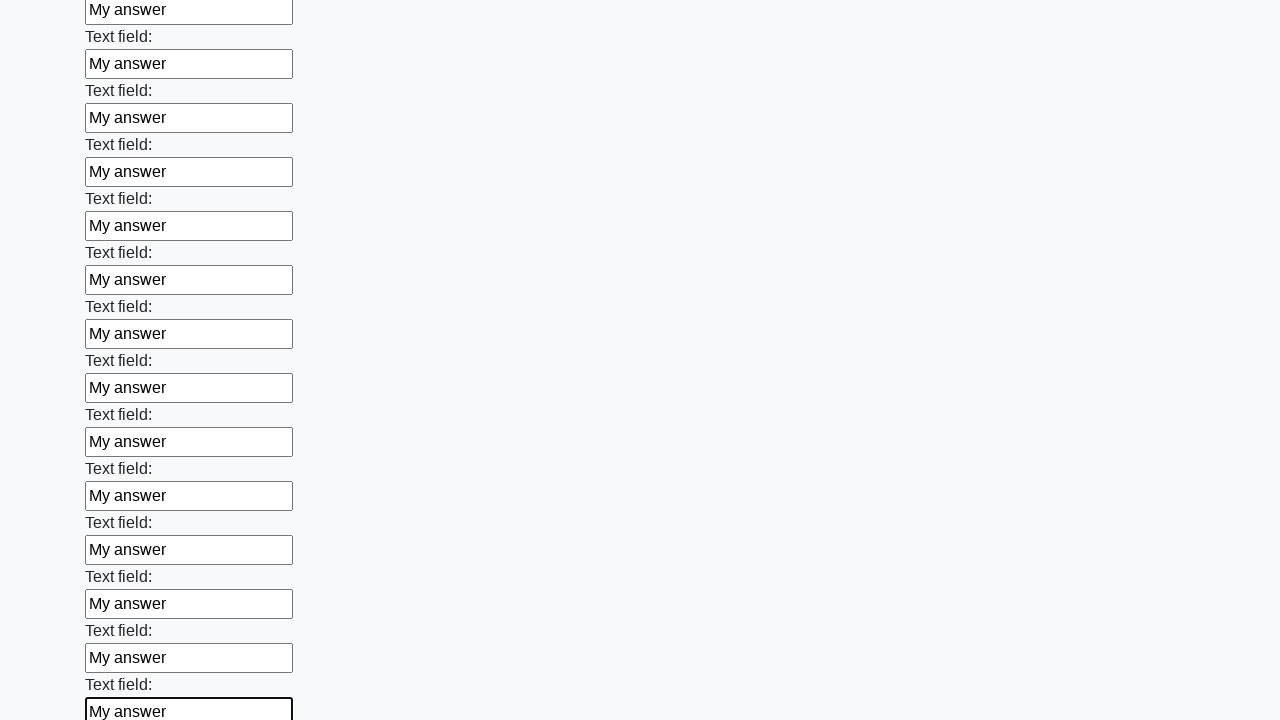

Filled an input field with 'My answer' on input >> nth=66
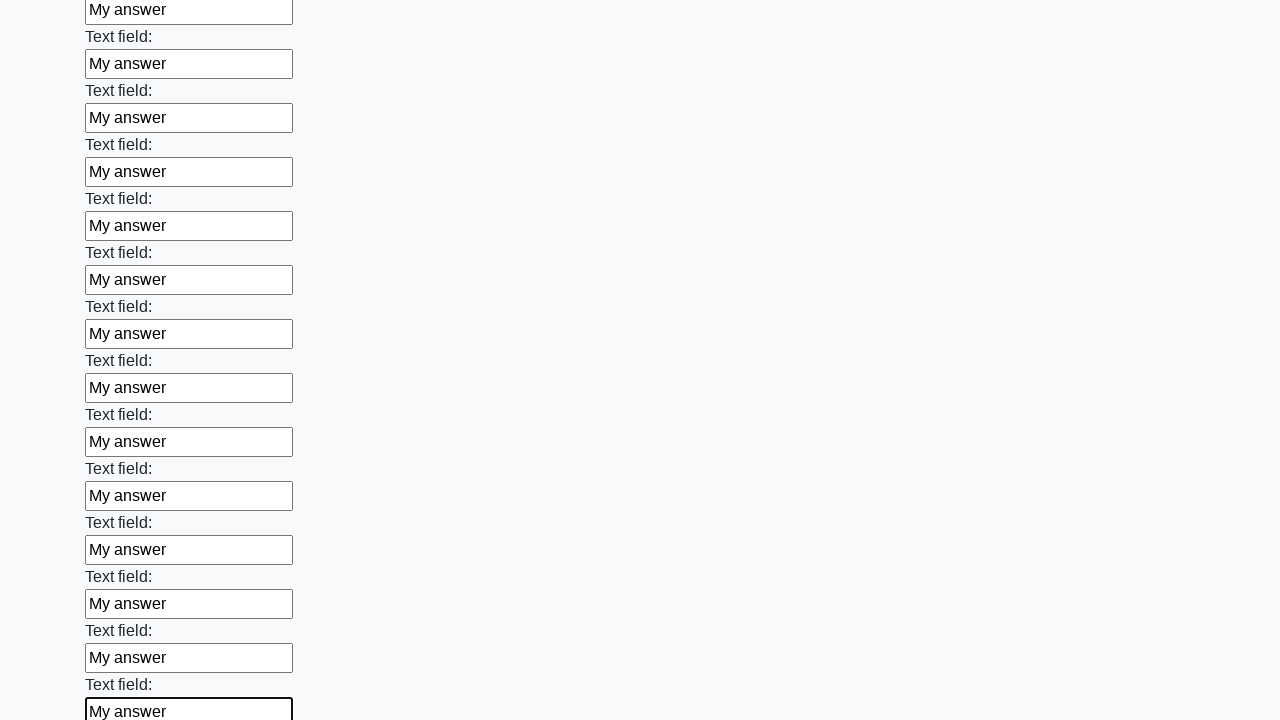

Filled an input field with 'My answer' on input >> nth=67
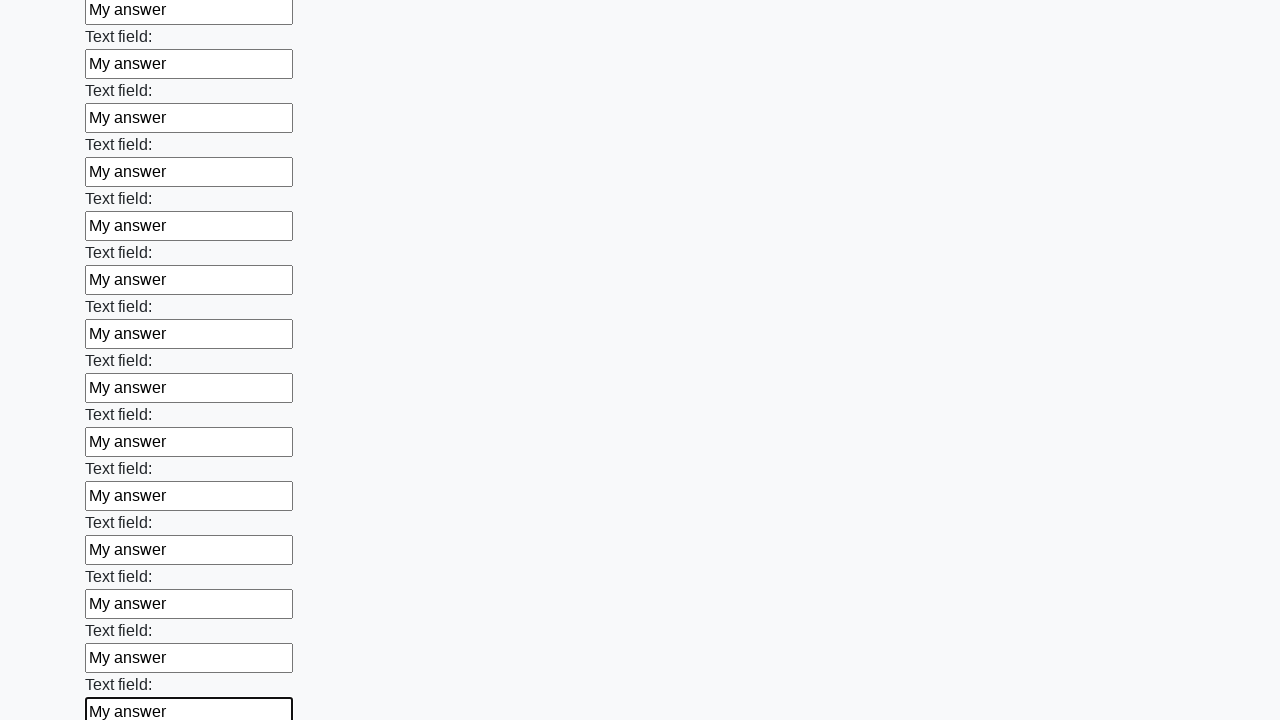

Filled an input field with 'My answer' on input >> nth=68
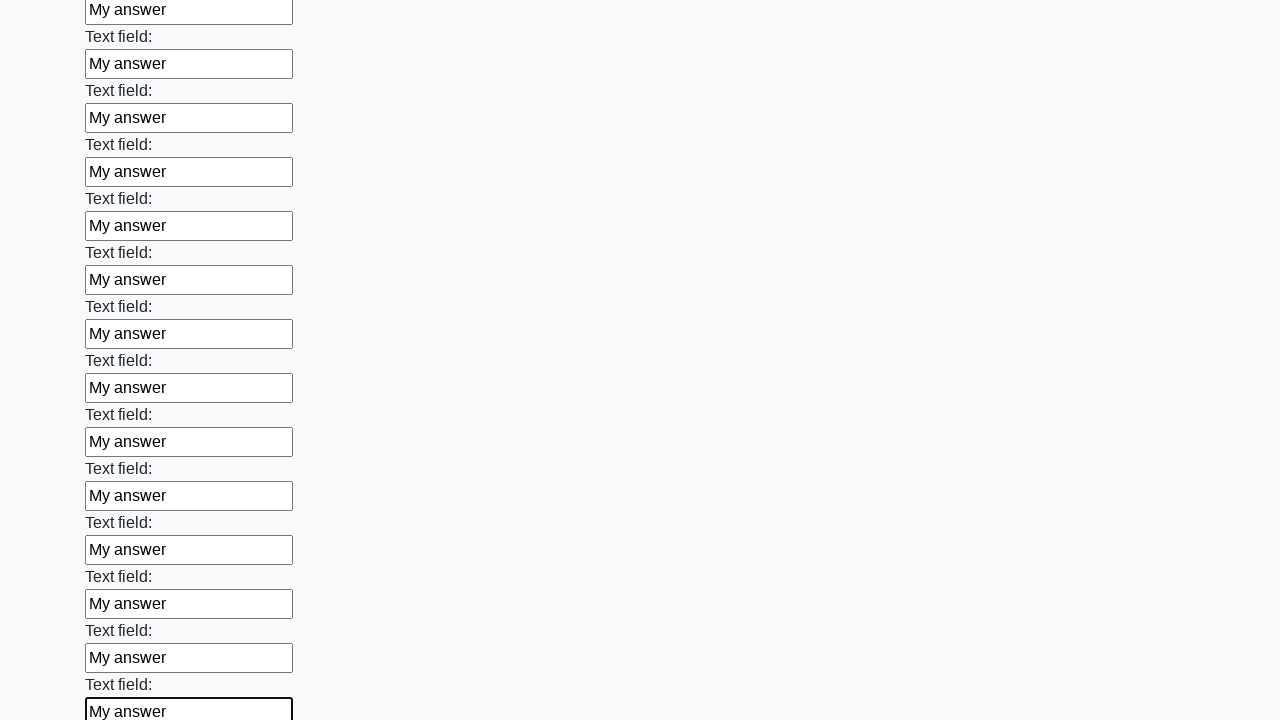

Filled an input field with 'My answer' on input >> nth=69
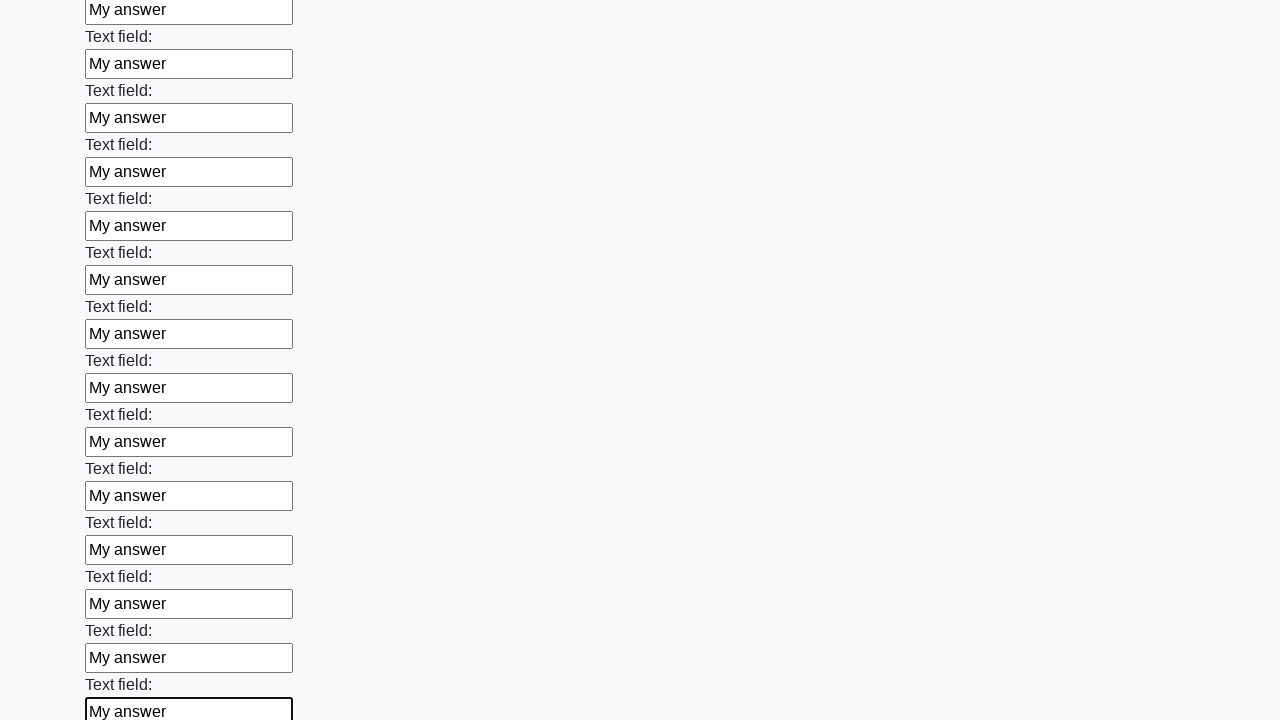

Filled an input field with 'My answer' on input >> nth=70
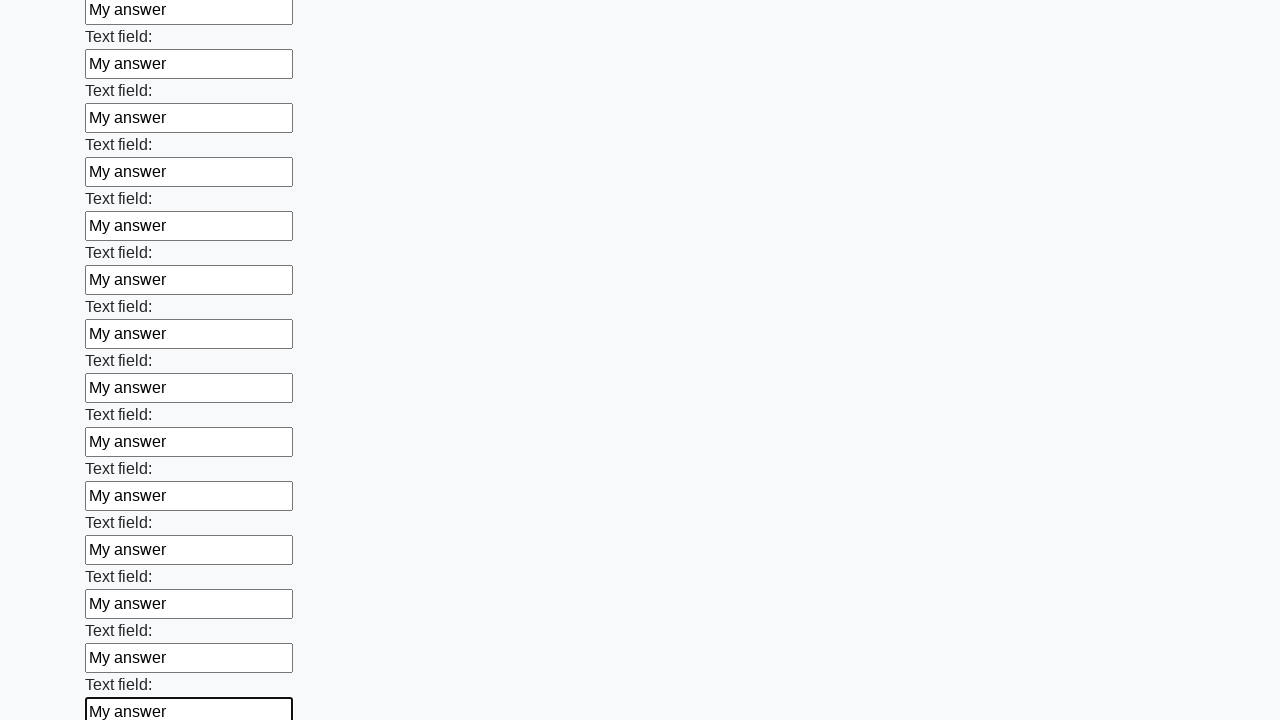

Filled an input field with 'My answer' on input >> nth=71
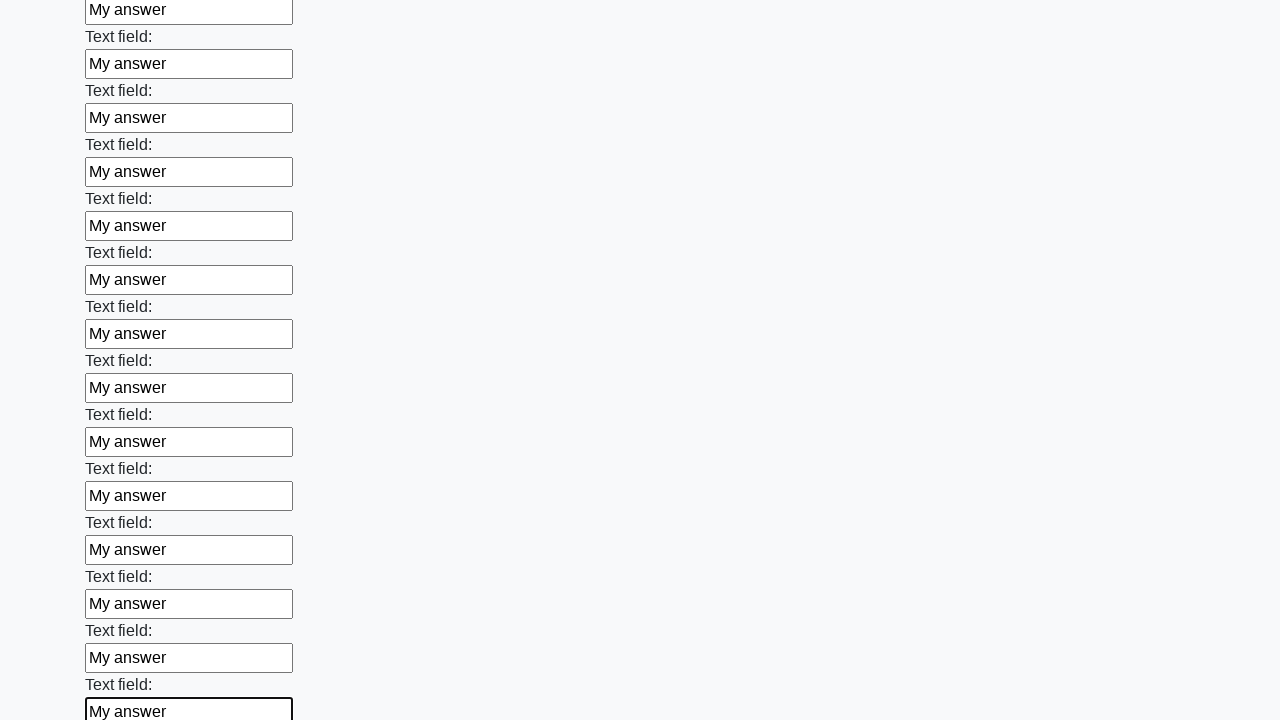

Filled an input field with 'My answer' on input >> nth=72
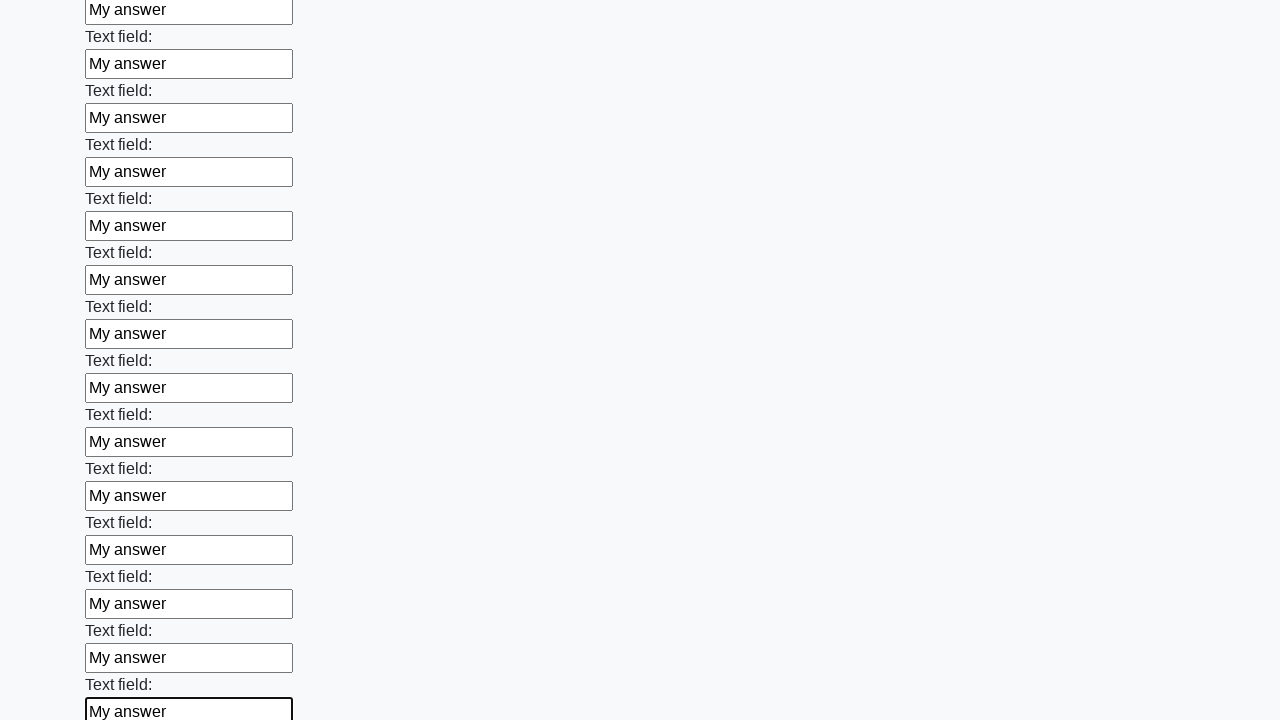

Filled an input field with 'My answer' on input >> nth=73
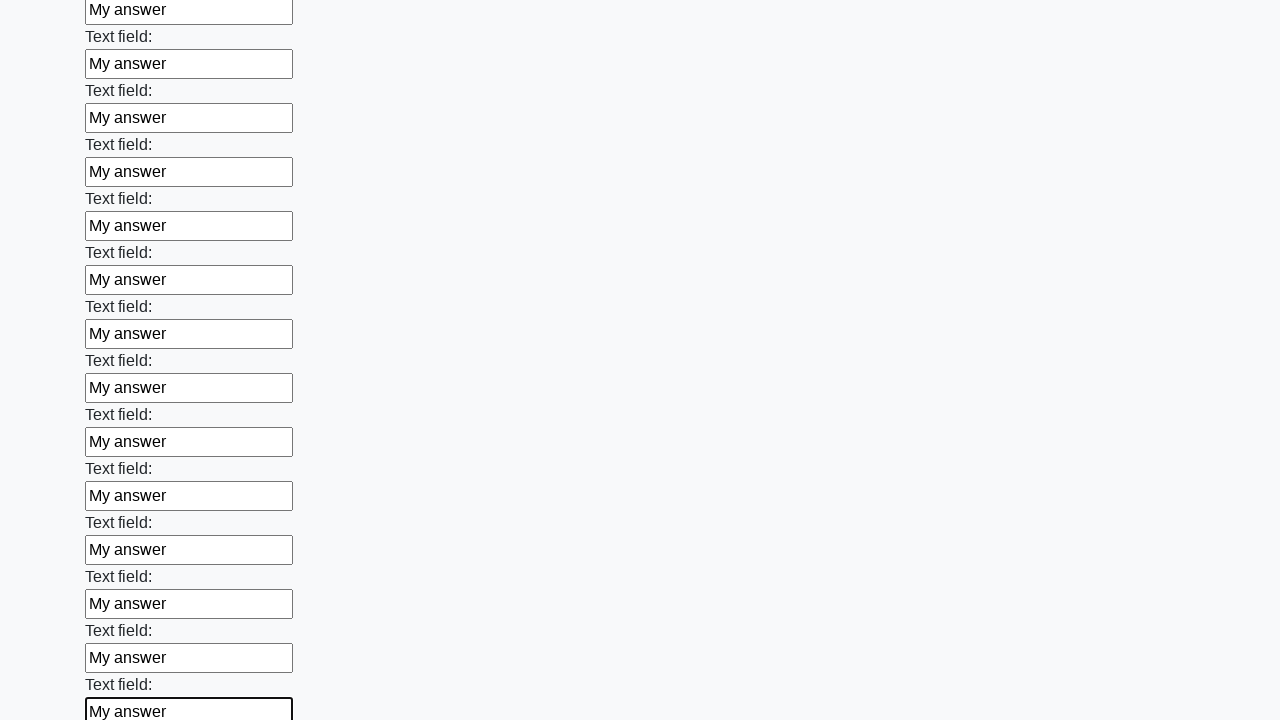

Filled an input field with 'My answer' on input >> nth=74
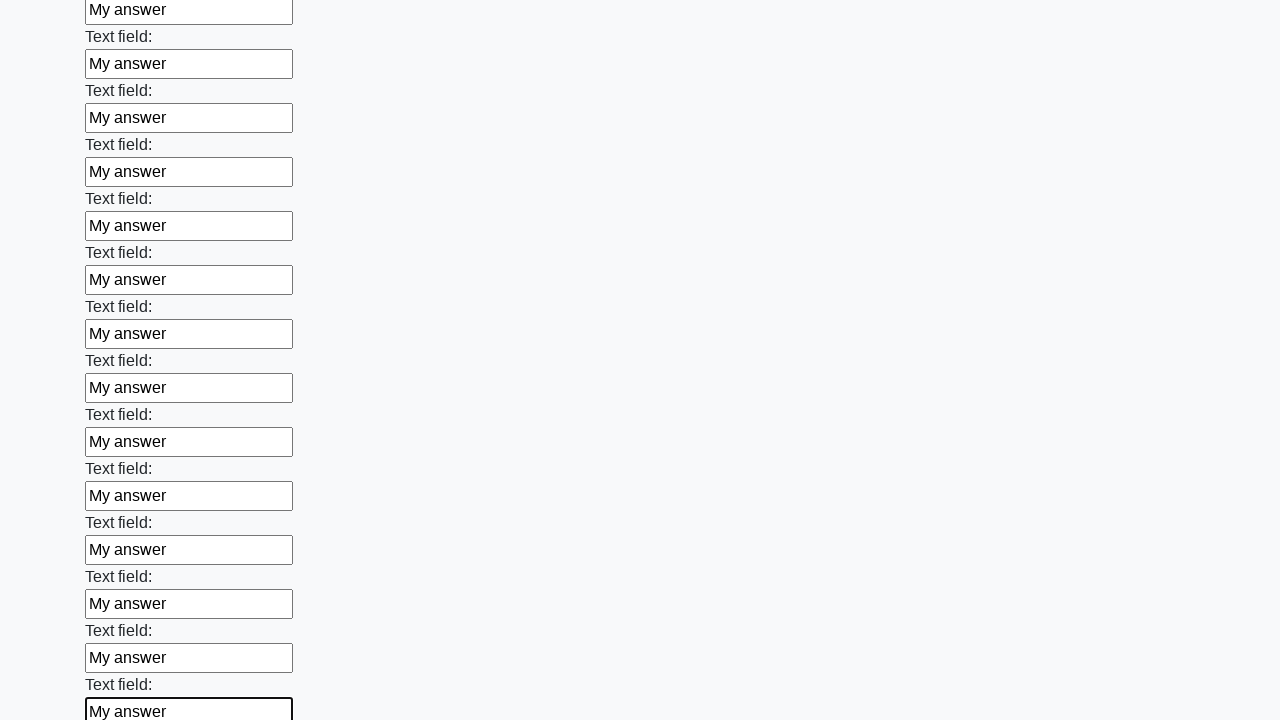

Filled an input field with 'My answer' on input >> nth=75
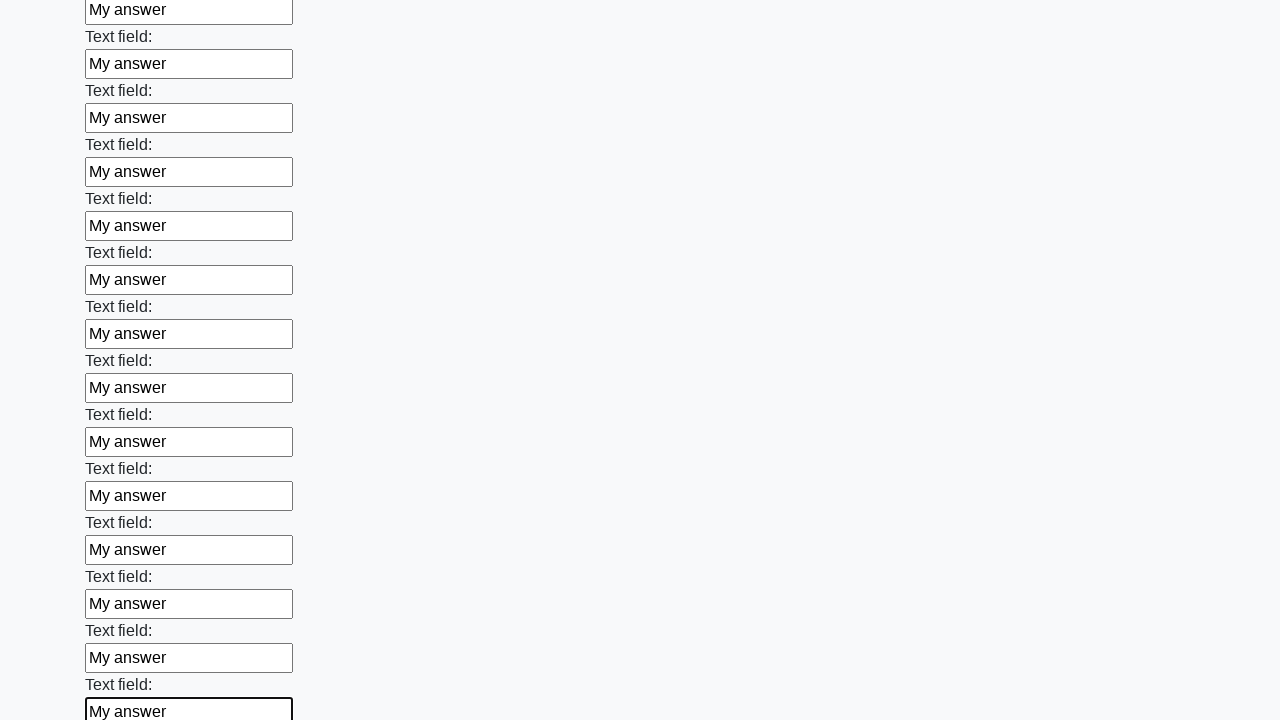

Filled an input field with 'My answer' on input >> nth=76
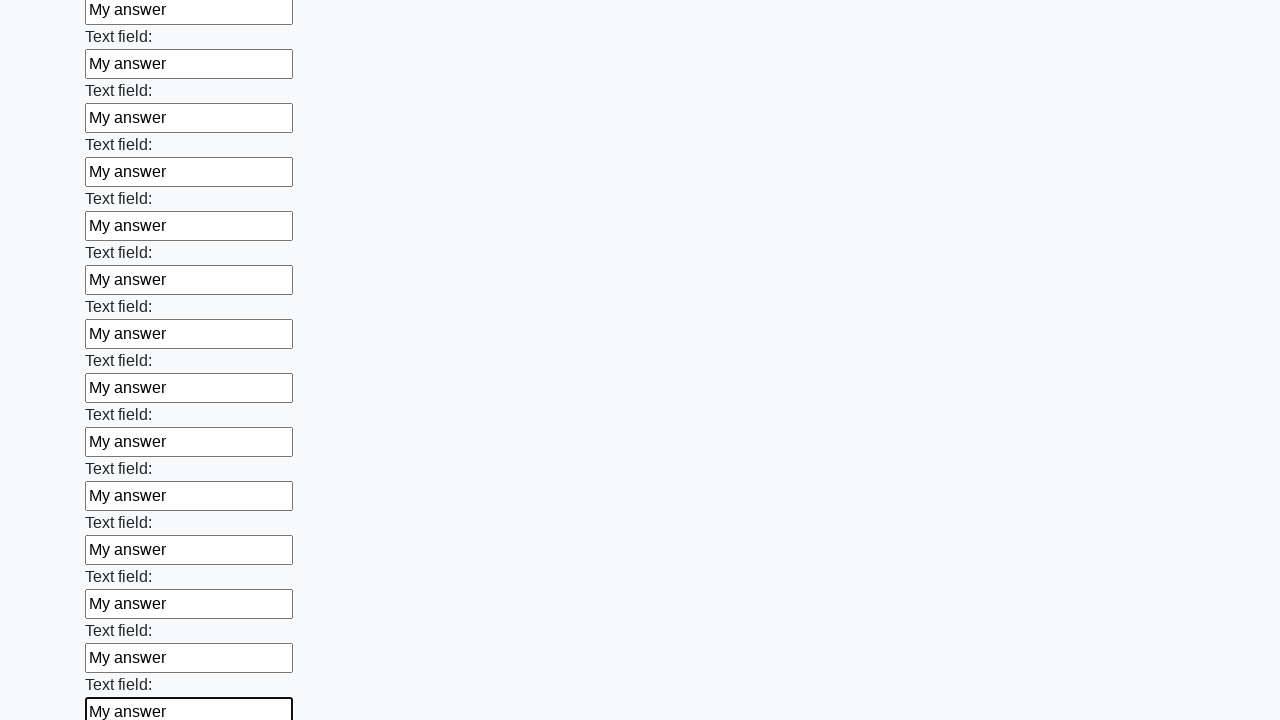

Filled an input field with 'My answer' on input >> nth=77
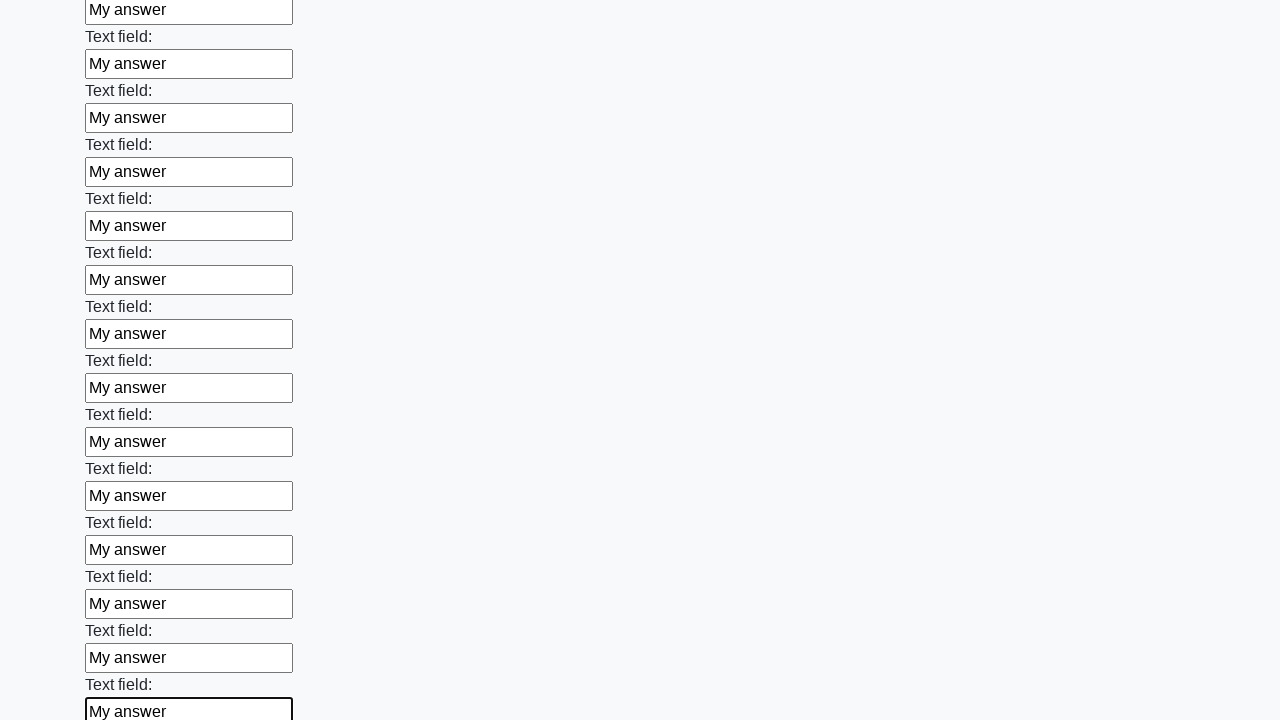

Filled an input field with 'My answer' on input >> nth=78
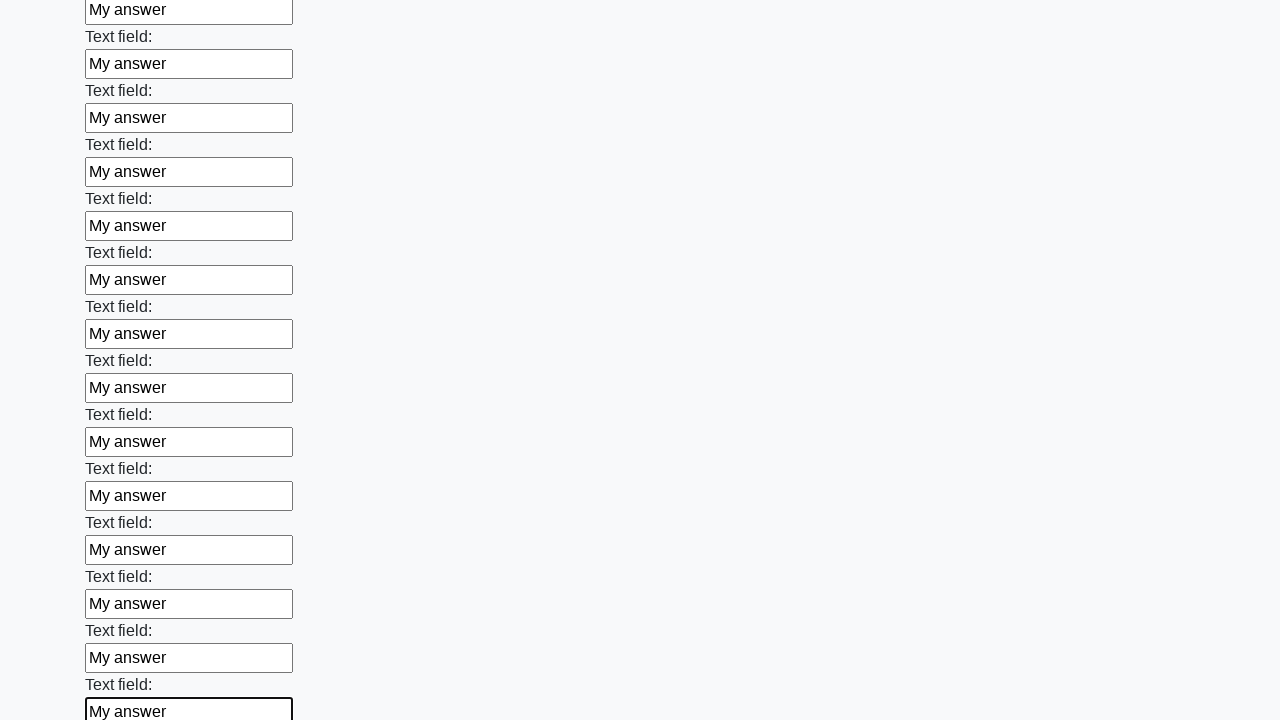

Filled an input field with 'My answer' on input >> nth=79
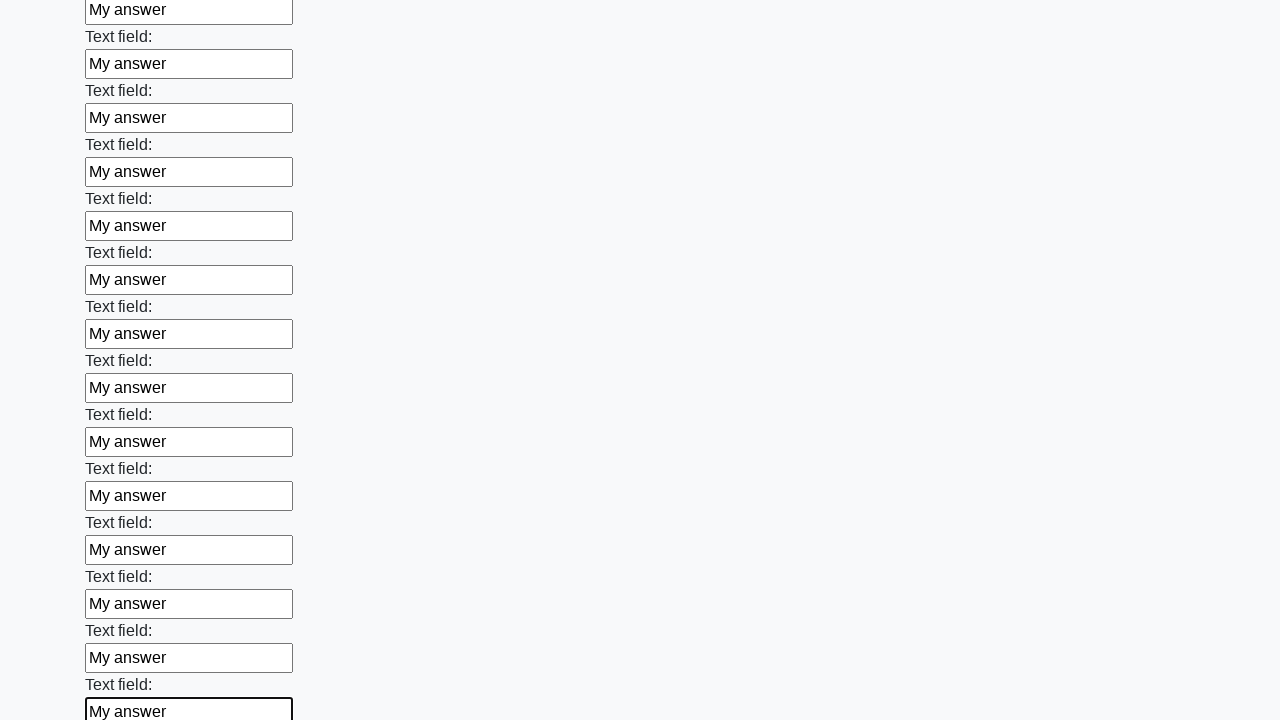

Filled an input field with 'My answer' on input >> nth=80
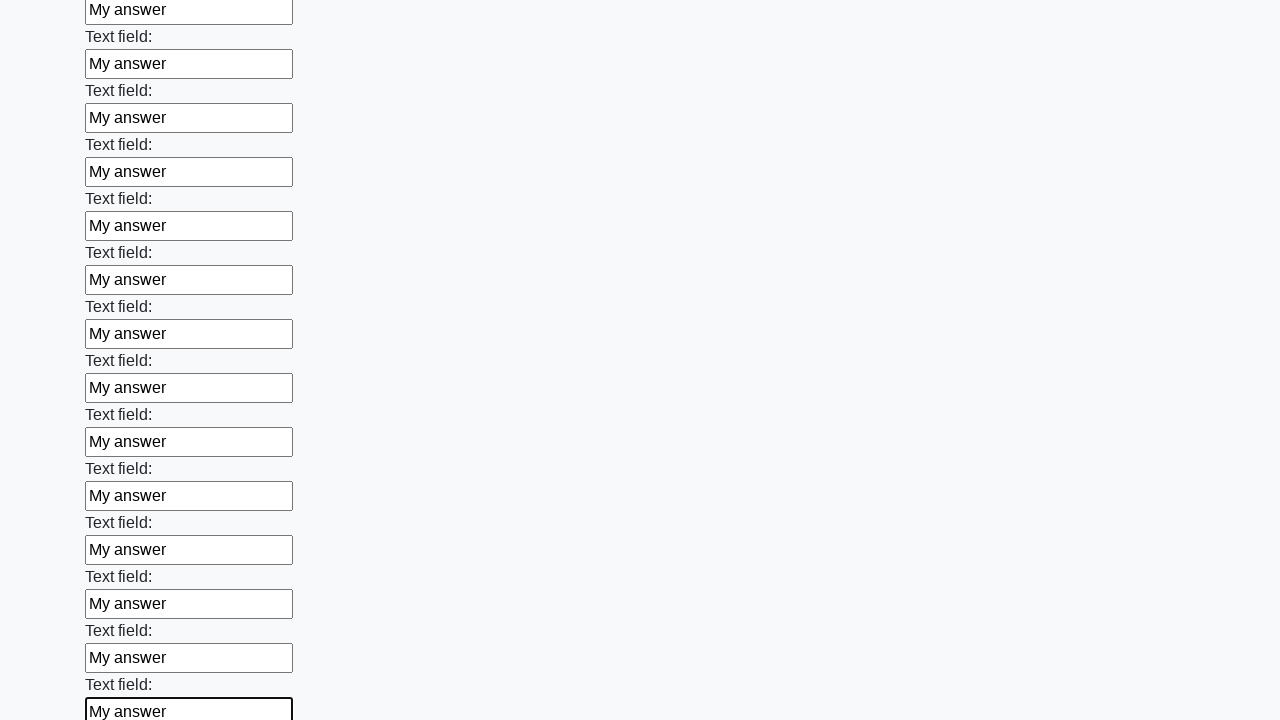

Filled an input field with 'My answer' on input >> nth=81
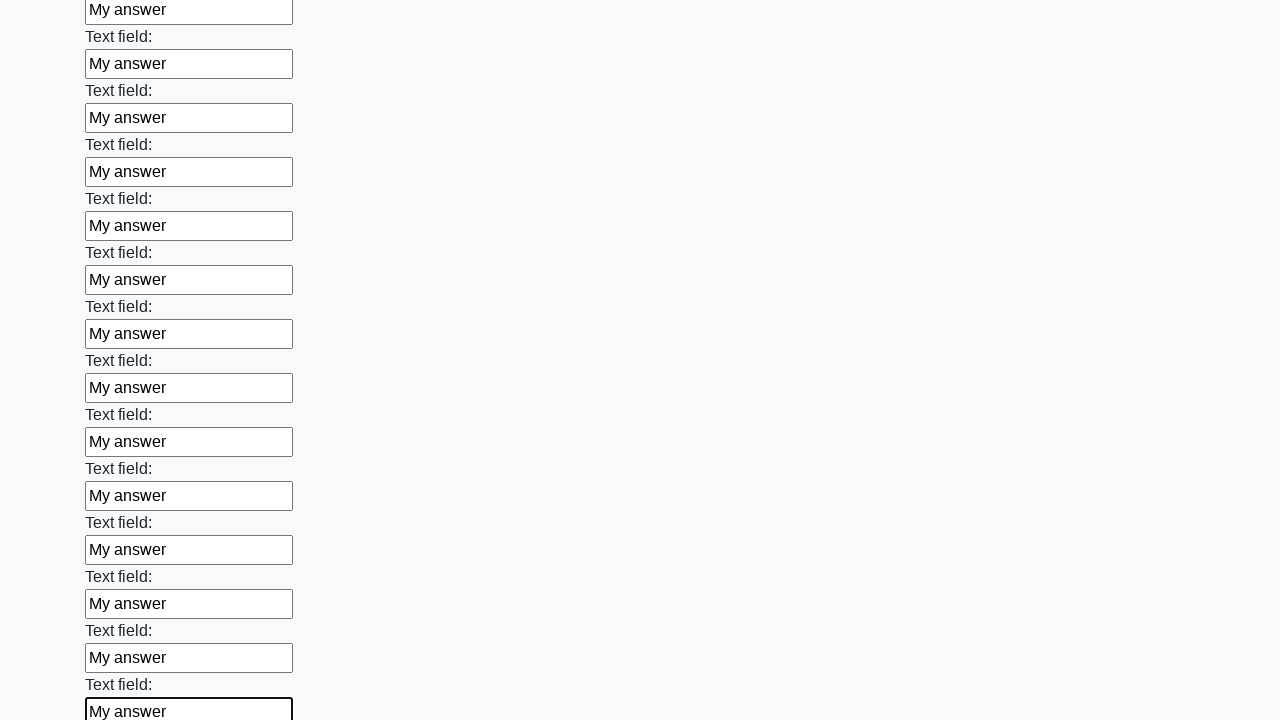

Filled an input field with 'My answer' on input >> nth=82
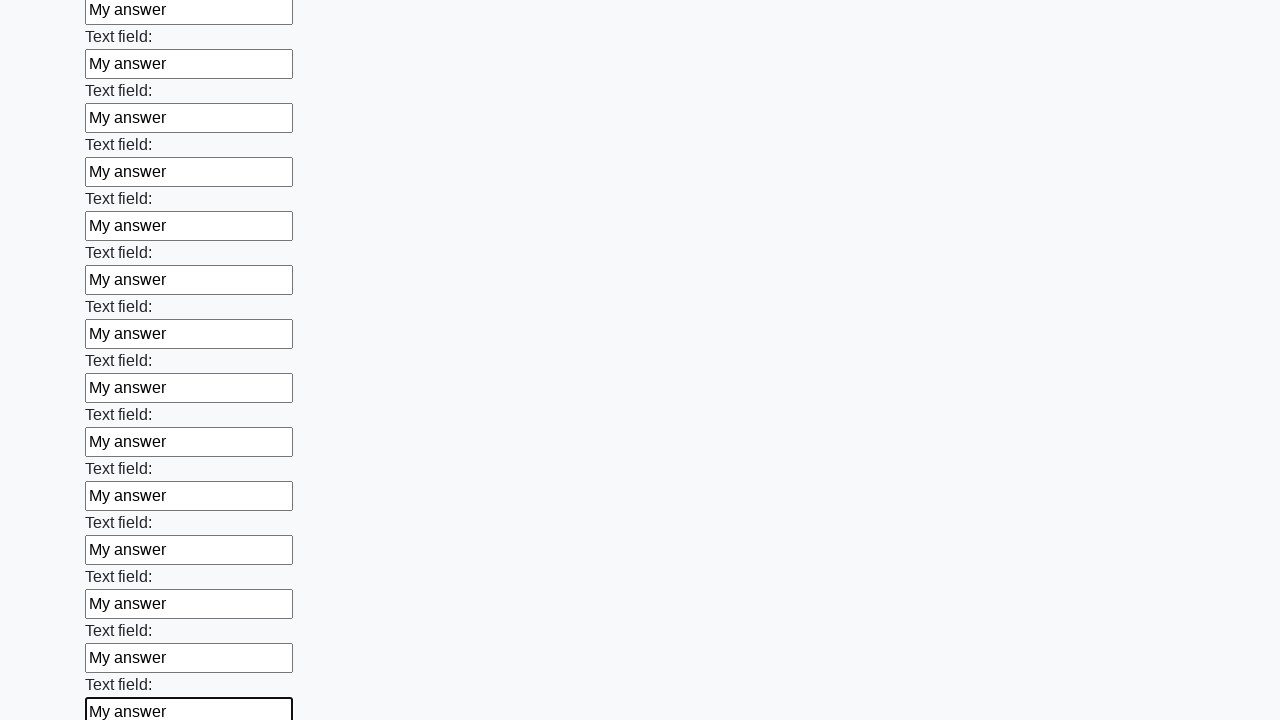

Filled an input field with 'My answer' on input >> nth=83
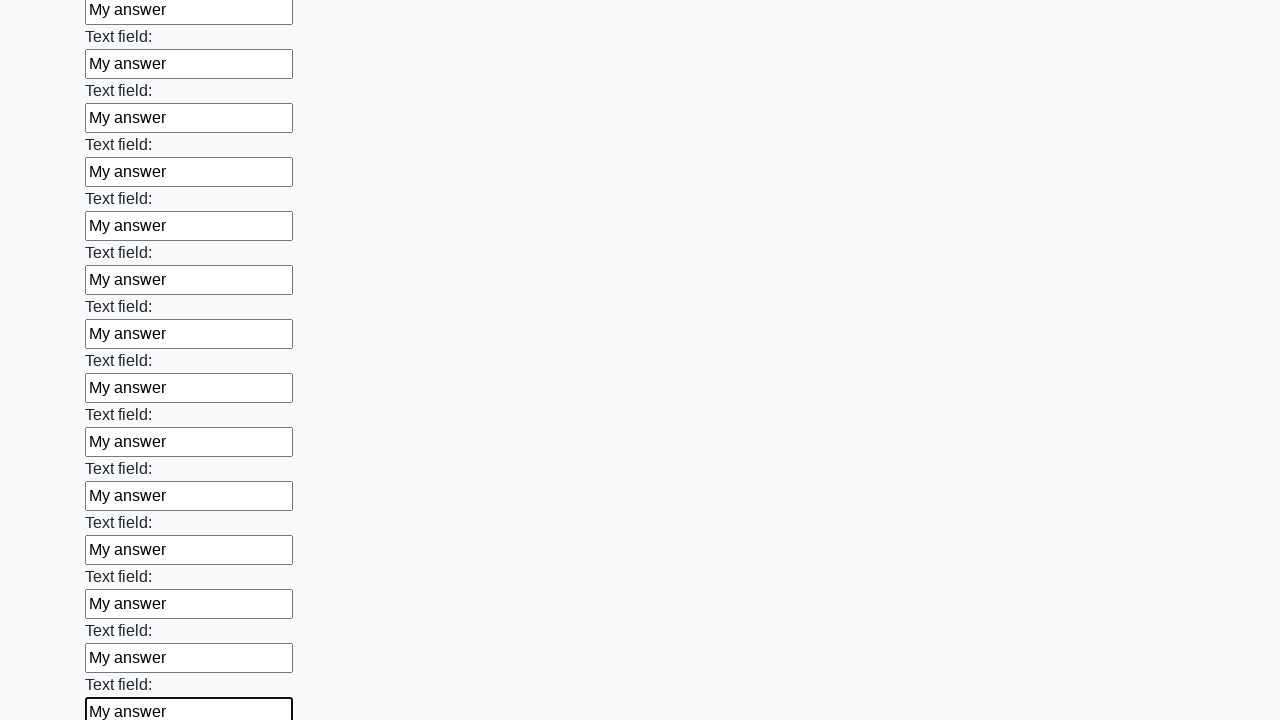

Filled an input field with 'My answer' on input >> nth=84
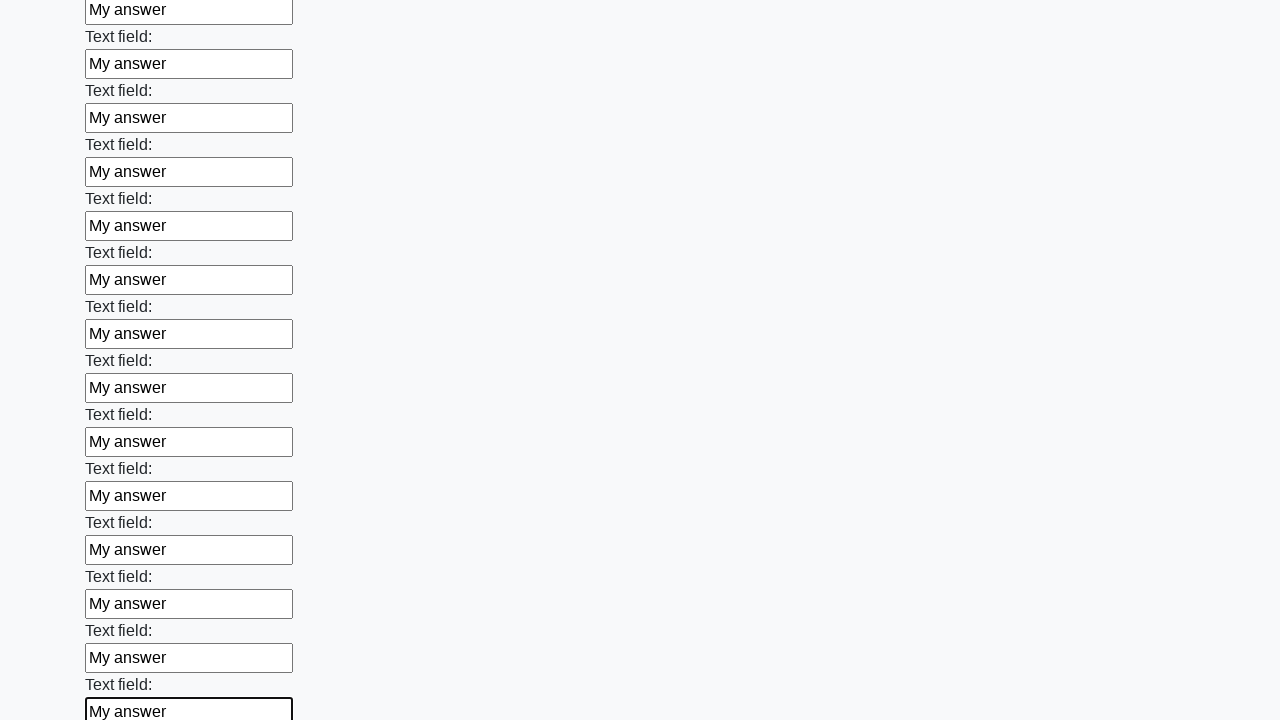

Filled an input field with 'My answer' on input >> nth=85
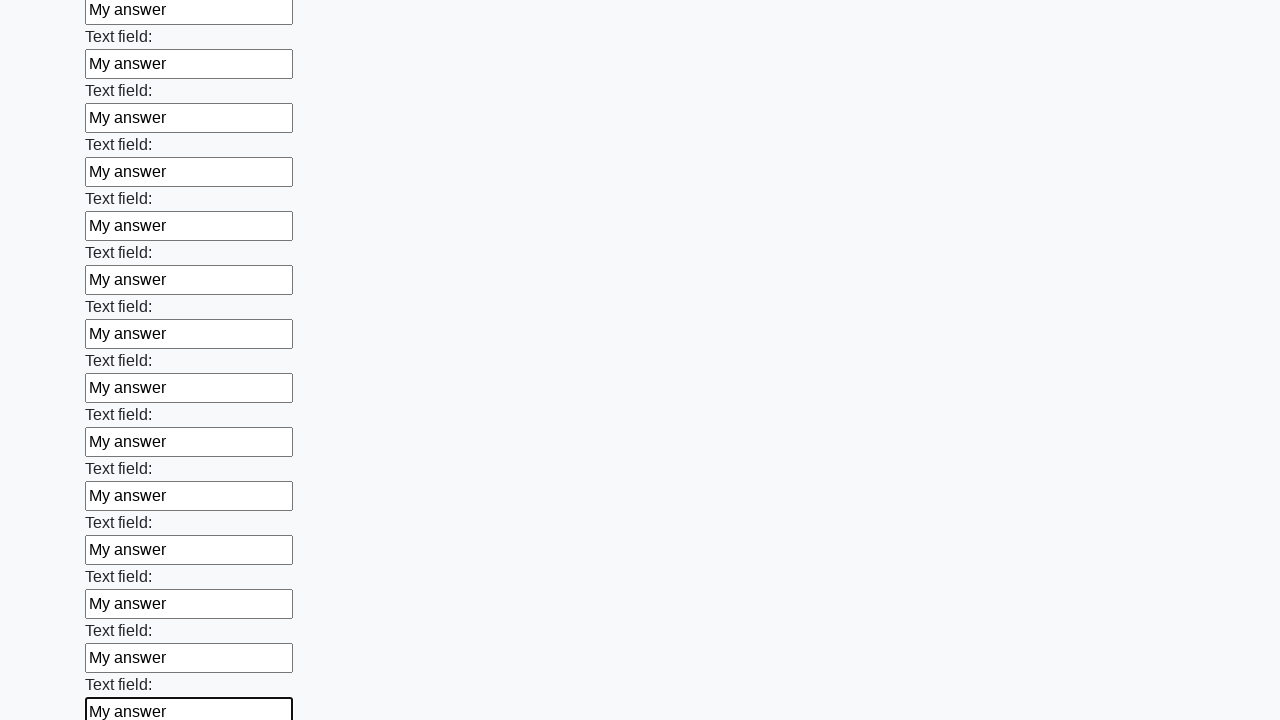

Filled an input field with 'My answer' on input >> nth=86
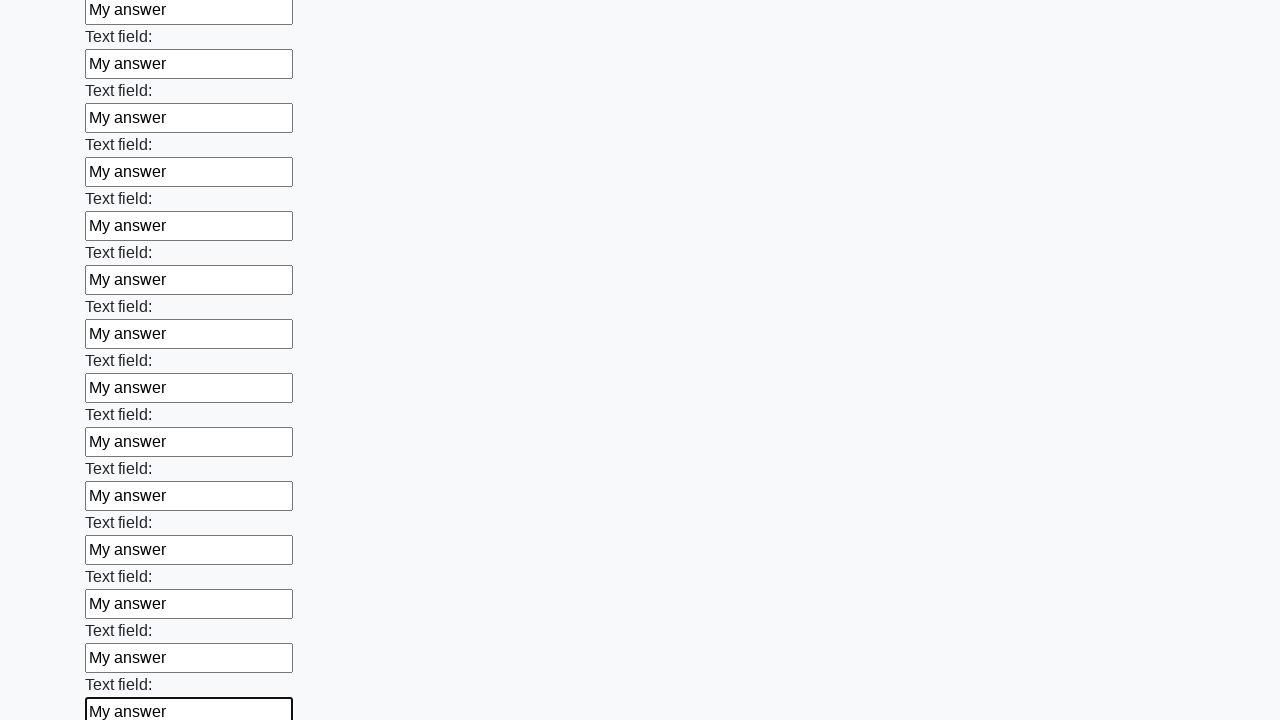

Filled an input field with 'My answer' on input >> nth=87
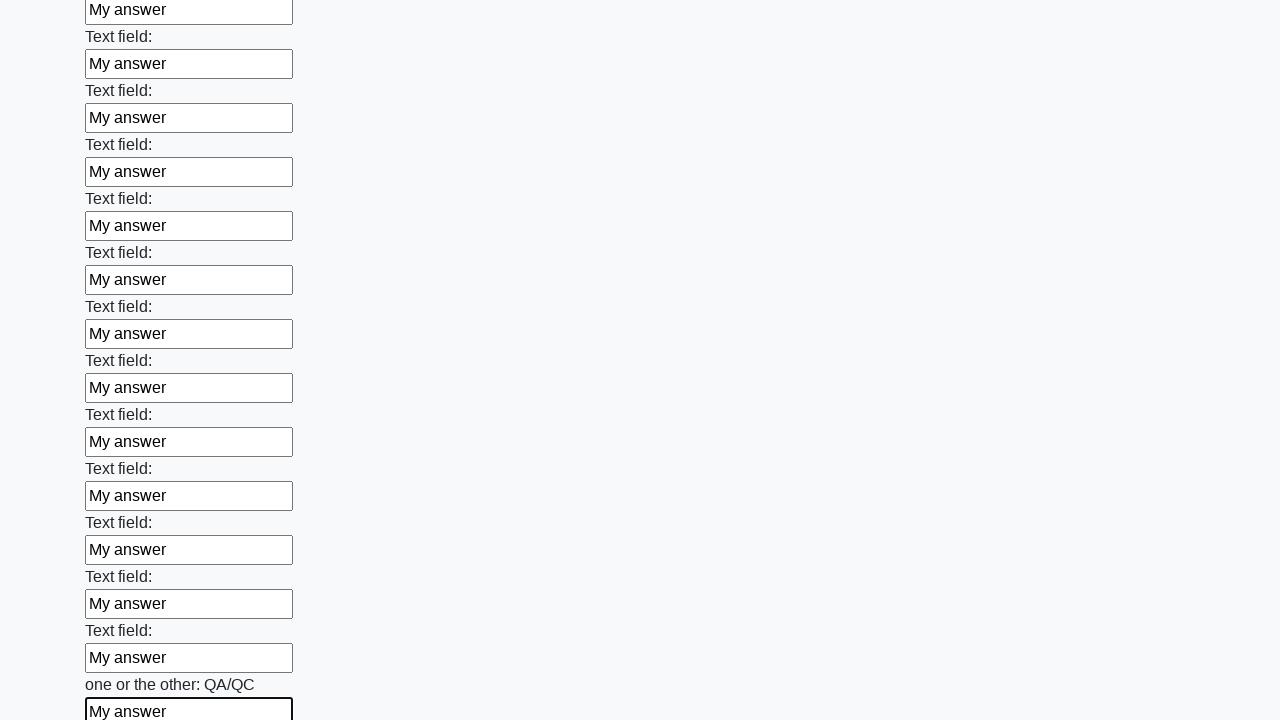

Filled an input field with 'My answer' on input >> nth=88
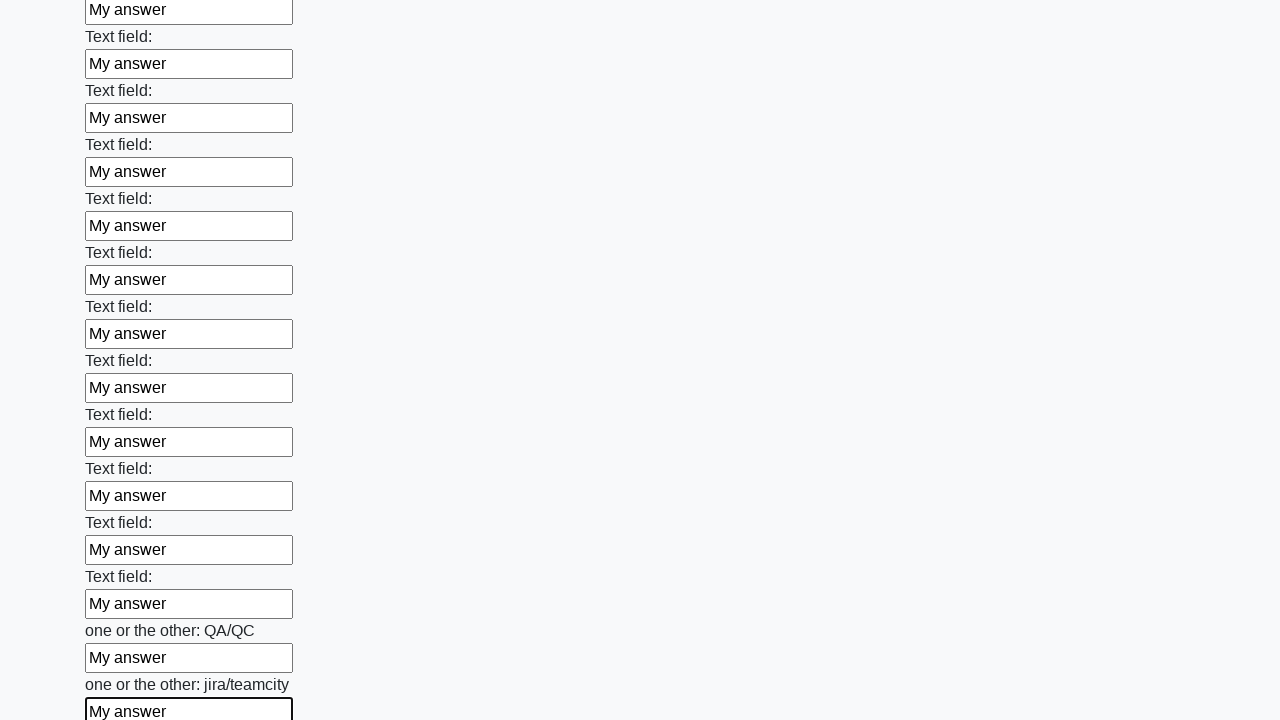

Filled an input field with 'My answer' on input >> nth=89
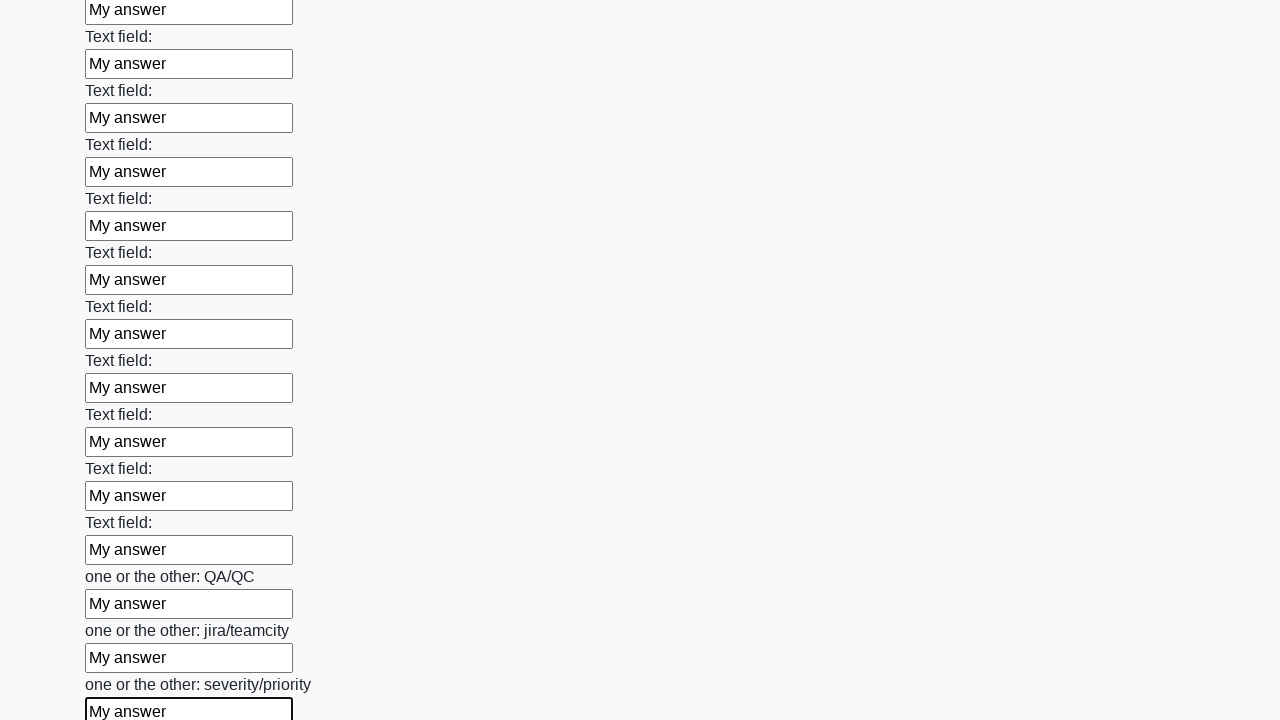

Filled an input field with 'My answer' on input >> nth=90
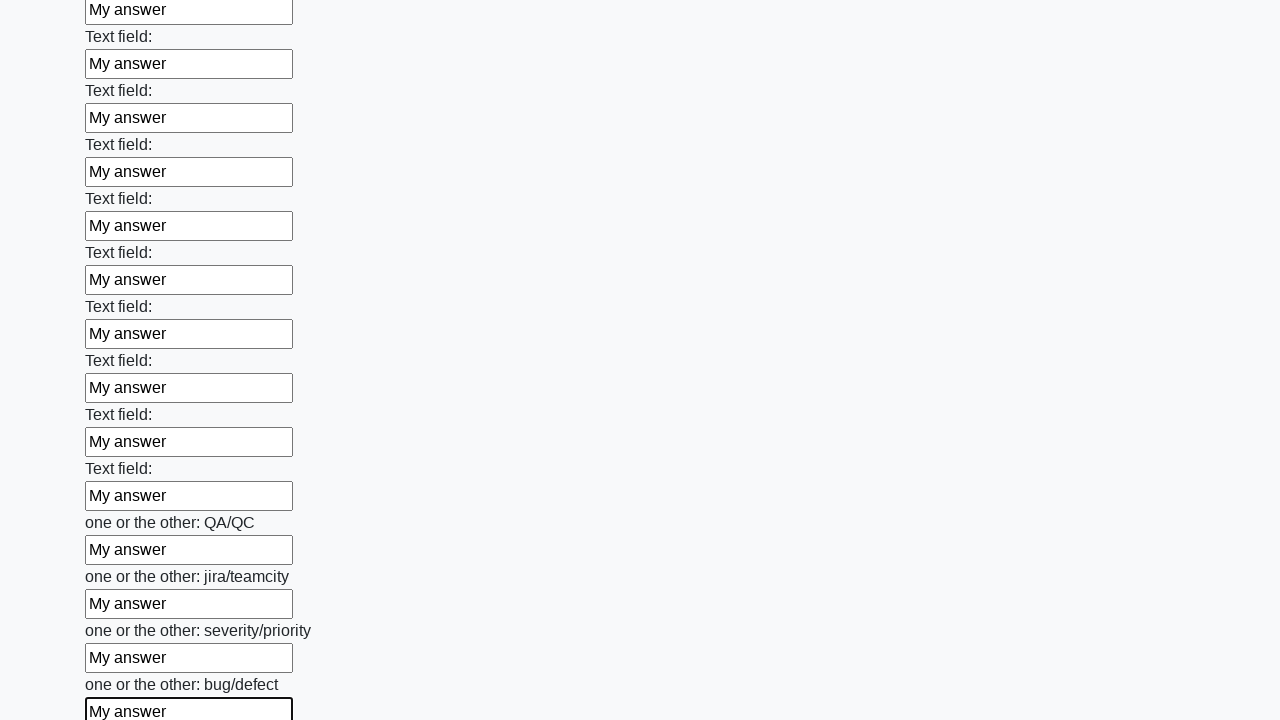

Filled an input field with 'My answer' on input >> nth=91
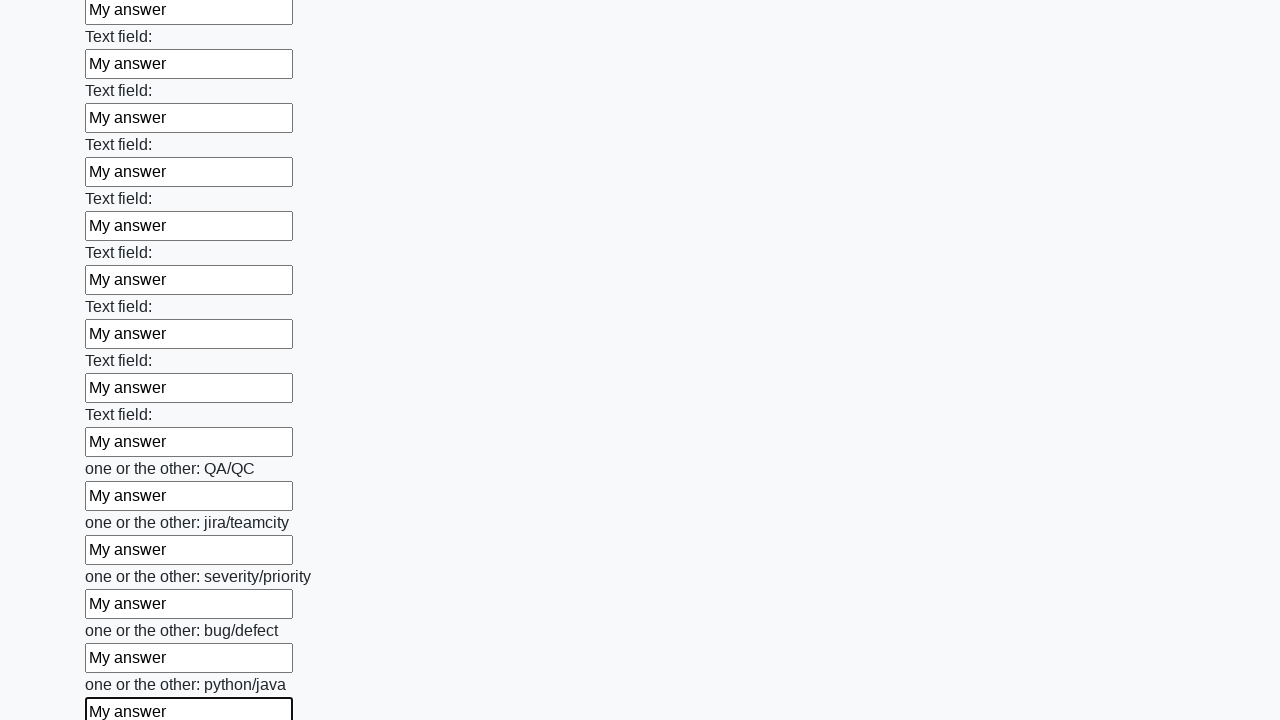

Filled an input field with 'My answer' on input >> nth=92
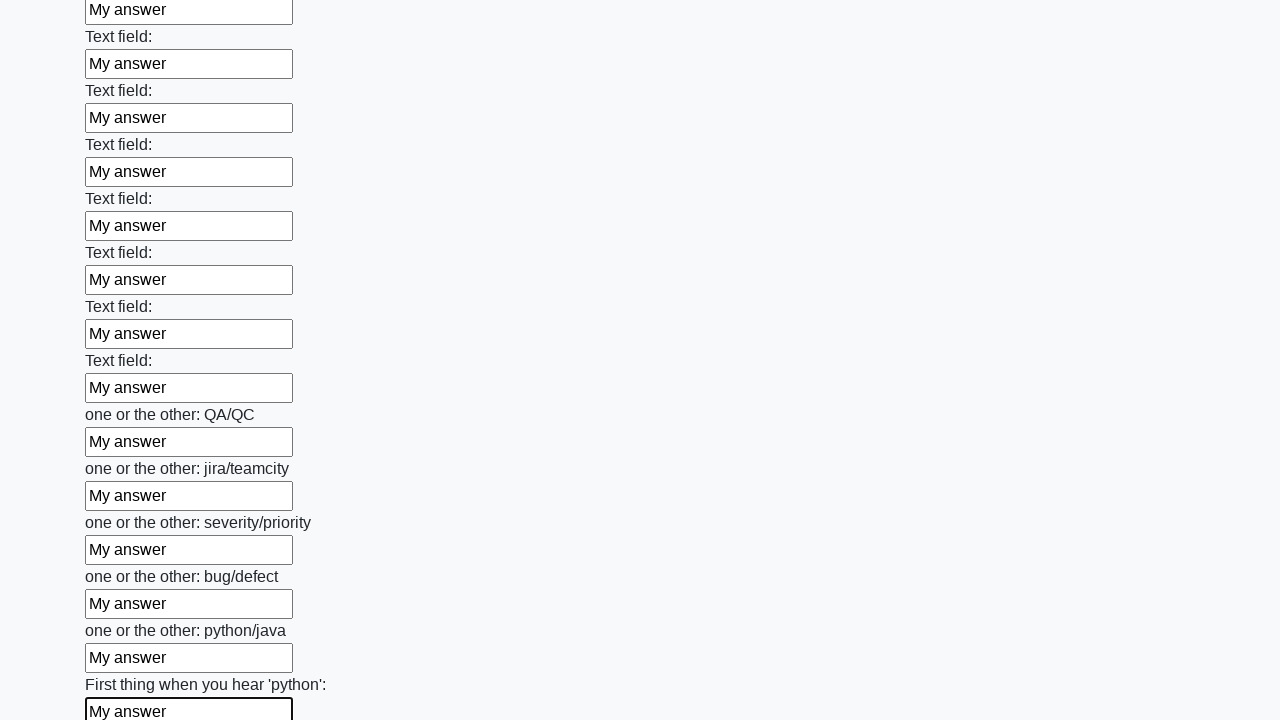

Filled an input field with 'My answer' on input >> nth=93
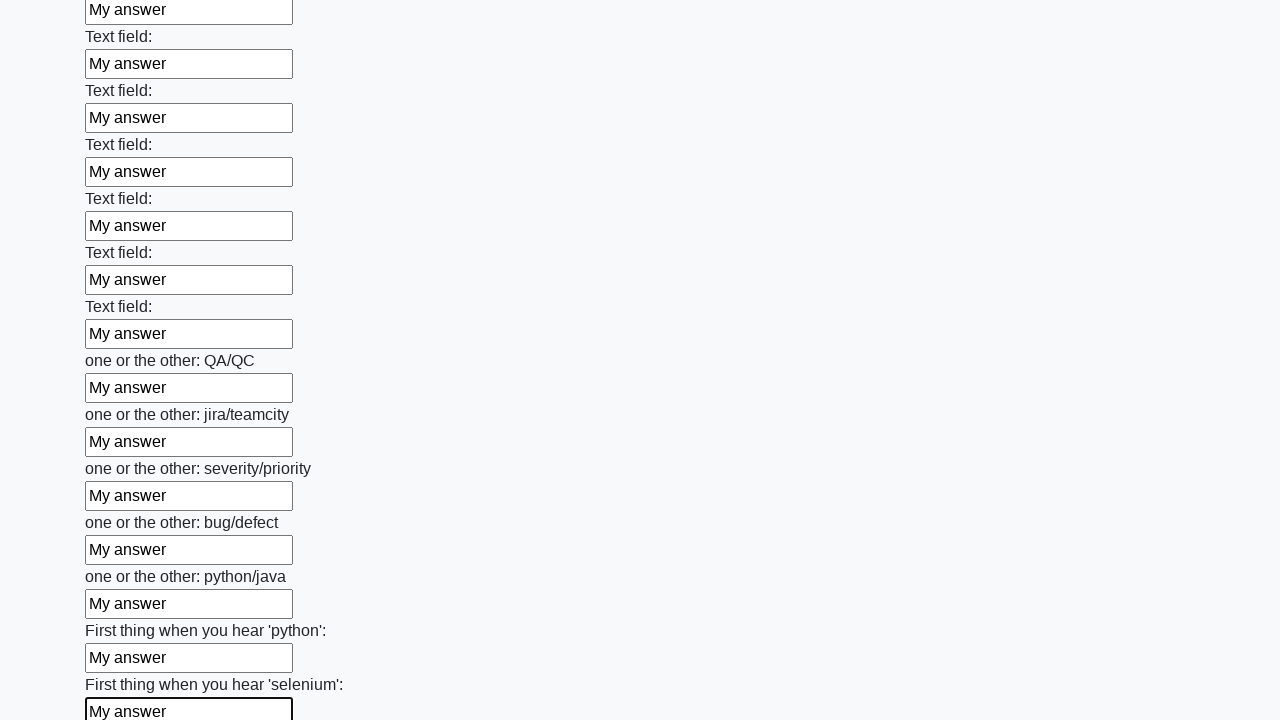

Filled an input field with 'My answer' on input >> nth=94
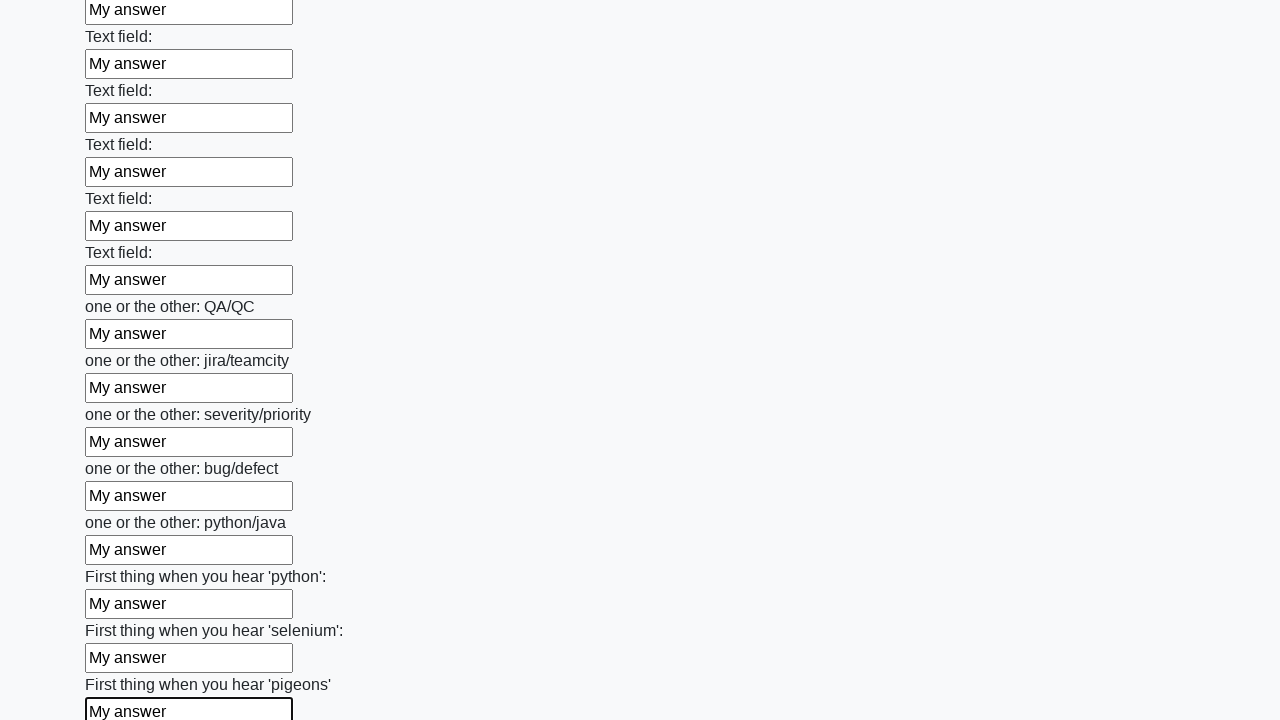

Filled an input field with 'My answer' on input >> nth=95
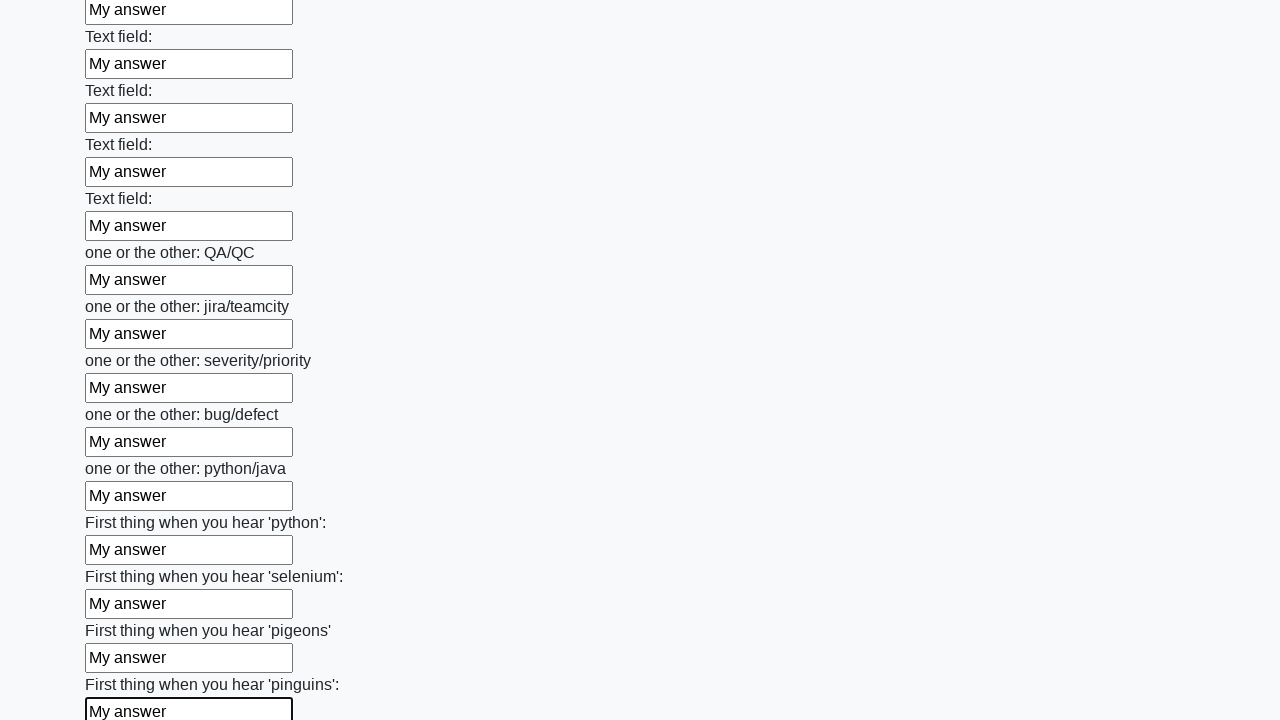

Filled an input field with 'My answer' on input >> nth=96
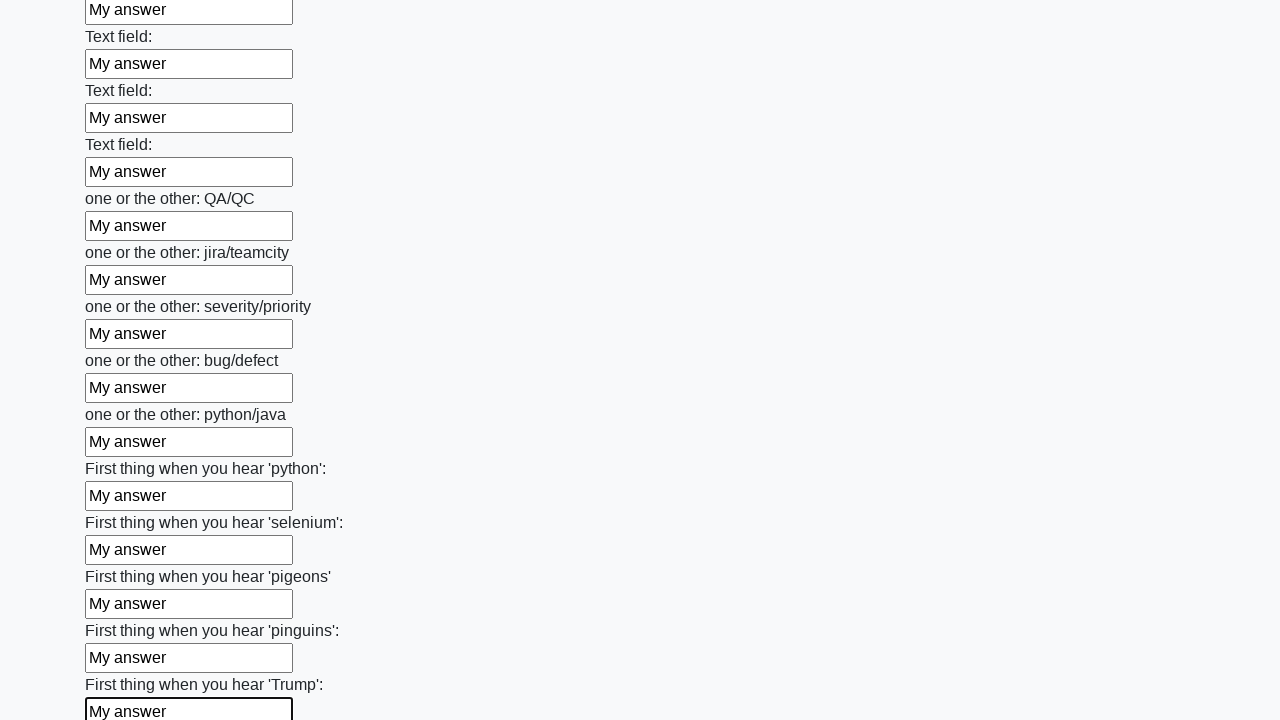

Filled an input field with 'My answer' on input >> nth=97
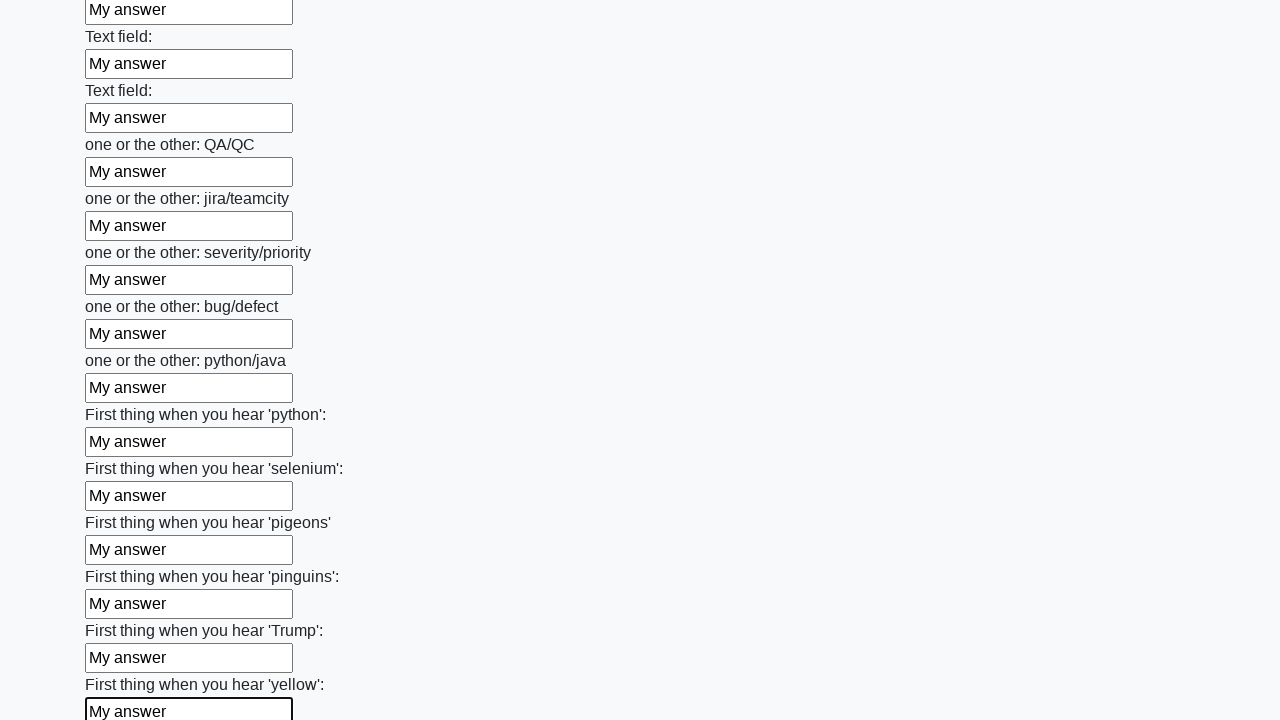

Filled an input field with 'My answer' on input >> nth=98
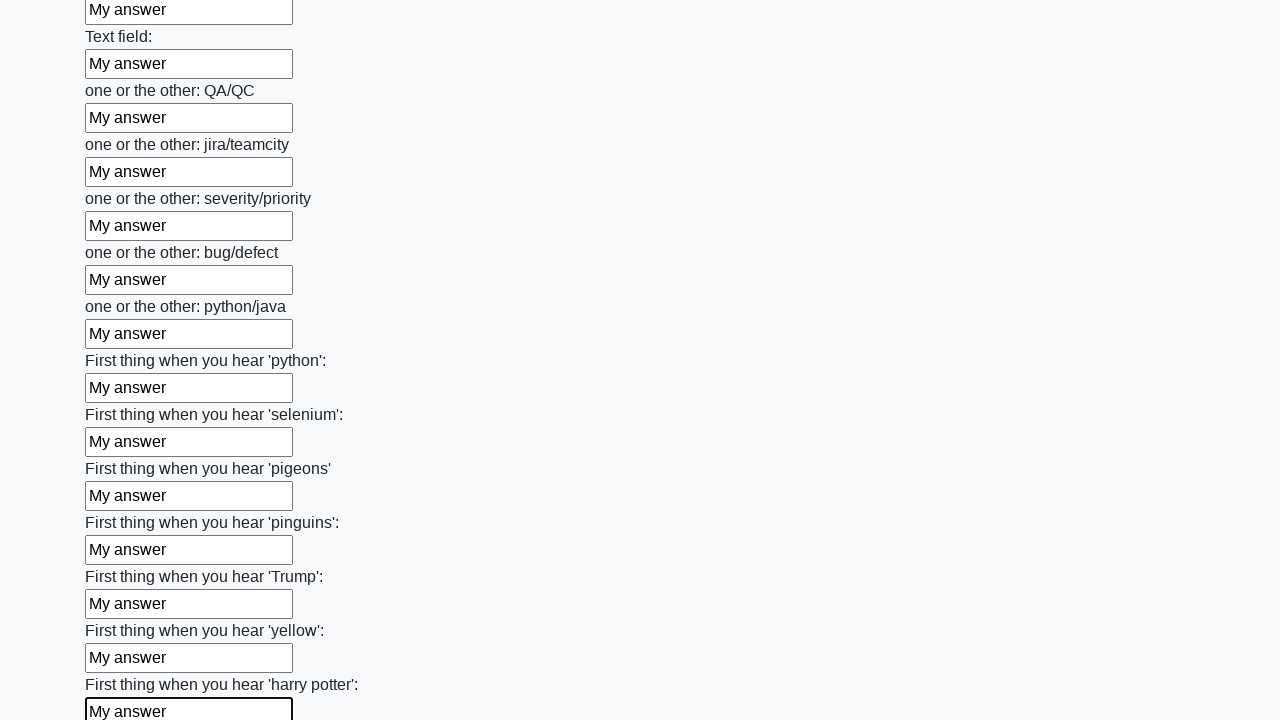

Filled an input field with 'My answer' on input >> nth=99
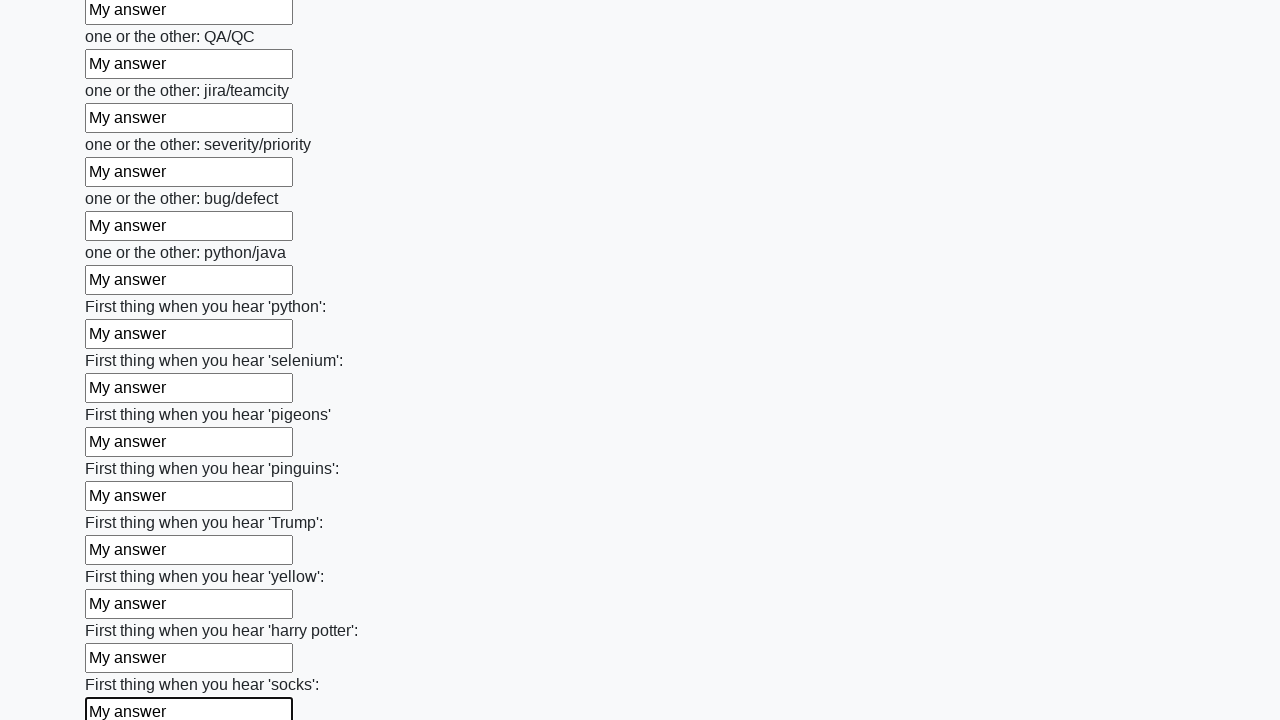

Clicked submit button to submit the form at (123, 611) on button.btn
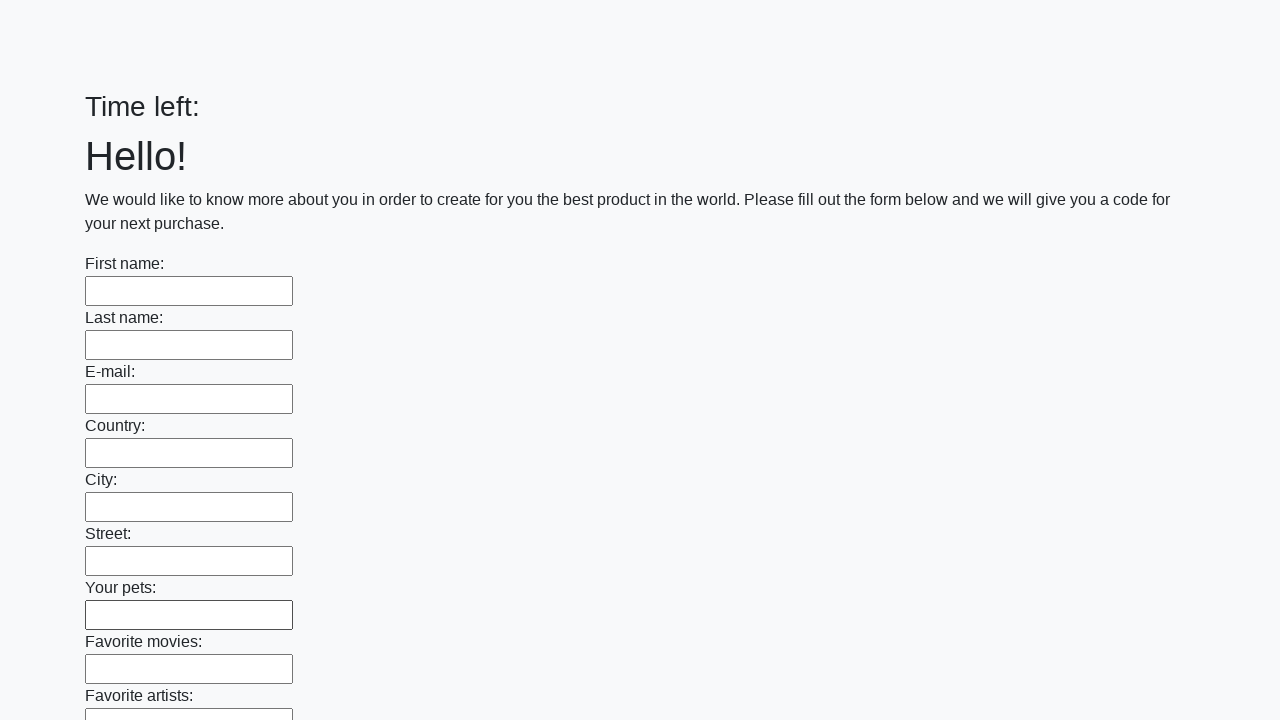

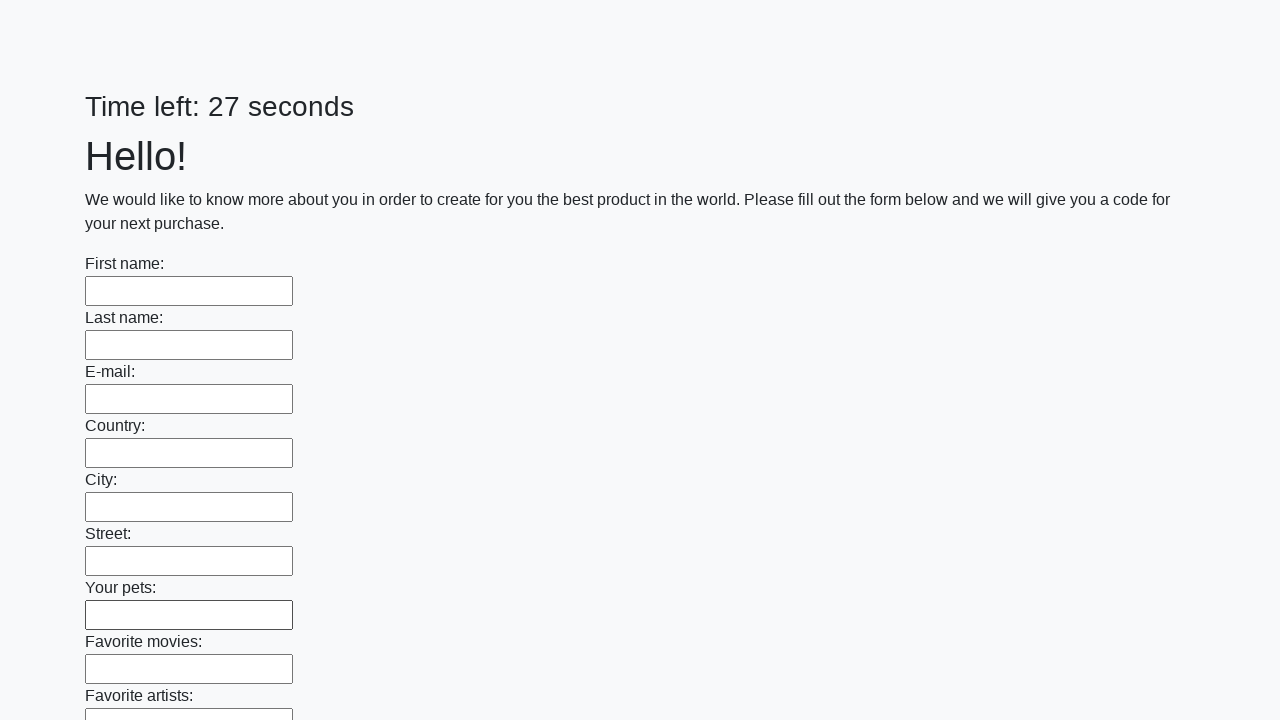